Tests filling a large form with multiple text input fields and submitting it by clicking the submit button

Starting URL: http://suninjuly.github.io/huge_form.html

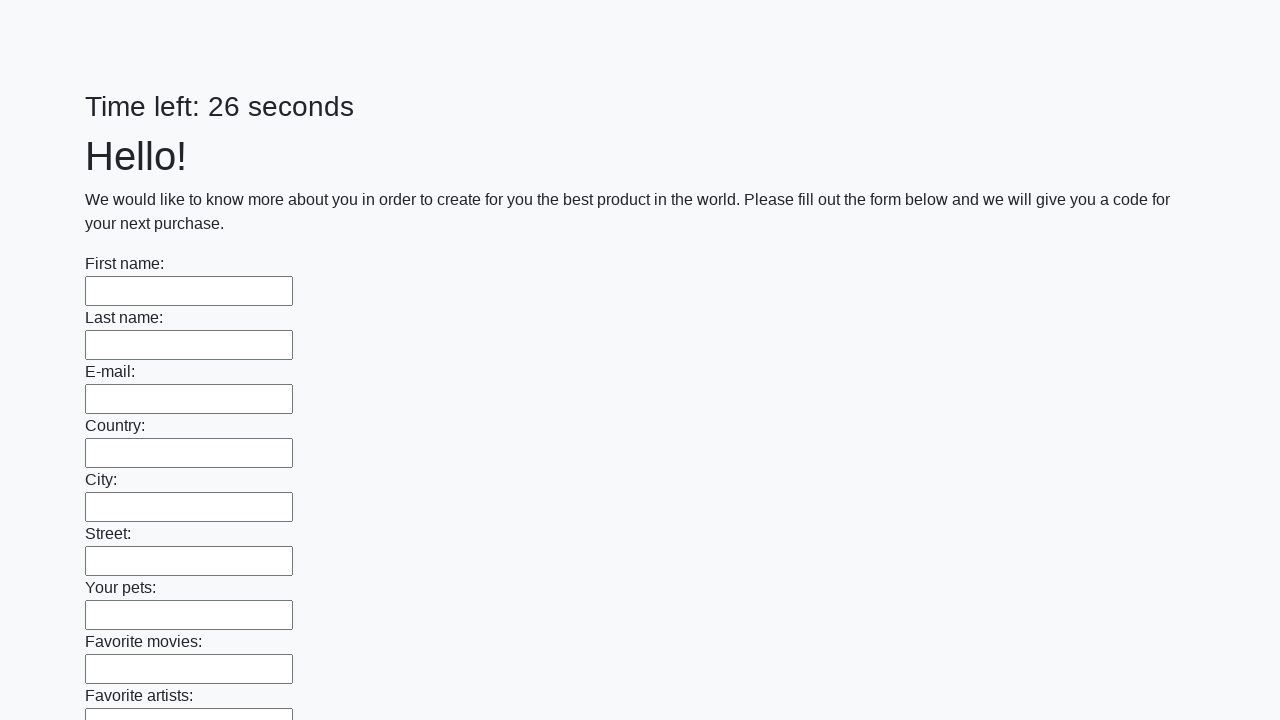

Located all text input fields on the form
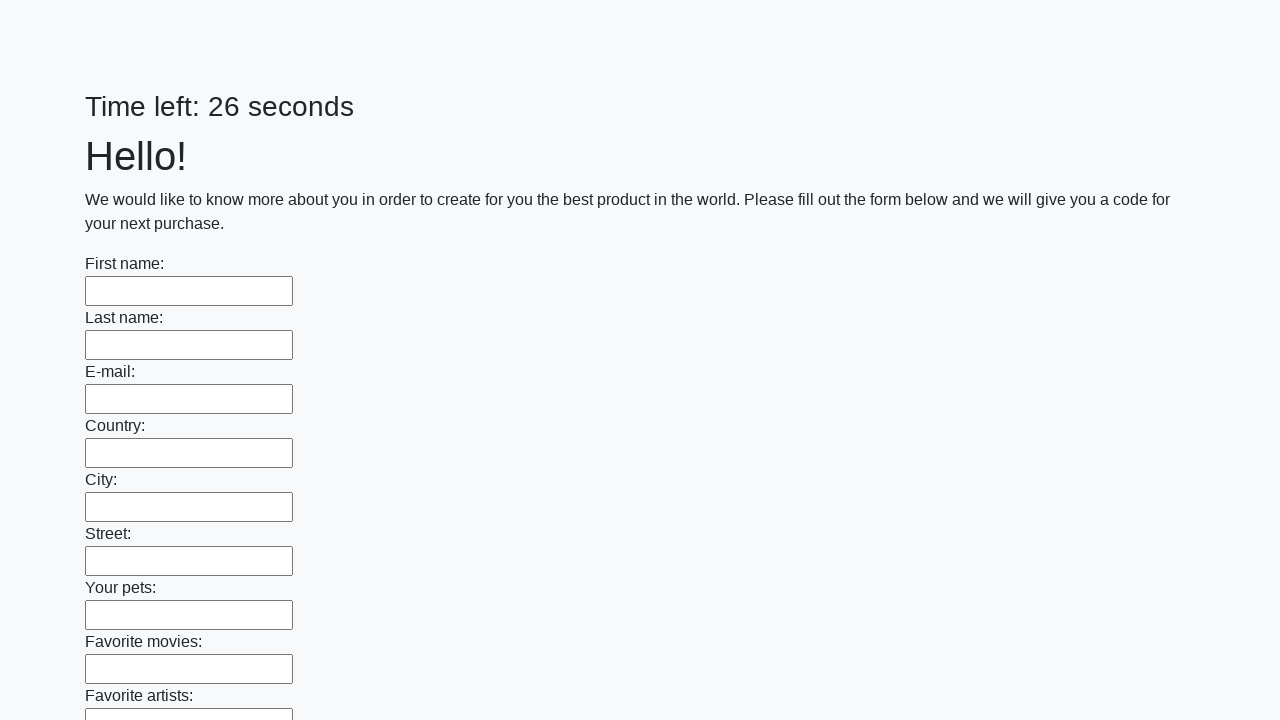

Filled a text input field with 'TestData123' on [type="text"] >> nth=0
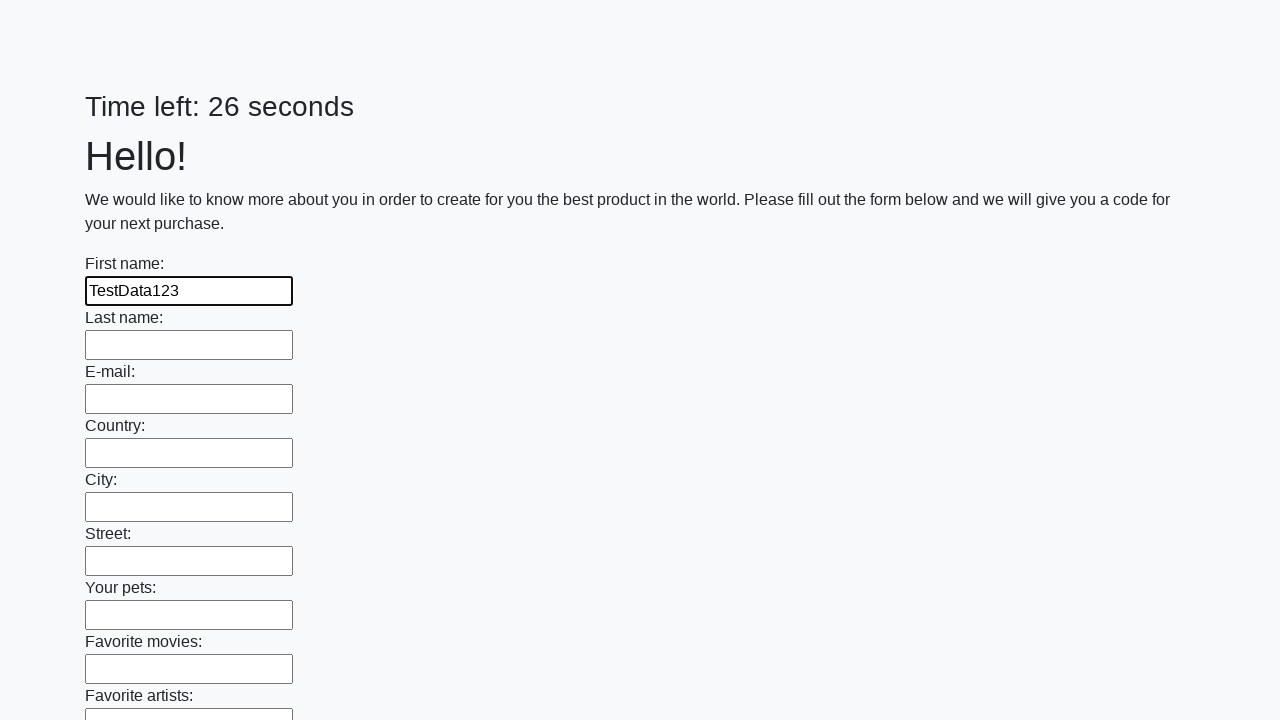

Filled a text input field with 'TestData123' on [type="text"] >> nth=1
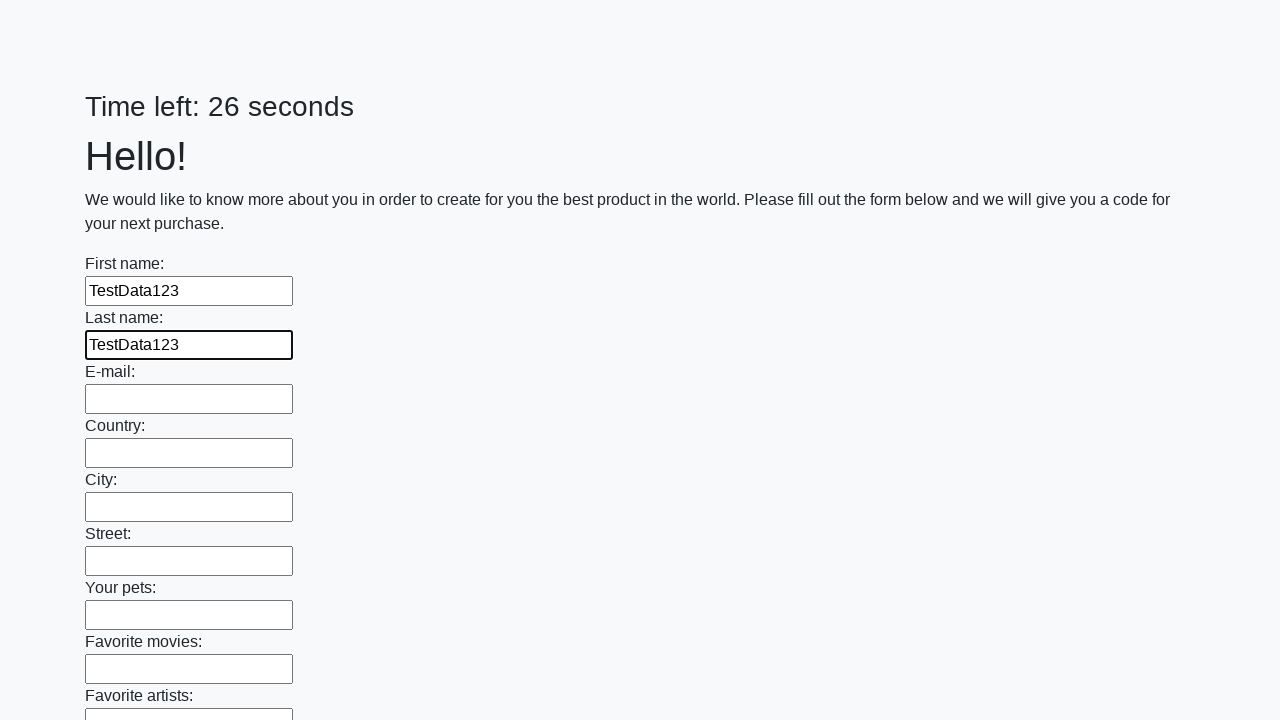

Filled a text input field with 'TestData123' on [type="text"] >> nth=2
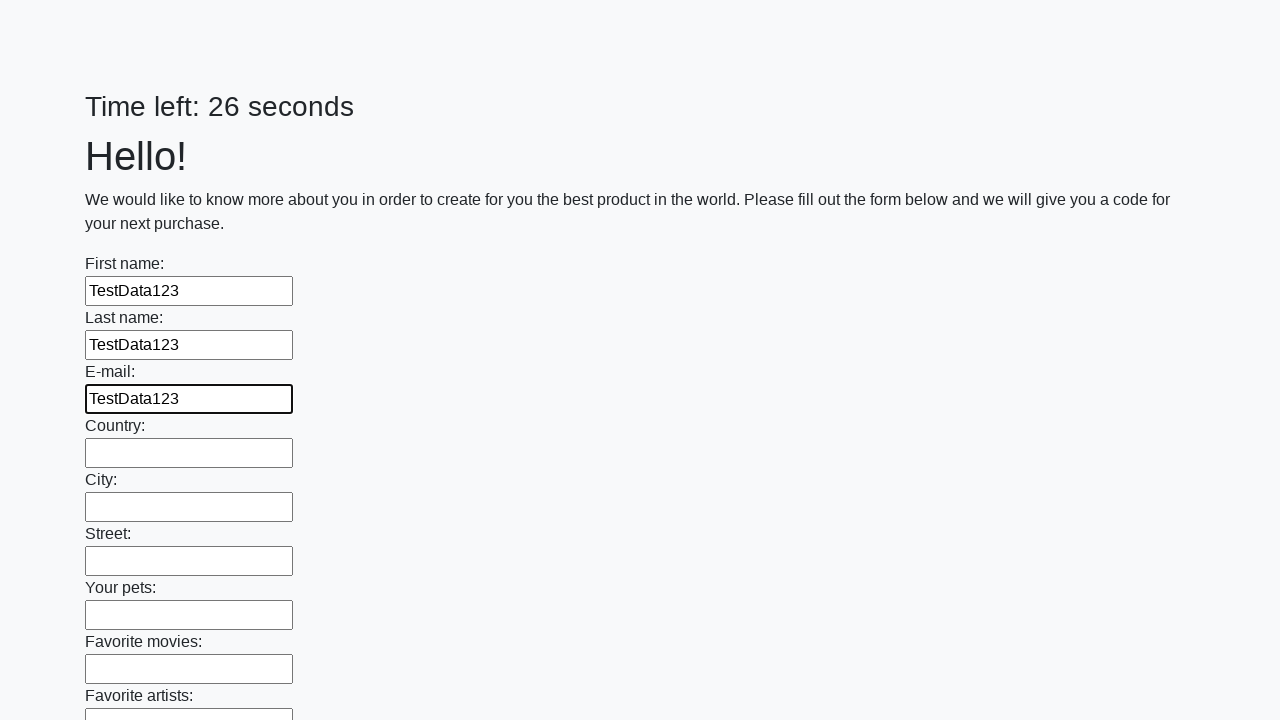

Filled a text input field with 'TestData123' on [type="text"] >> nth=3
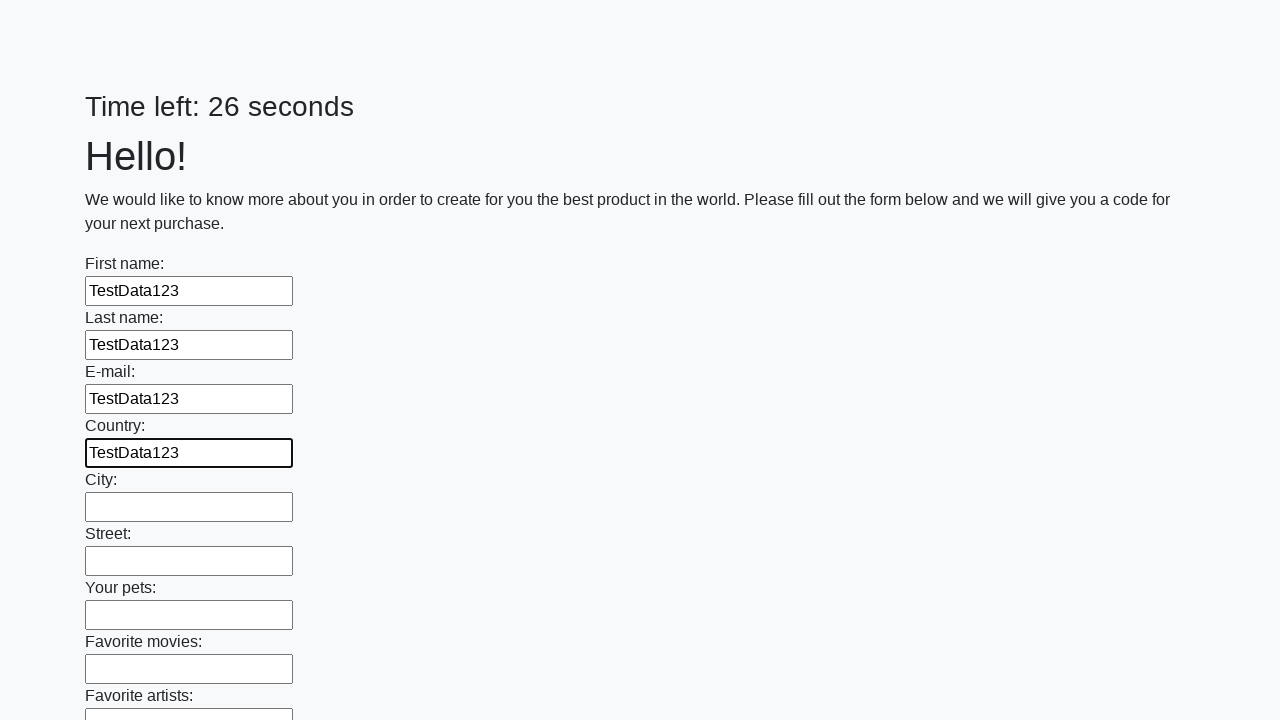

Filled a text input field with 'TestData123' on [type="text"] >> nth=4
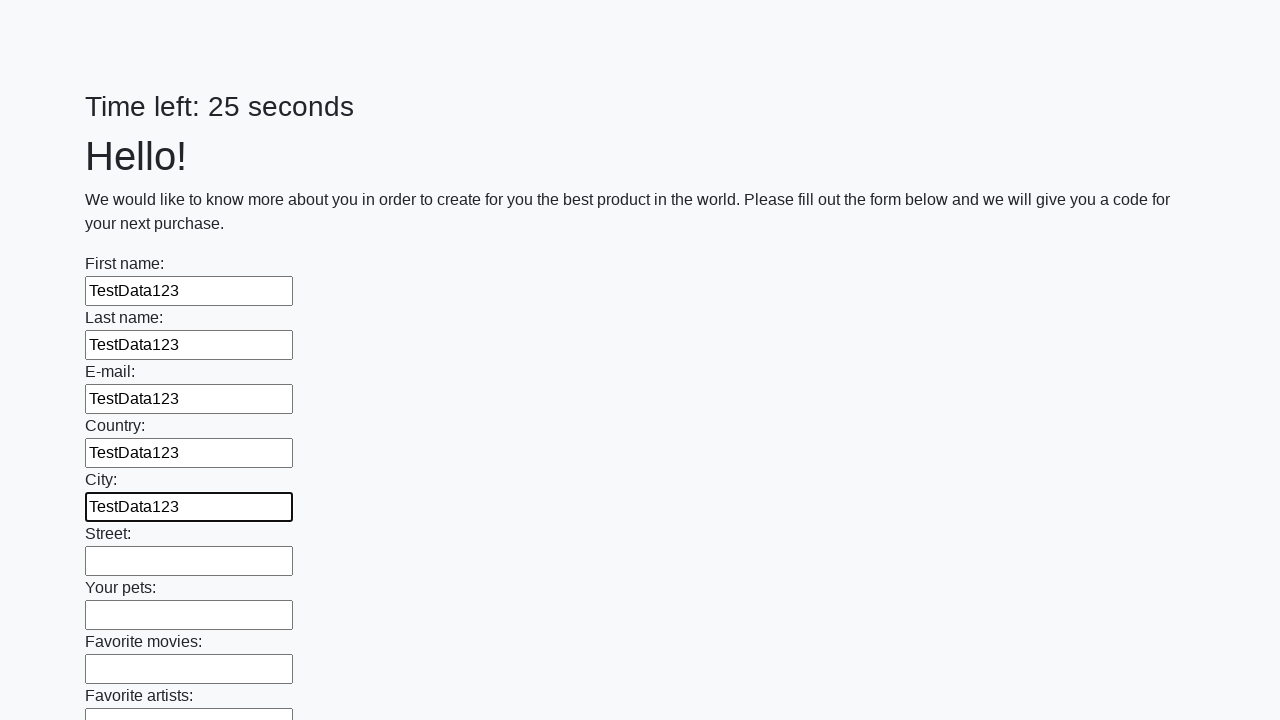

Filled a text input field with 'TestData123' on [type="text"] >> nth=5
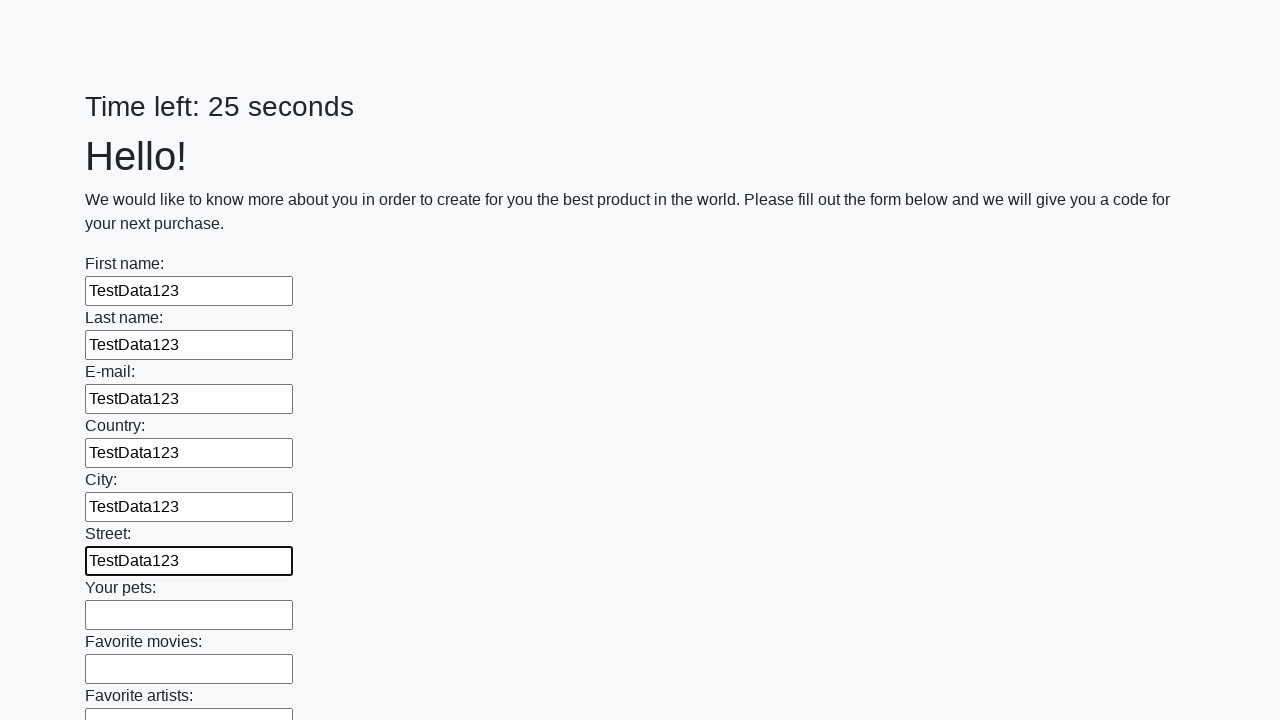

Filled a text input field with 'TestData123' on [type="text"] >> nth=6
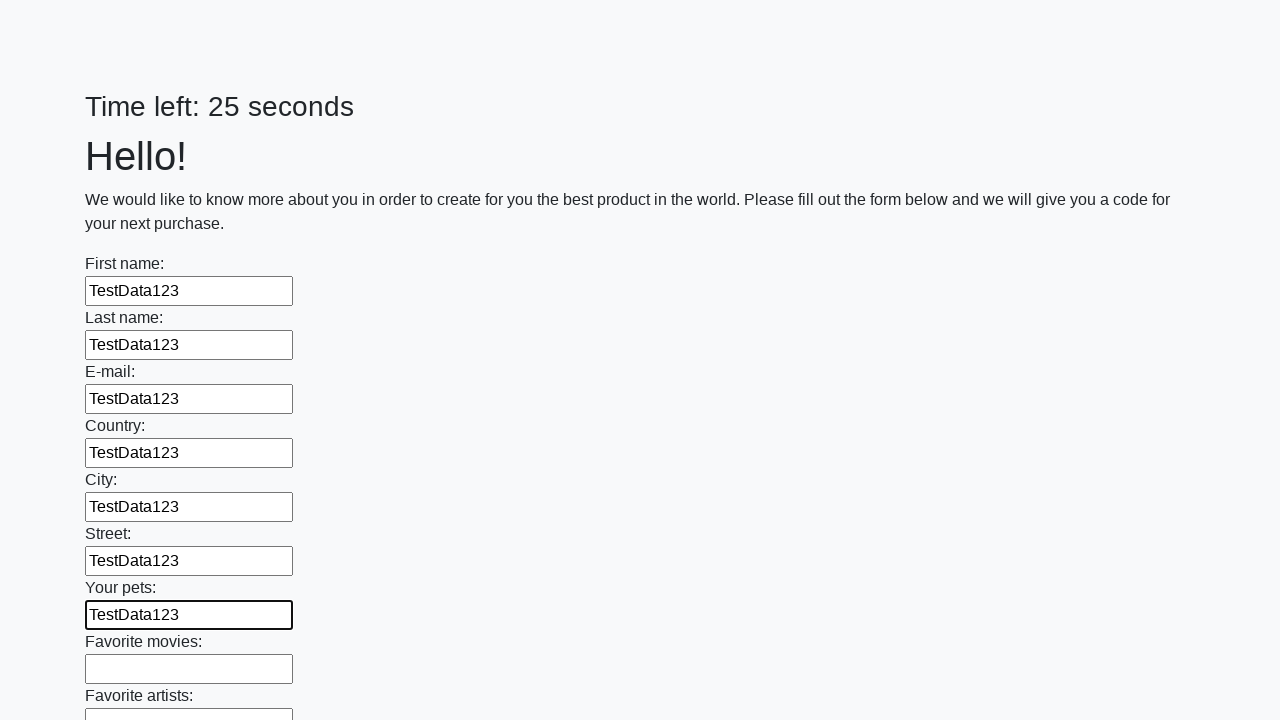

Filled a text input field with 'TestData123' on [type="text"] >> nth=7
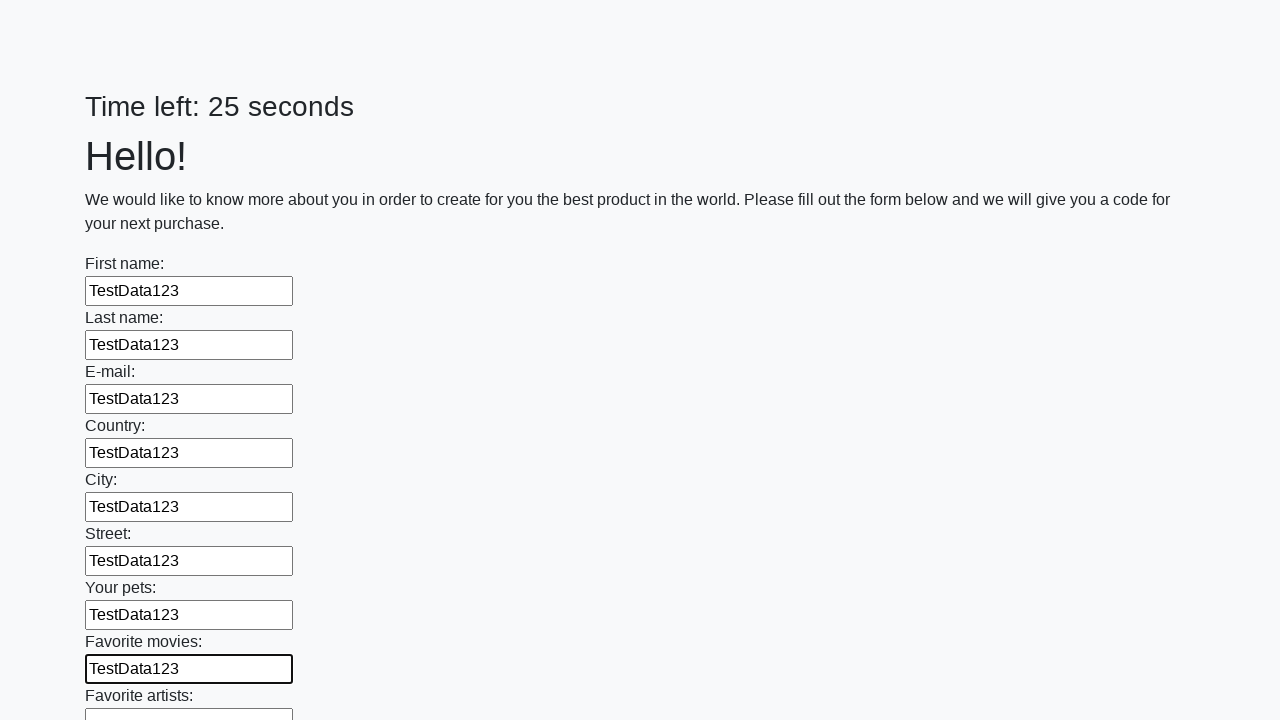

Filled a text input field with 'TestData123' on [type="text"] >> nth=8
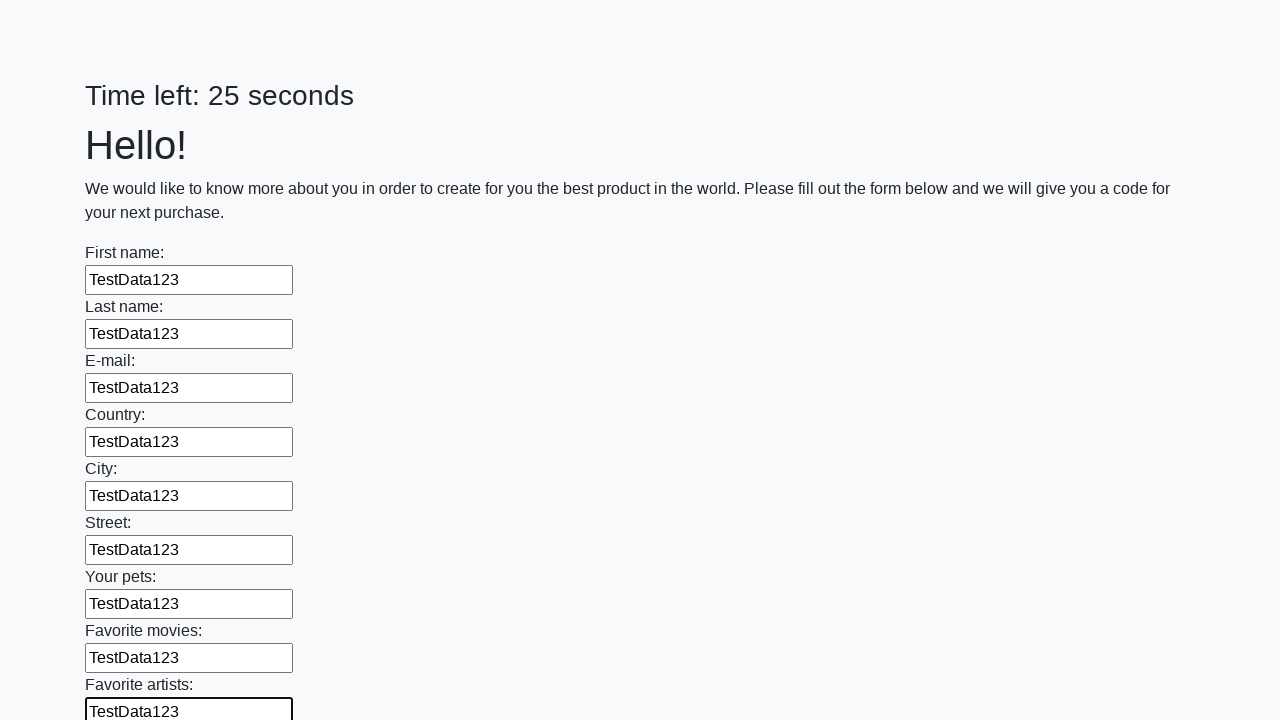

Filled a text input field with 'TestData123' on [type="text"] >> nth=9
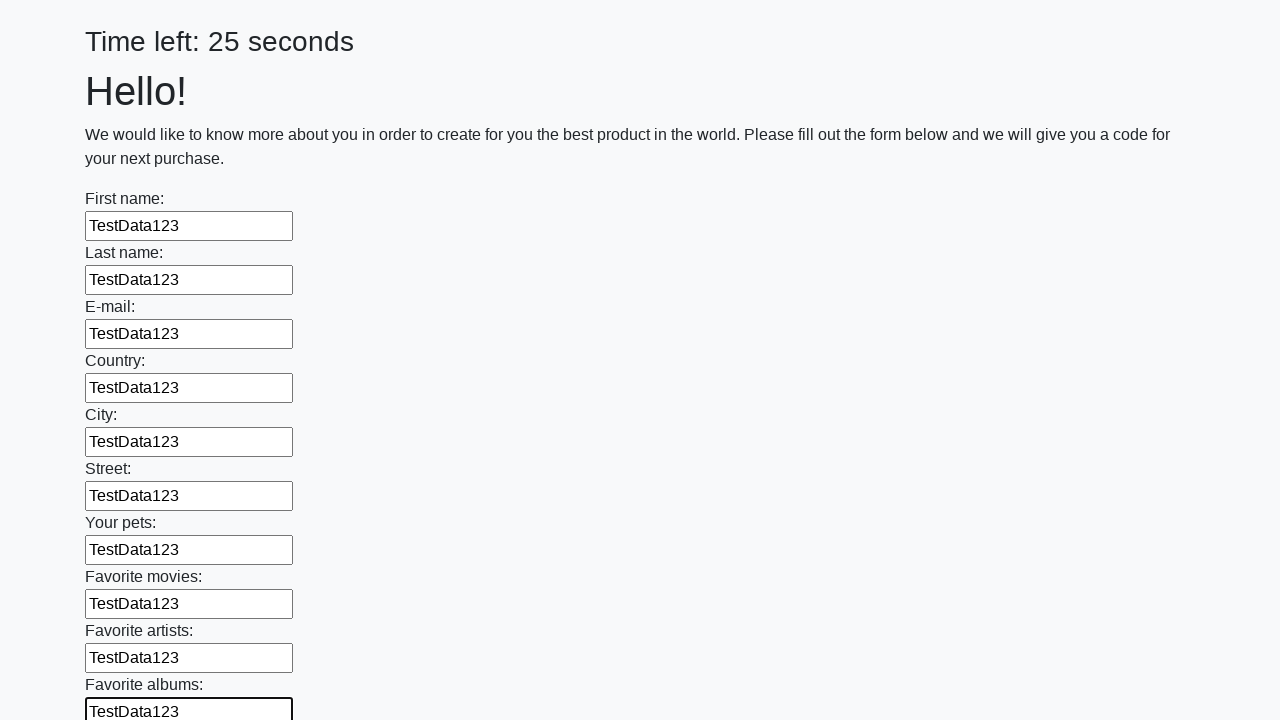

Filled a text input field with 'TestData123' on [type="text"] >> nth=10
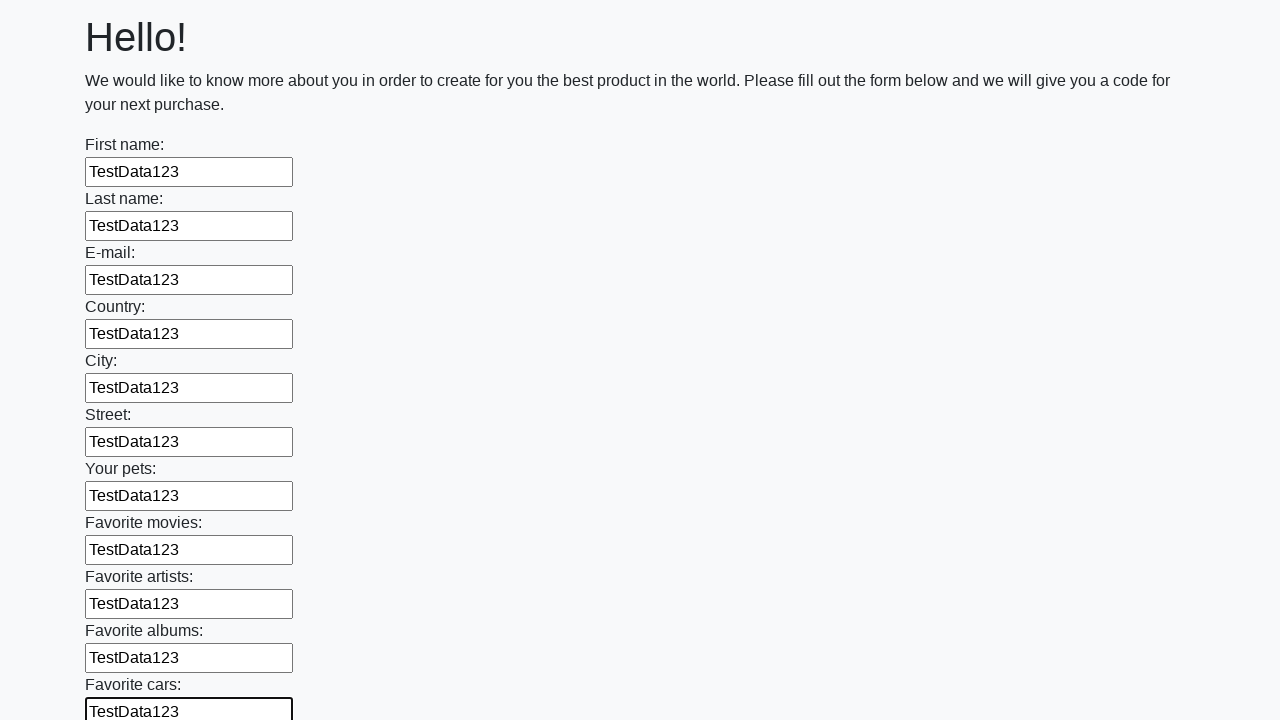

Filled a text input field with 'TestData123' on [type="text"] >> nth=11
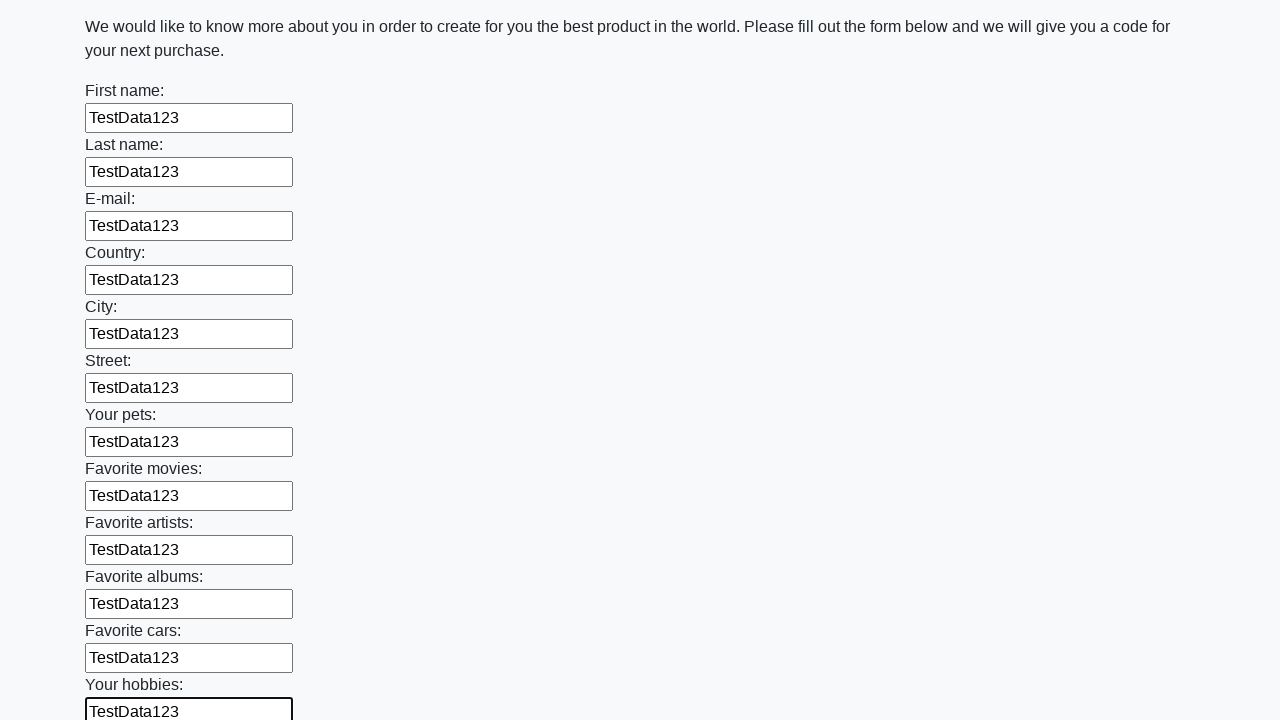

Filled a text input field with 'TestData123' on [type="text"] >> nth=12
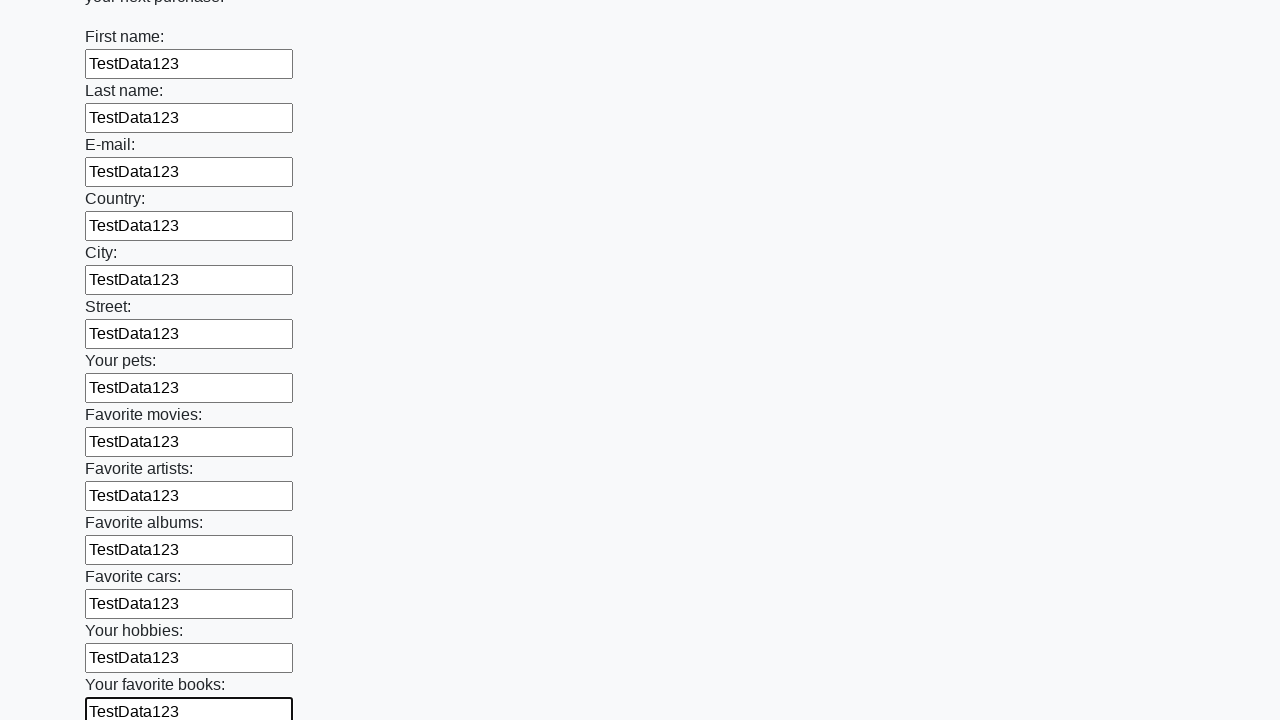

Filled a text input field with 'TestData123' on [type="text"] >> nth=13
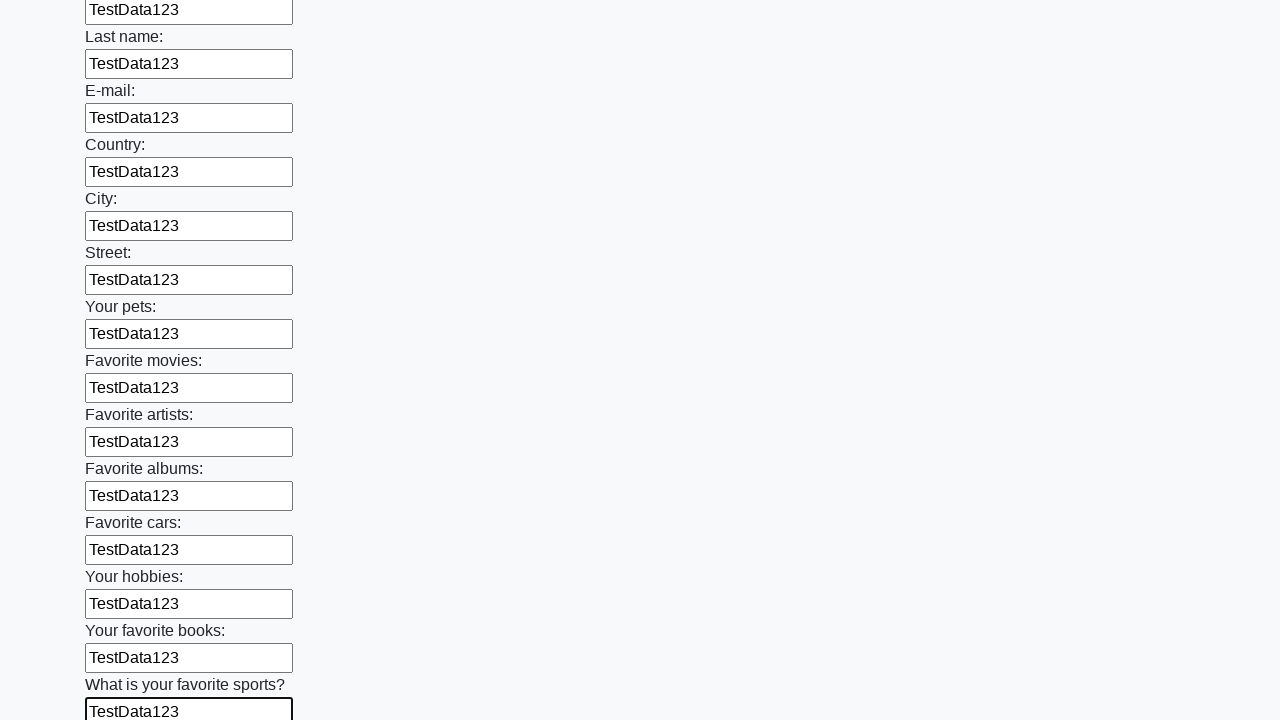

Filled a text input field with 'TestData123' on [type="text"] >> nth=14
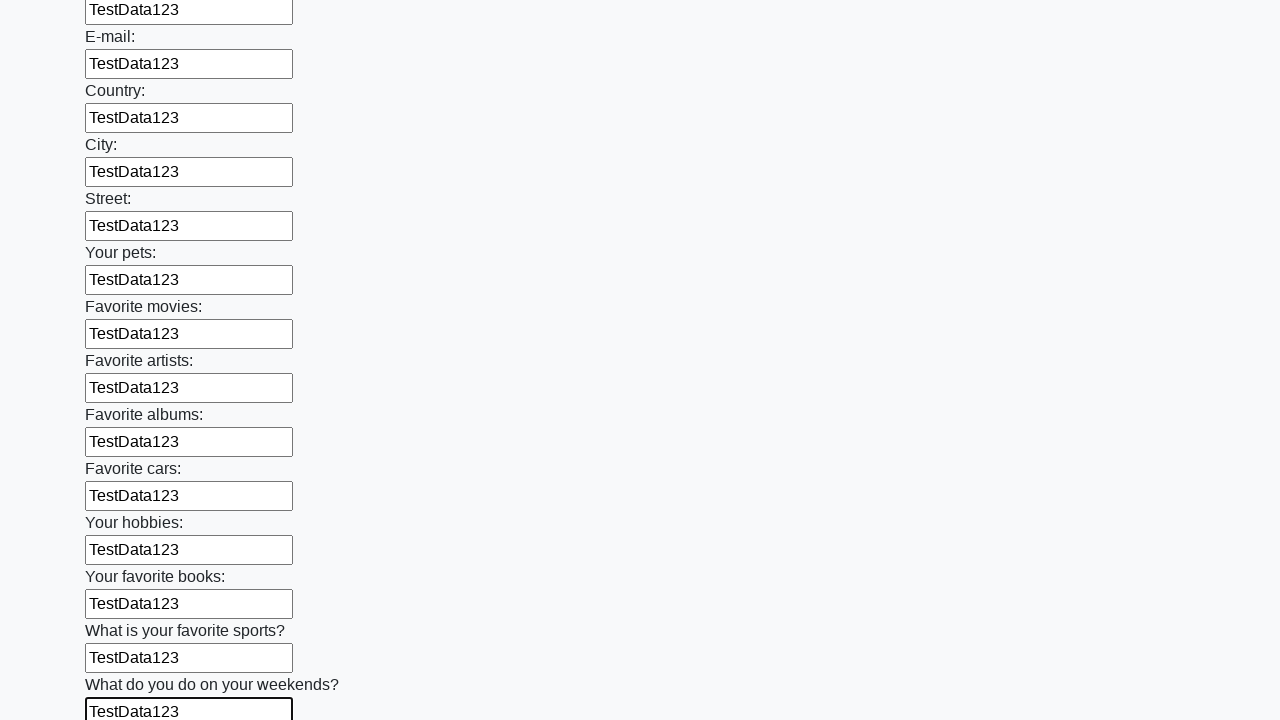

Filled a text input field with 'TestData123' on [type="text"] >> nth=15
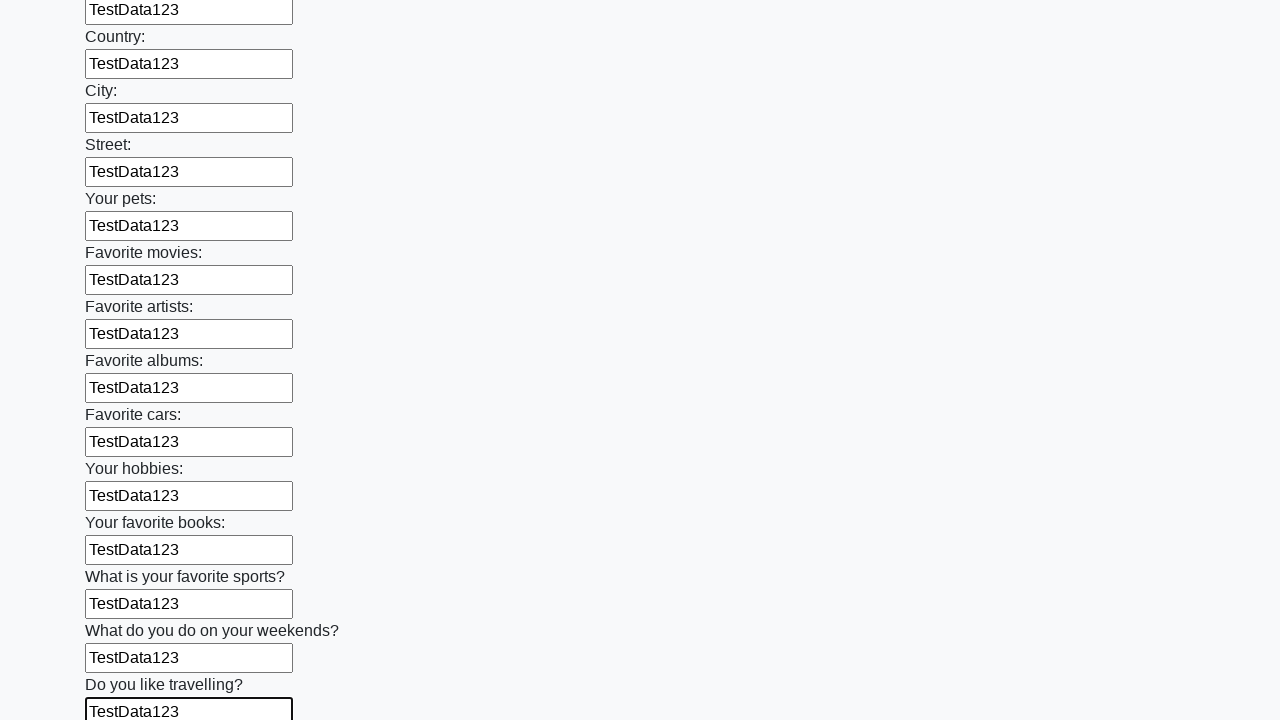

Filled a text input field with 'TestData123' on [type="text"] >> nth=16
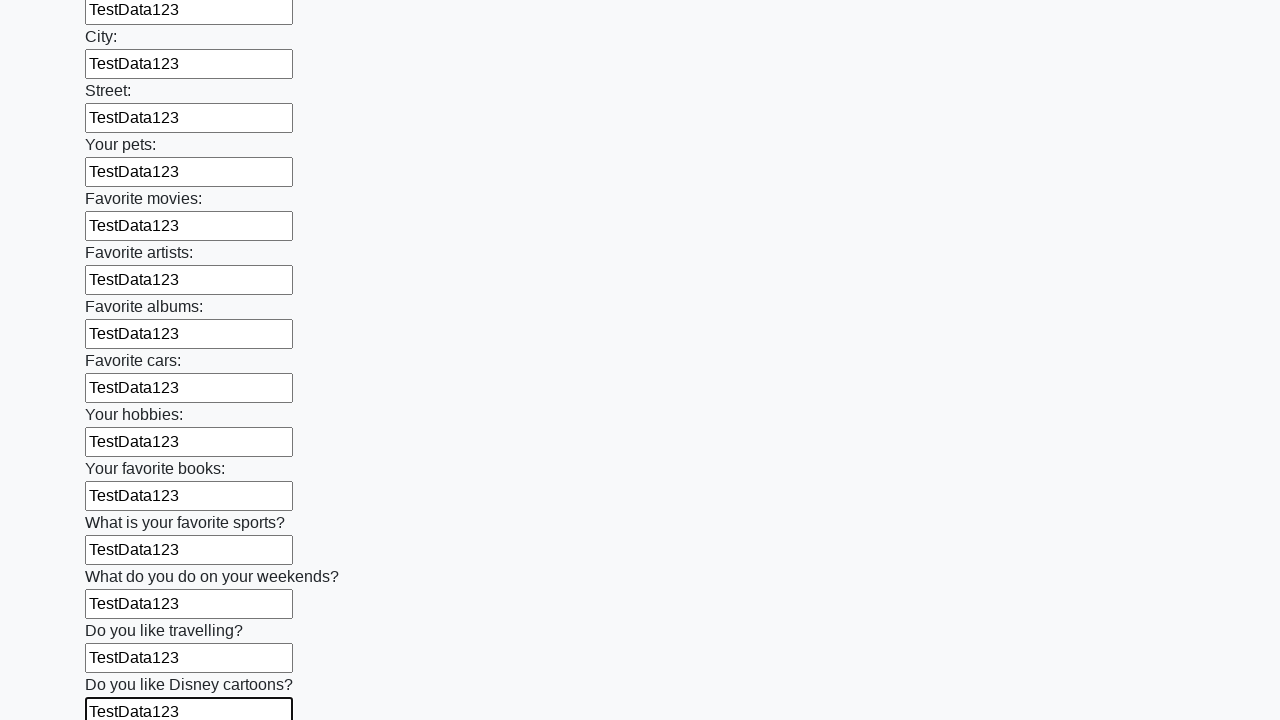

Filled a text input field with 'TestData123' on [type="text"] >> nth=17
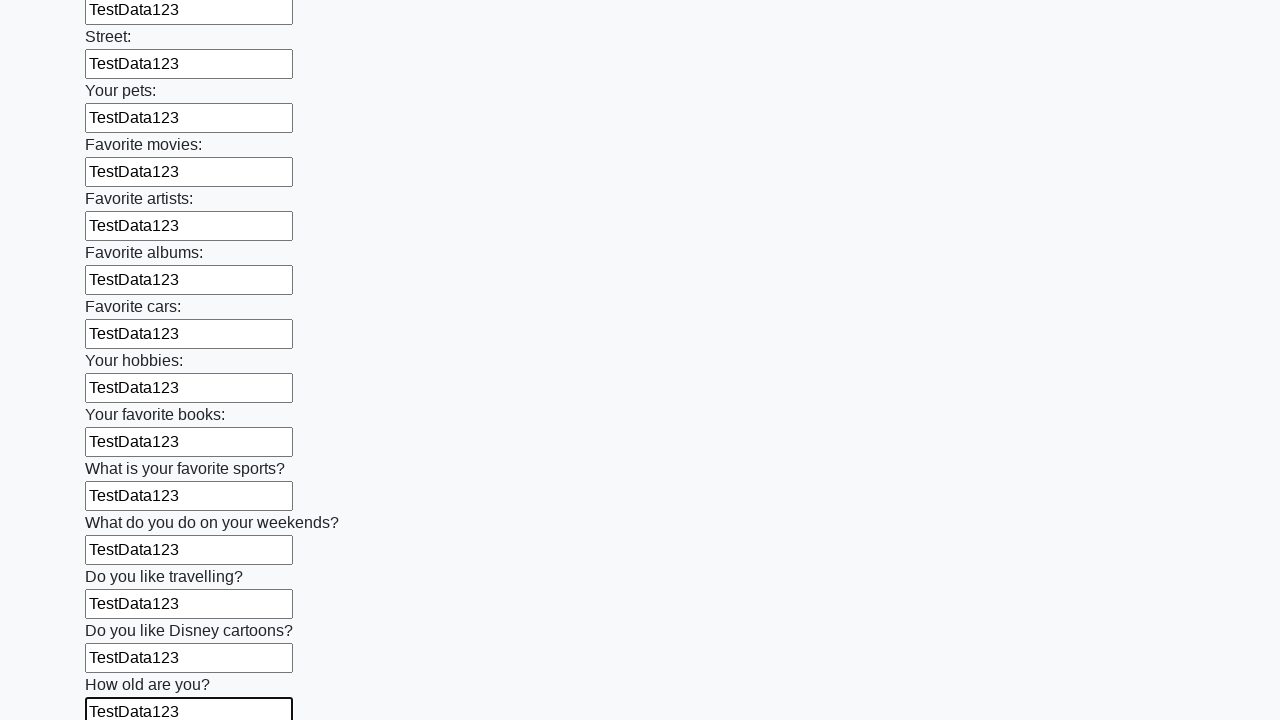

Filled a text input field with 'TestData123' on [type="text"] >> nth=18
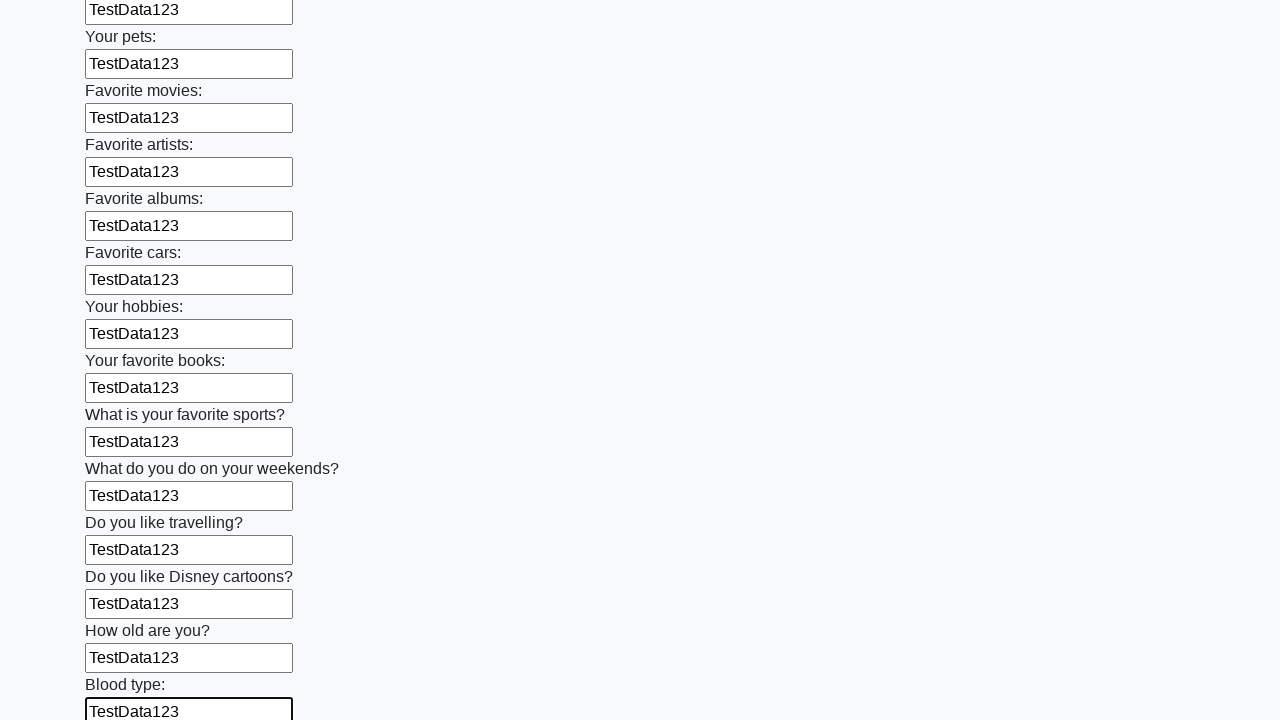

Filled a text input field with 'TestData123' on [type="text"] >> nth=19
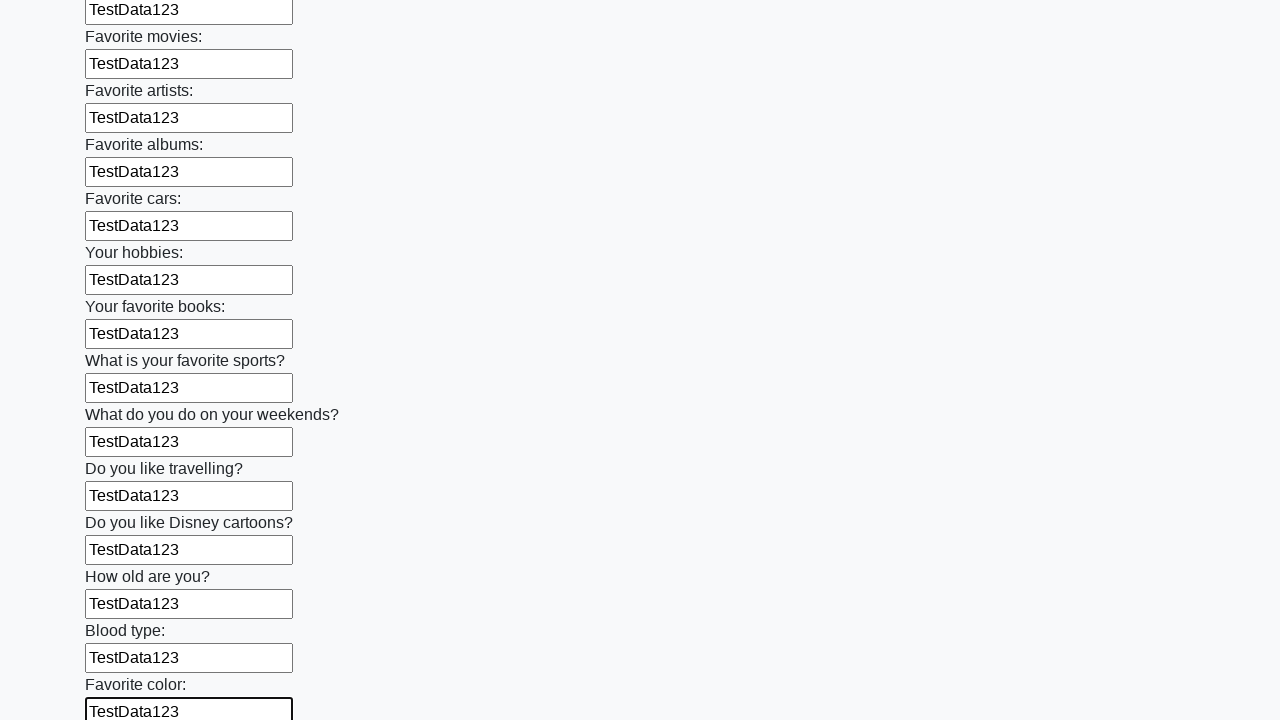

Filled a text input field with 'TestData123' on [type="text"] >> nth=20
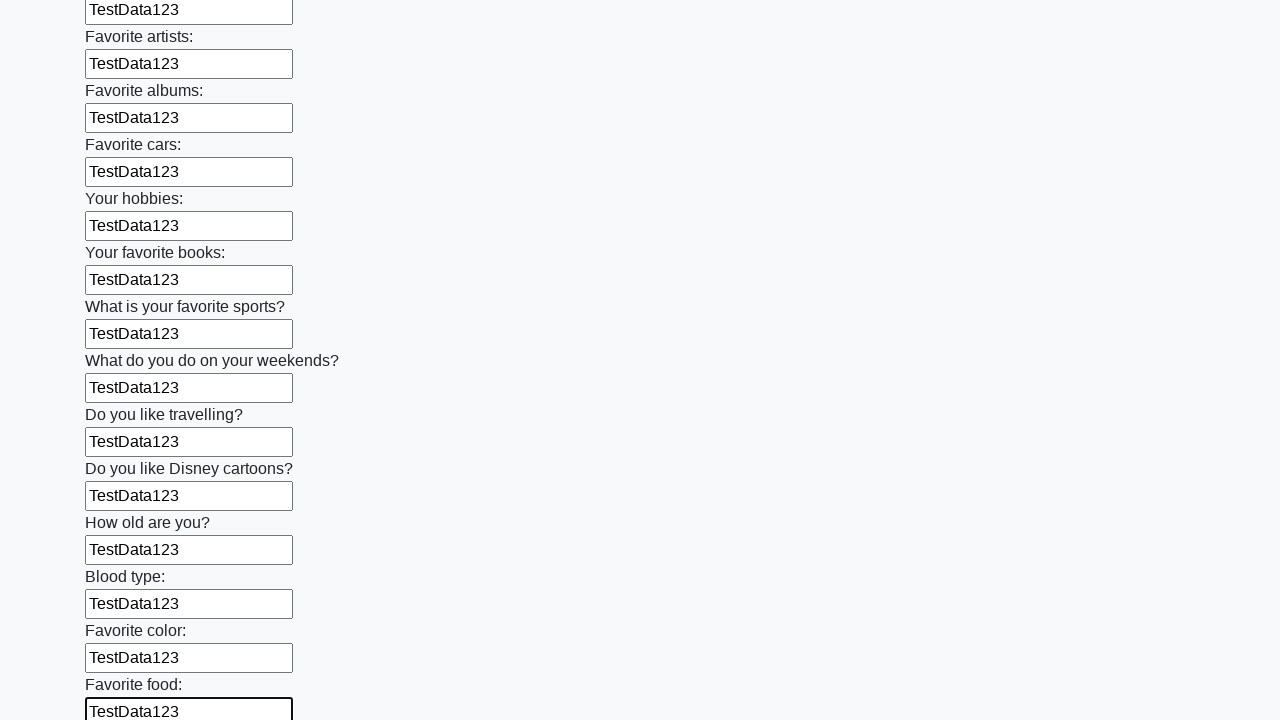

Filled a text input field with 'TestData123' on [type="text"] >> nth=21
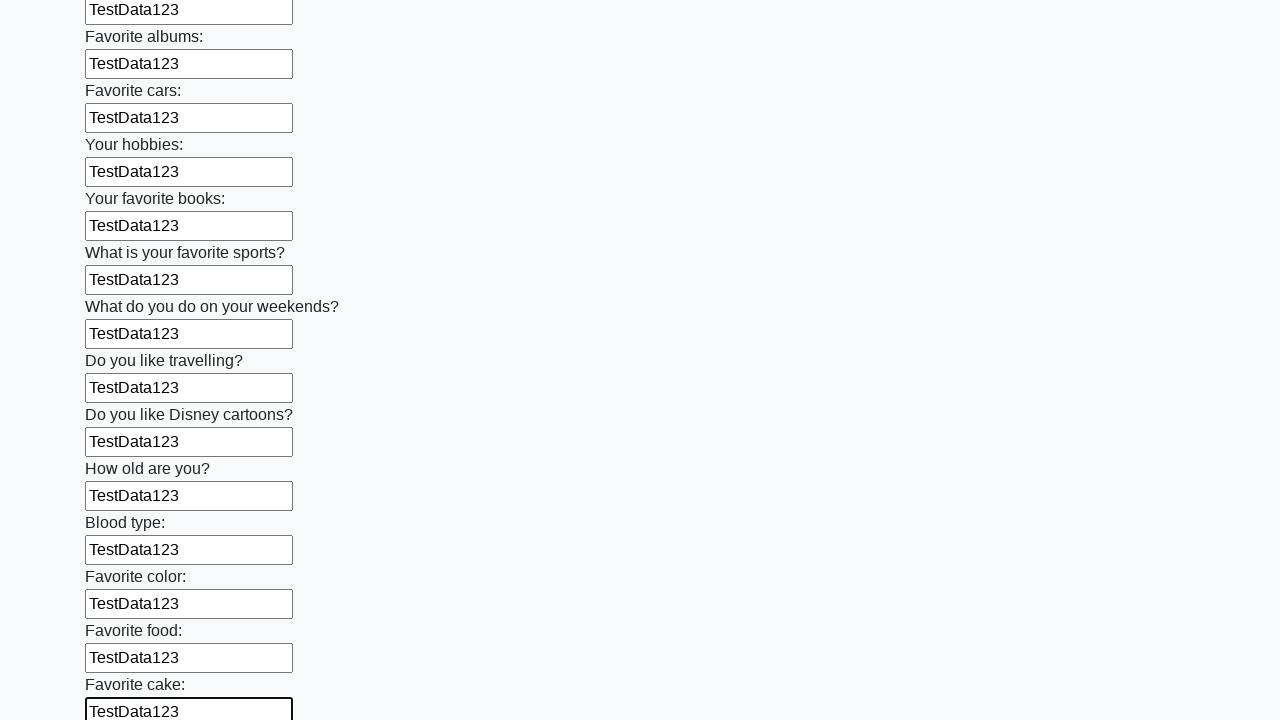

Filled a text input field with 'TestData123' on [type="text"] >> nth=22
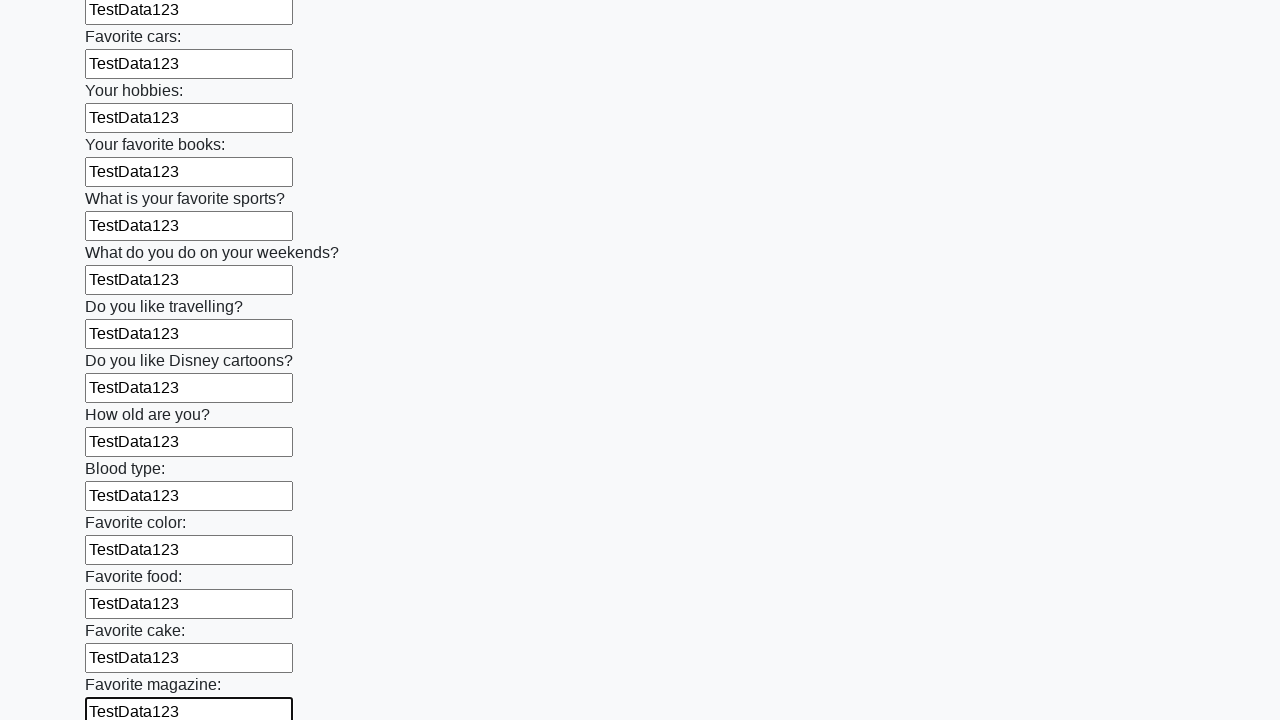

Filled a text input field with 'TestData123' on [type="text"] >> nth=23
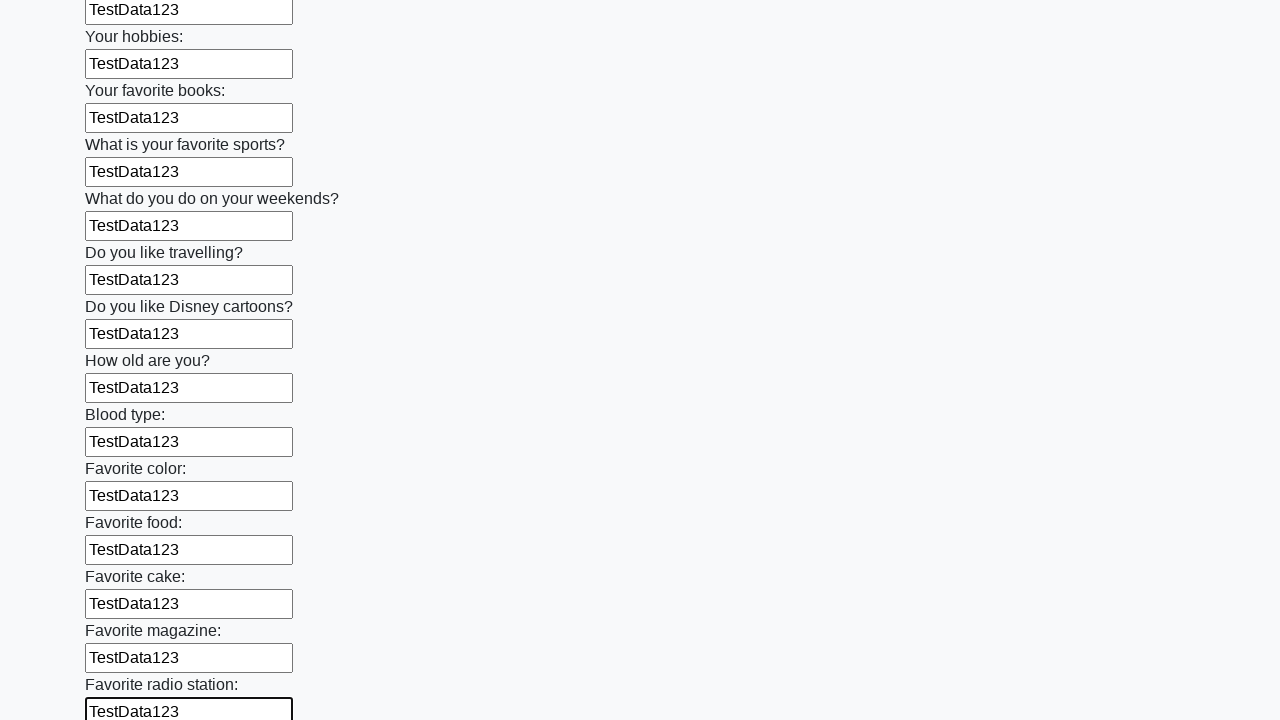

Filled a text input field with 'TestData123' on [type="text"] >> nth=24
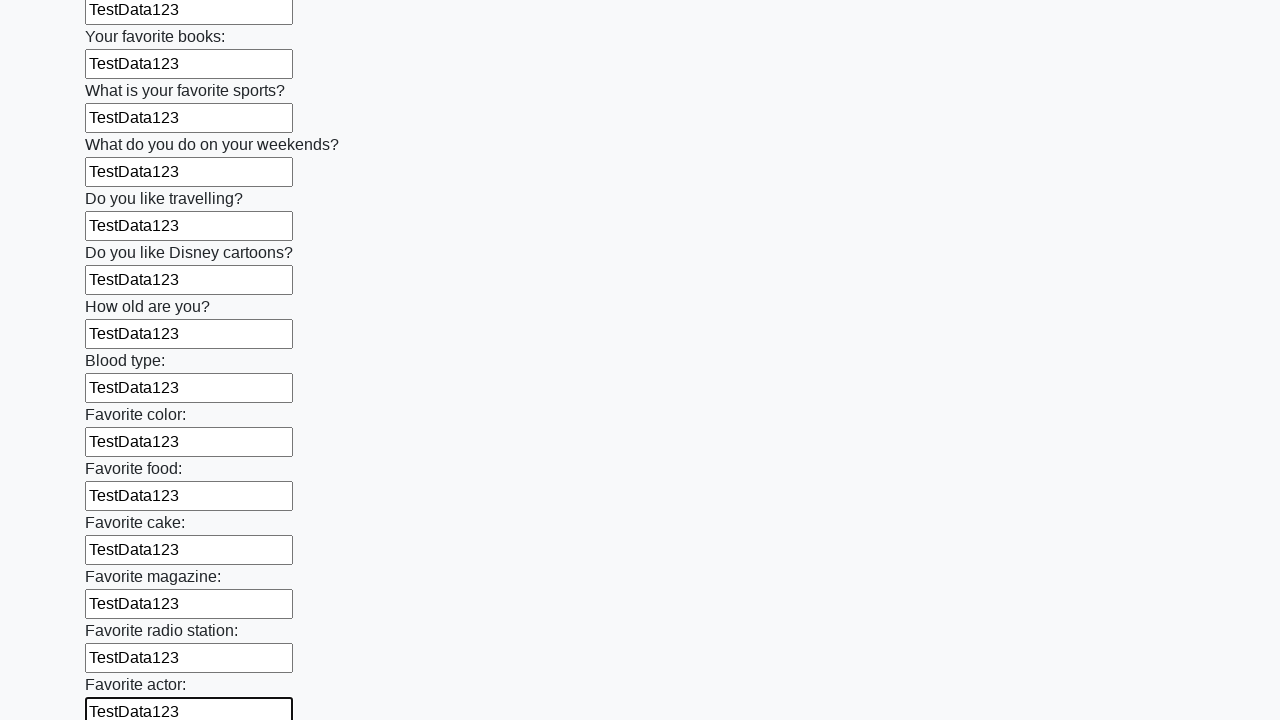

Filled a text input field with 'TestData123' on [type="text"] >> nth=25
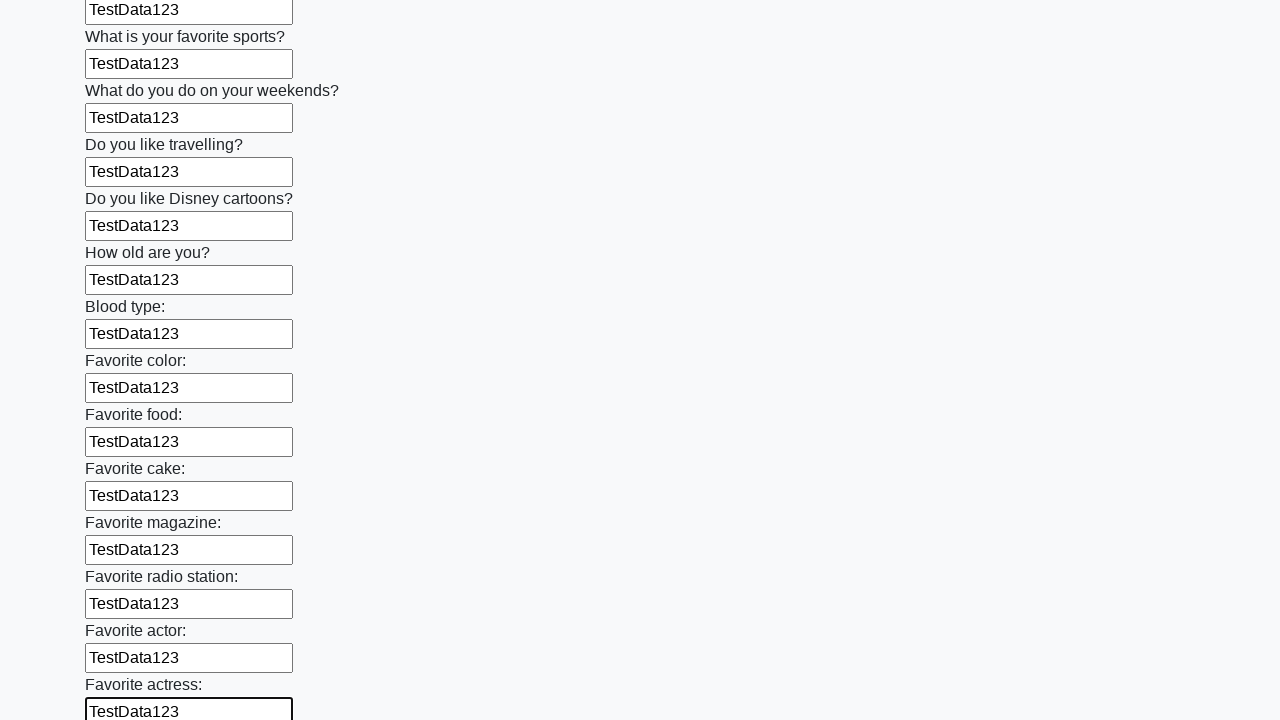

Filled a text input field with 'TestData123' on [type="text"] >> nth=26
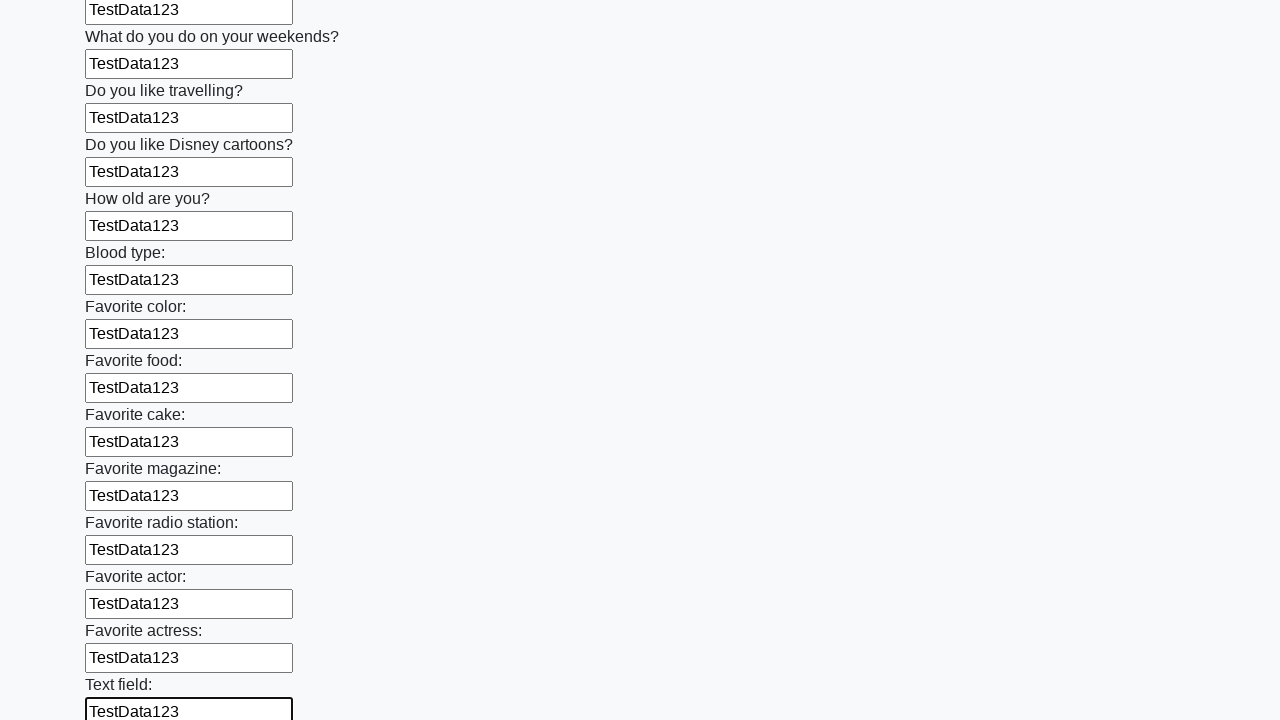

Filled a text input field with 'TestData123' on [type="text"] >> nth=27
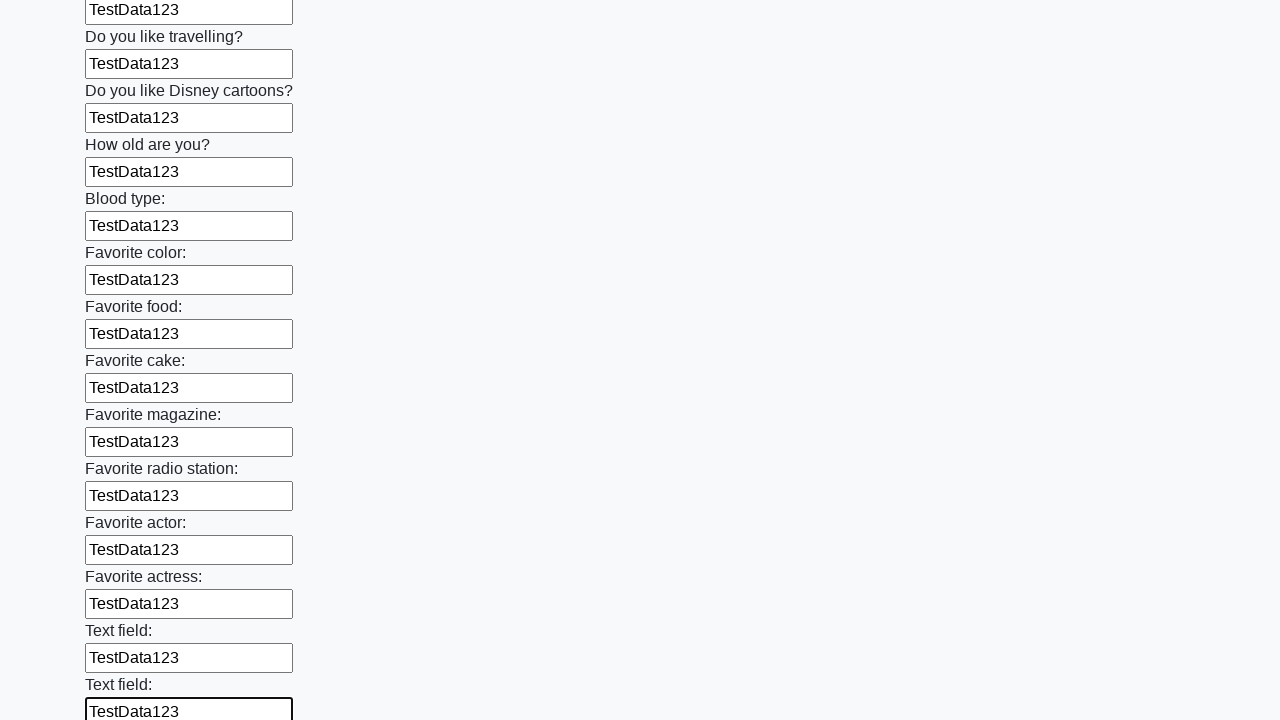

Filled a text input field with 'TestData123' on [type="text"] >> nth=28
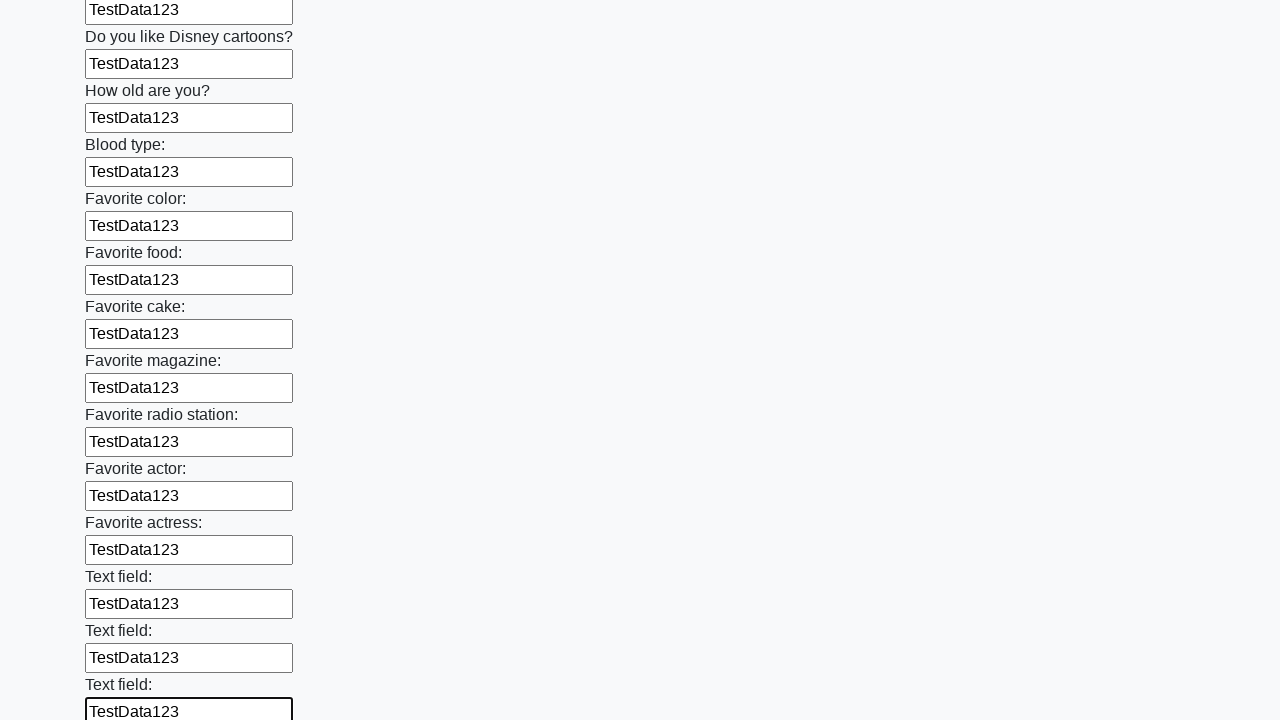

Filled a text input field with 'TestData123' on [type="text"] >> nth=29
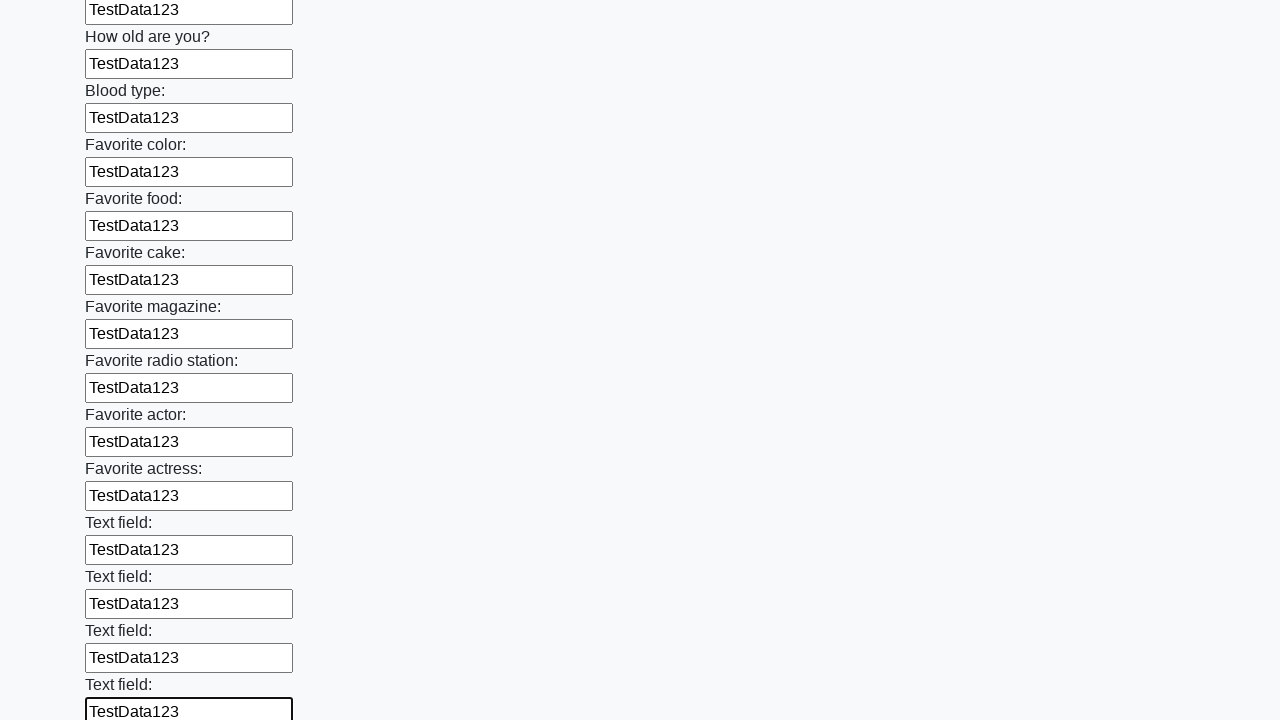

Filled a text input field with 'TestData123' on [type="text"] >> nth=30
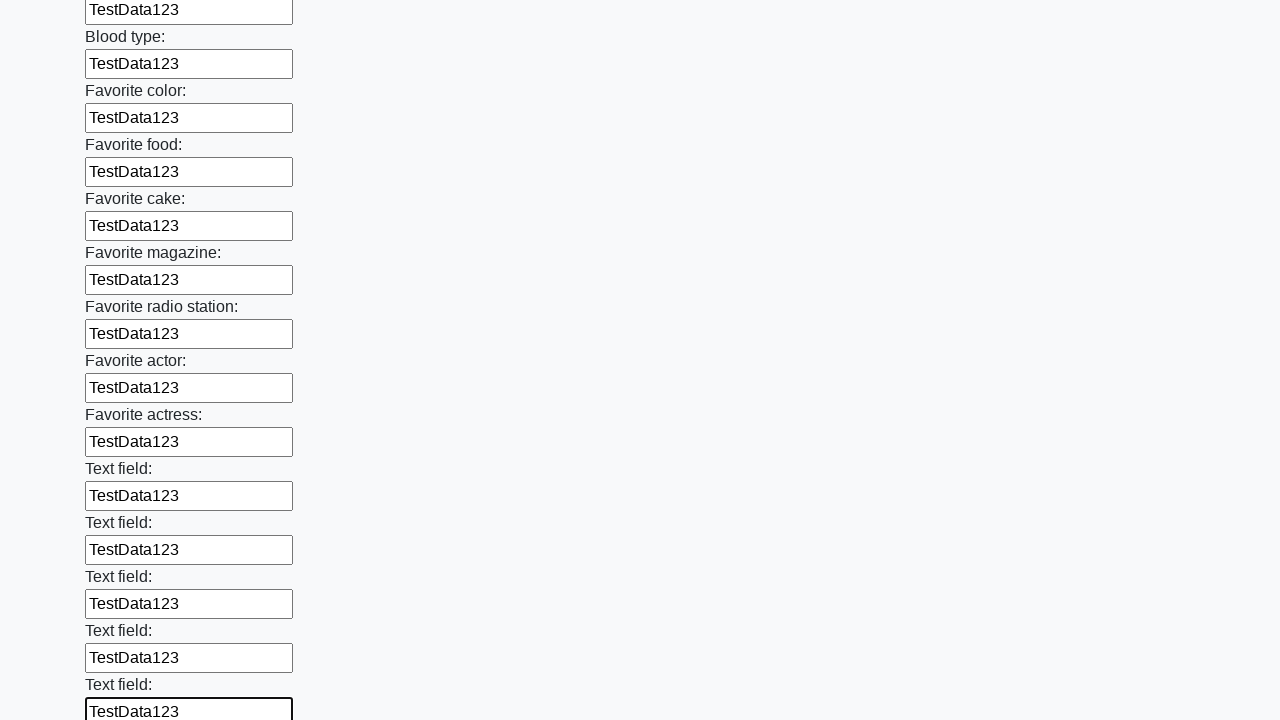

Filled a text input field with 'TestData123' on [type="text"] >> nth=31
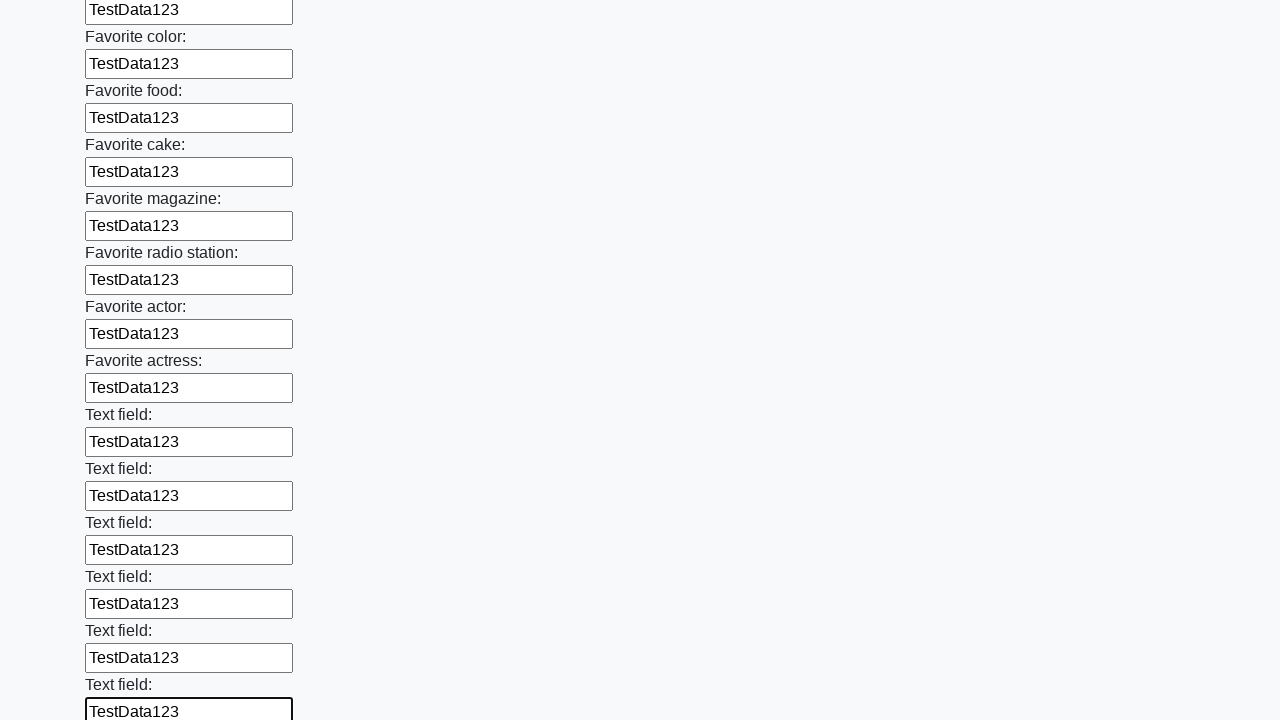

Filled a text input field with 'TestData123' on [type="text"] >> nth=32
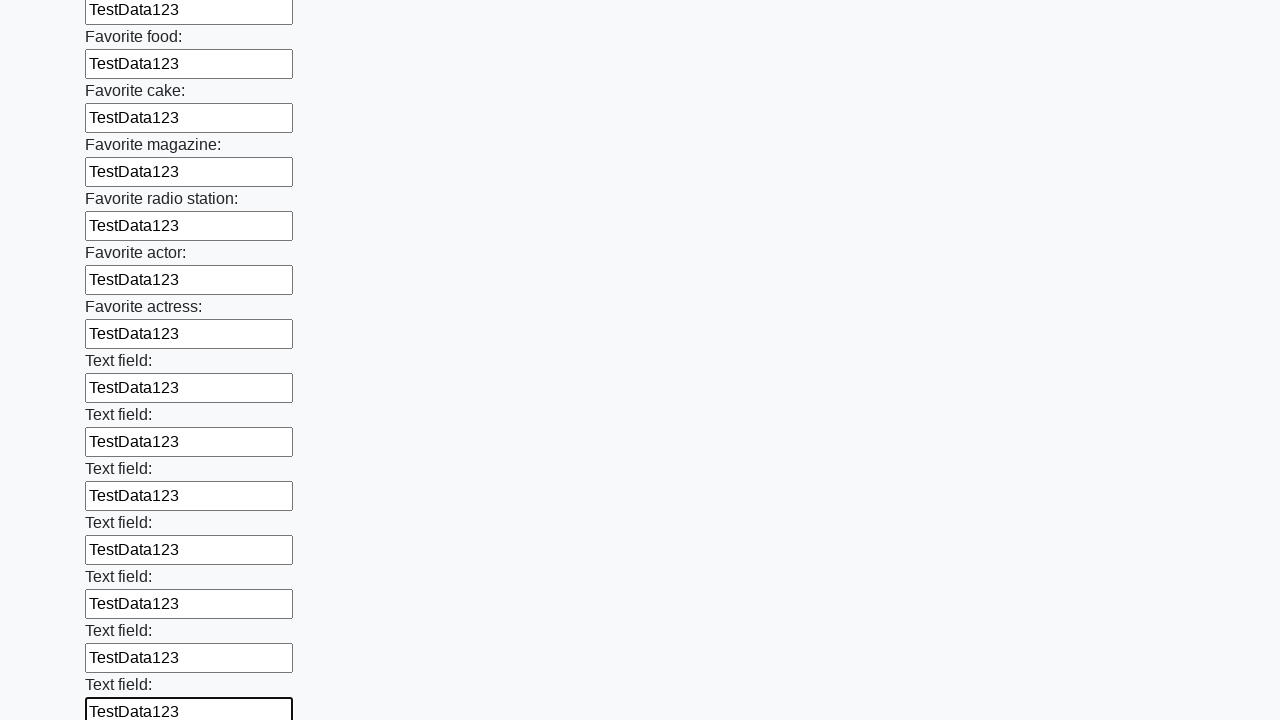

Filled a text input field with 'TestData123' on [type="text"] >> nth=33
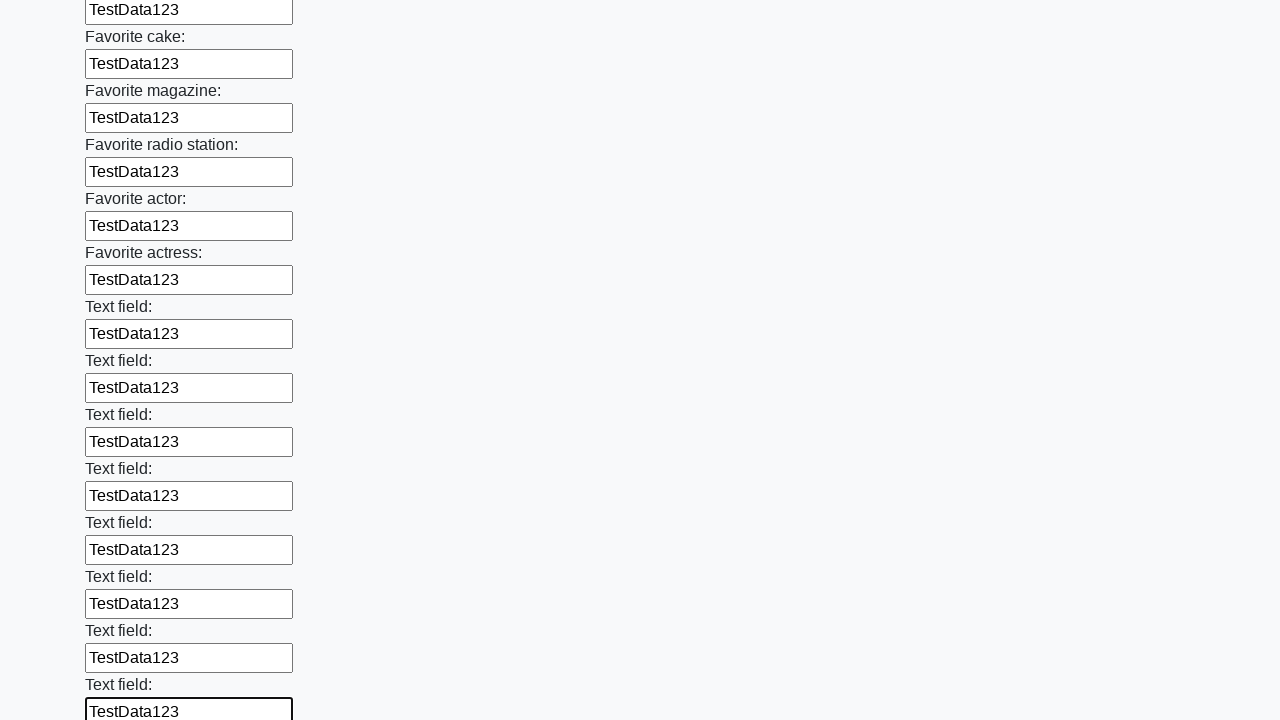

Filled a text input field with 'TestData123' on [type="text"] >> nth=34
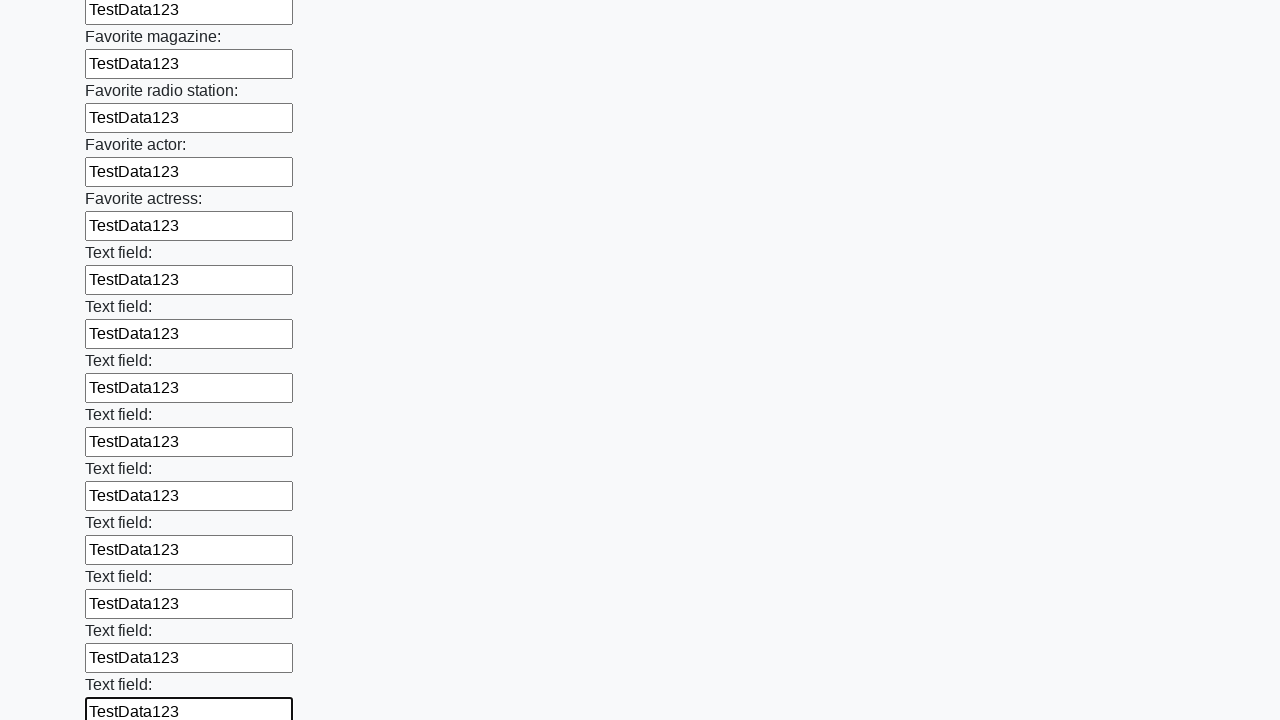

Filled a text input field with 'TestData123' on [type="text"] >> nth=35
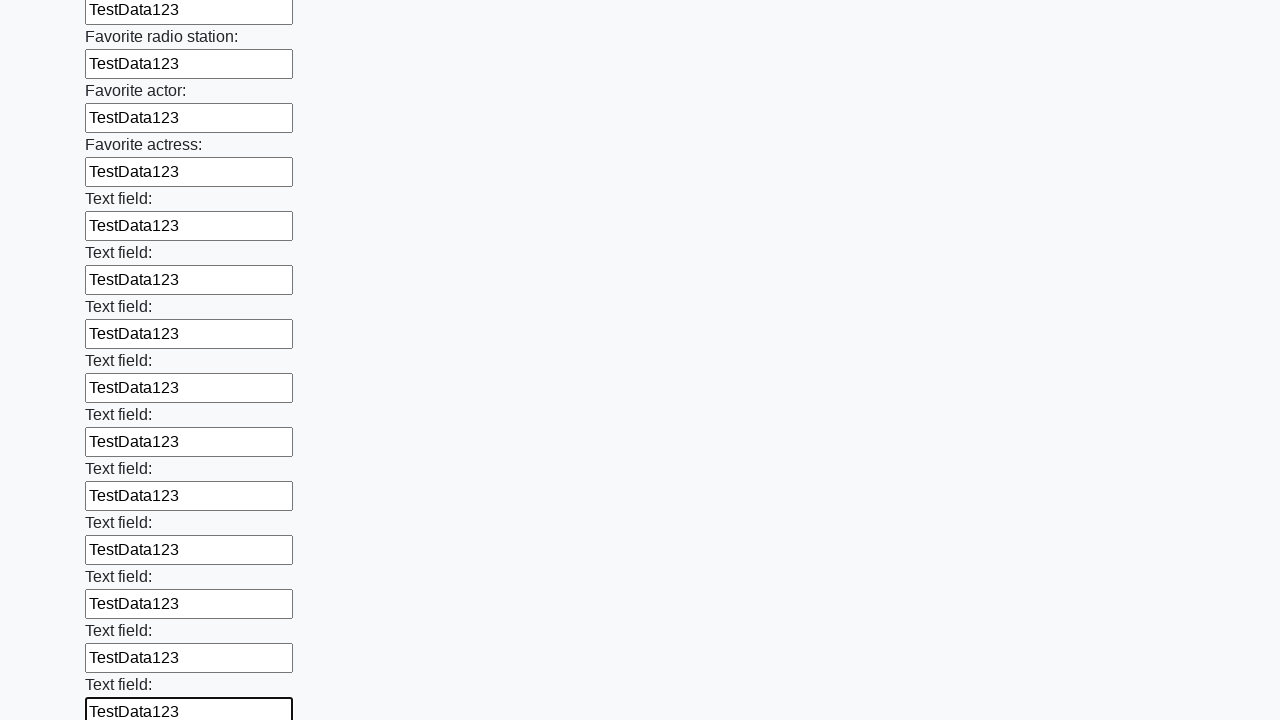

Filled a text input field with 'TestData123' on [type="text"] >> nth=36
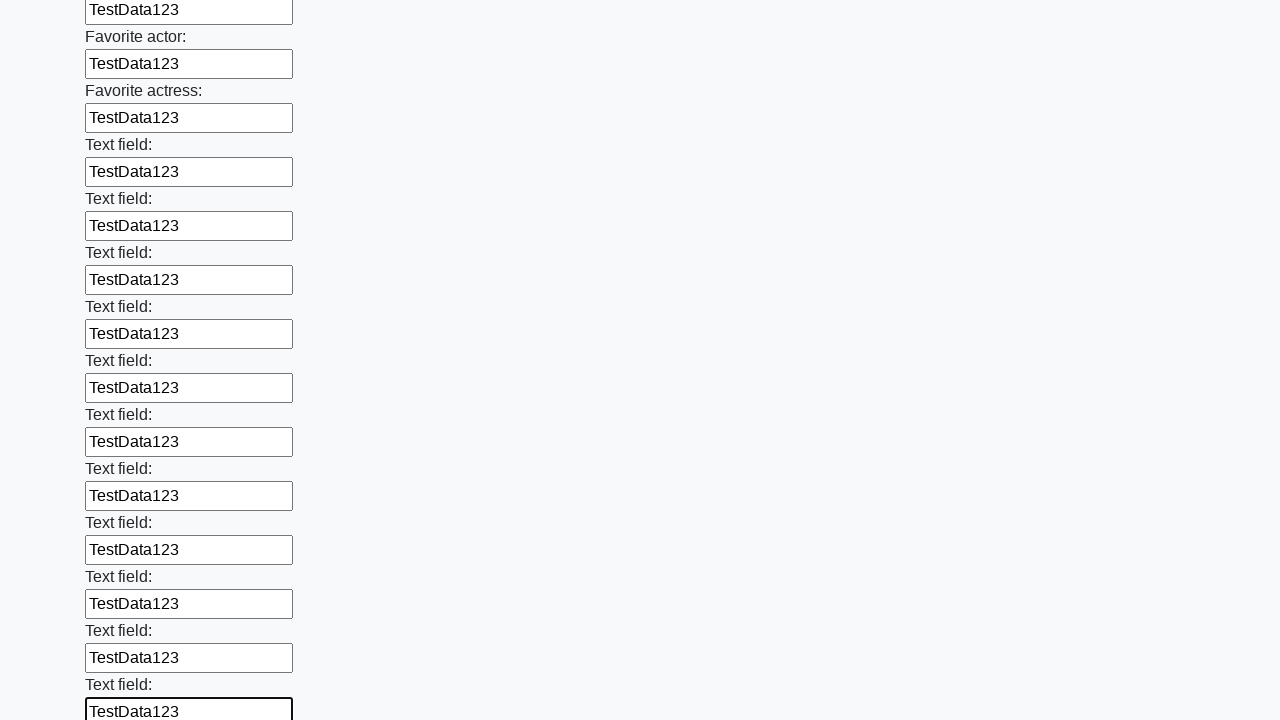

Filled a text input field with 'TestData123' on [type="text"] >> nth=37
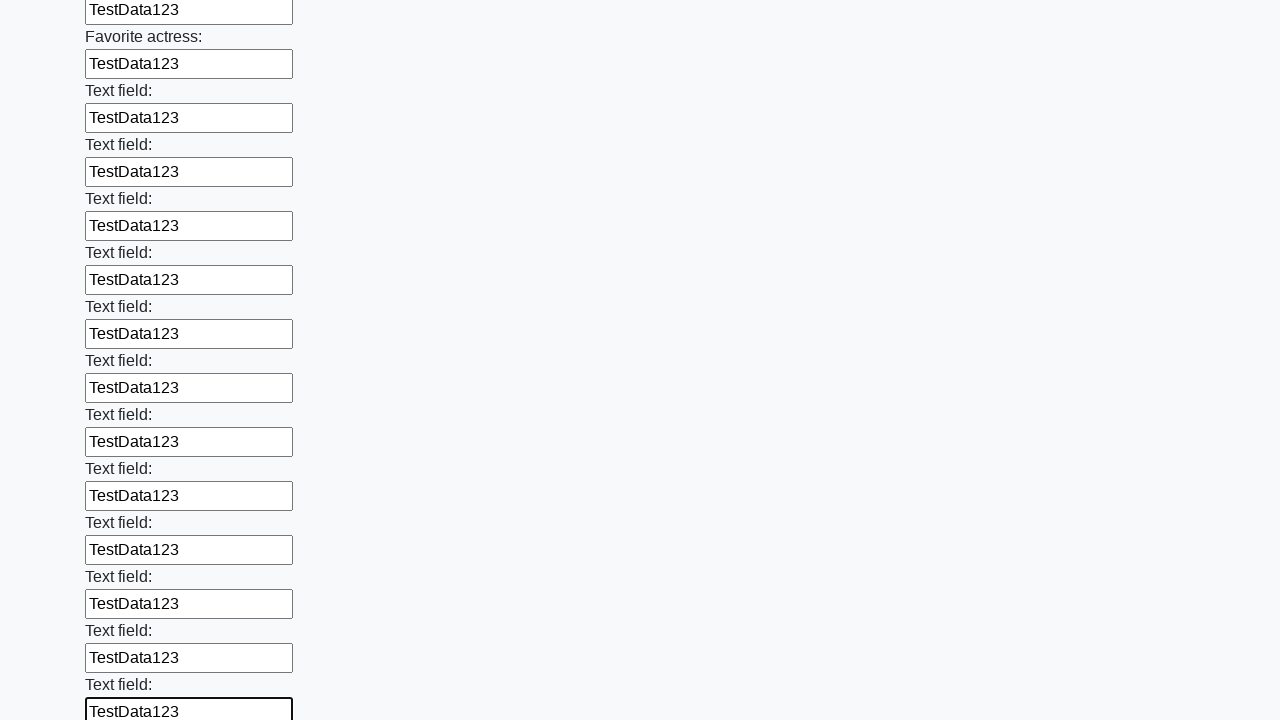

Filled a text input field with 'TestData123' on [type="text"] >> nth=38
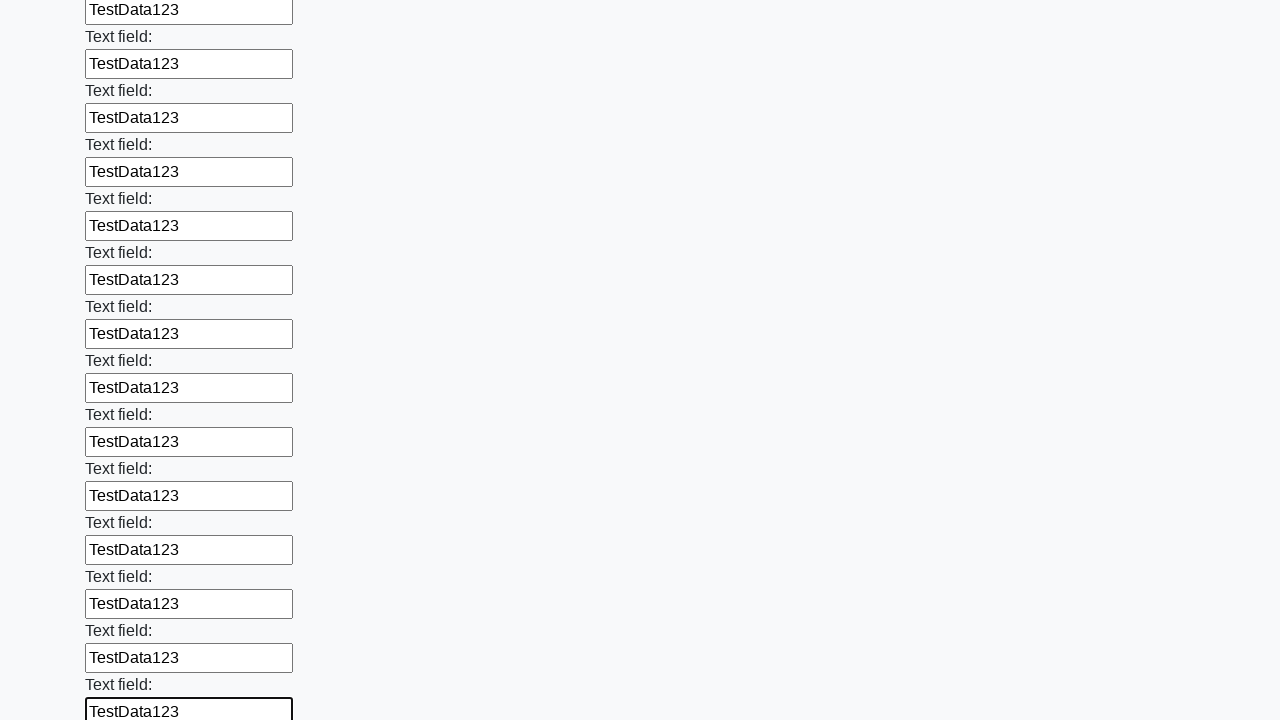

Filled a text input field with 'TestData123' on [type="text"] >> nth=39
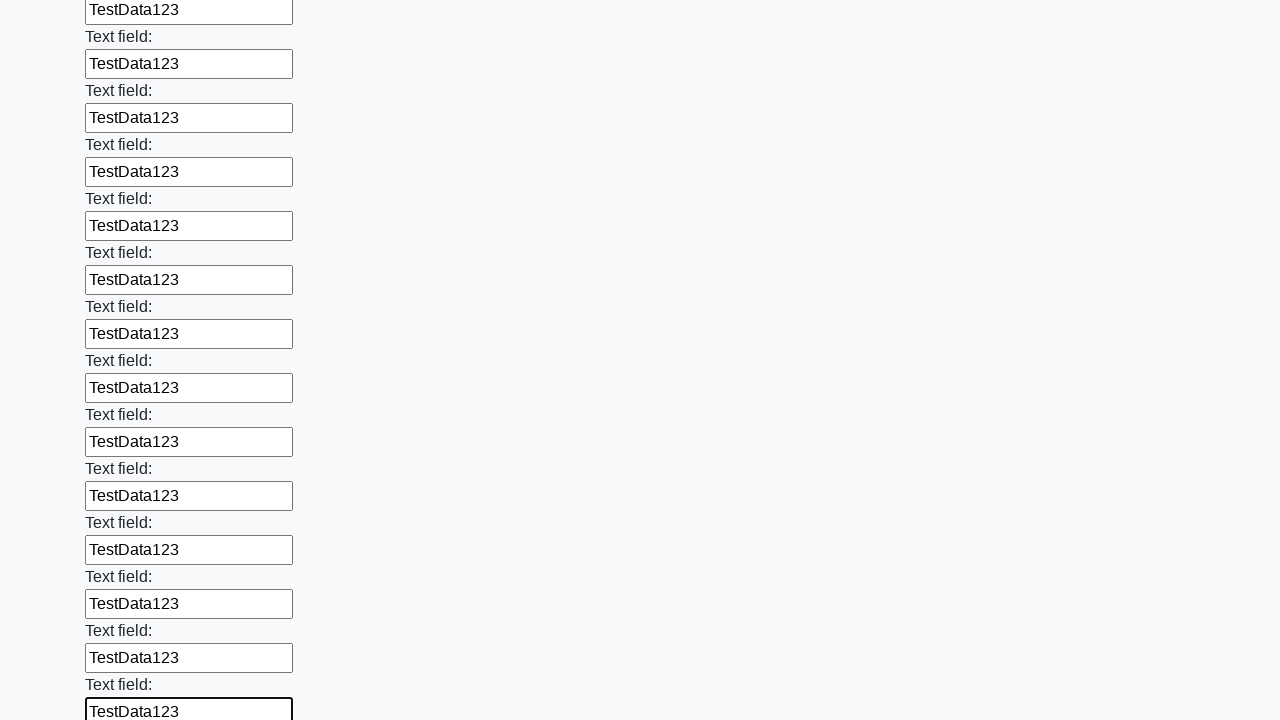

Filled a text input field with 'TestData123' on [type="text"] >> nth=40
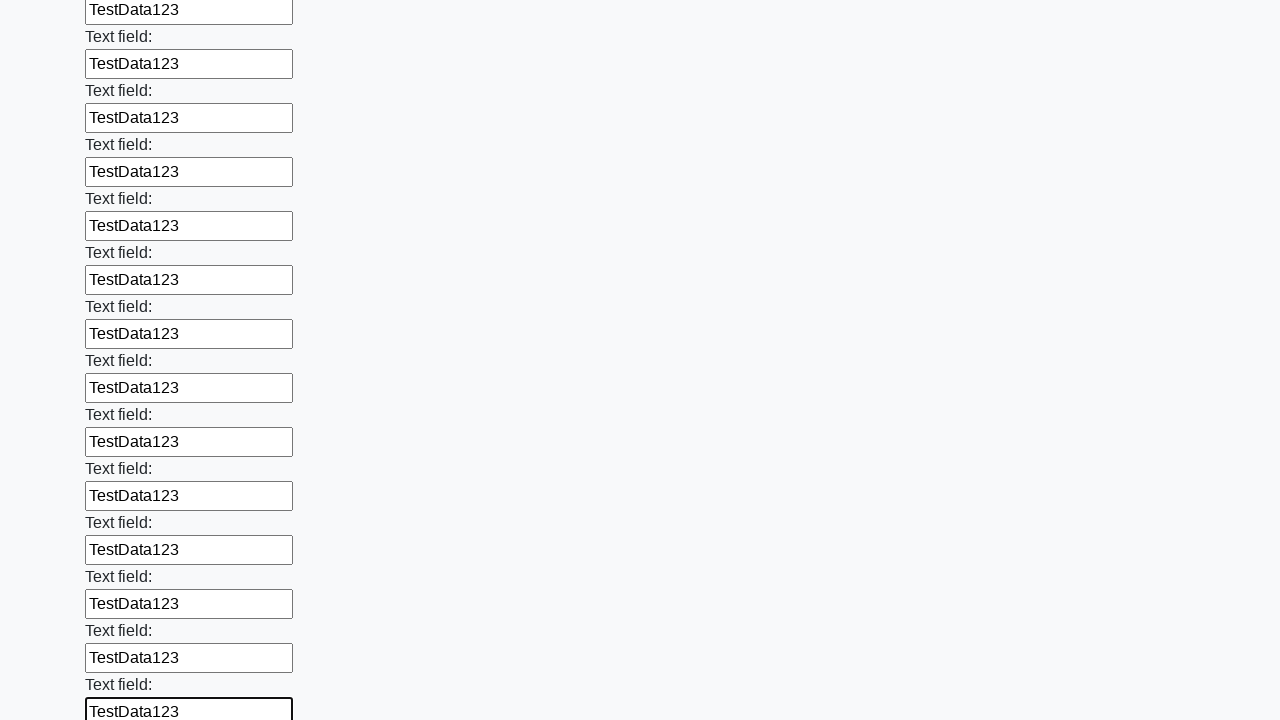

Filled a text input field with 'TestData123' on [type="text"] >> nth=41
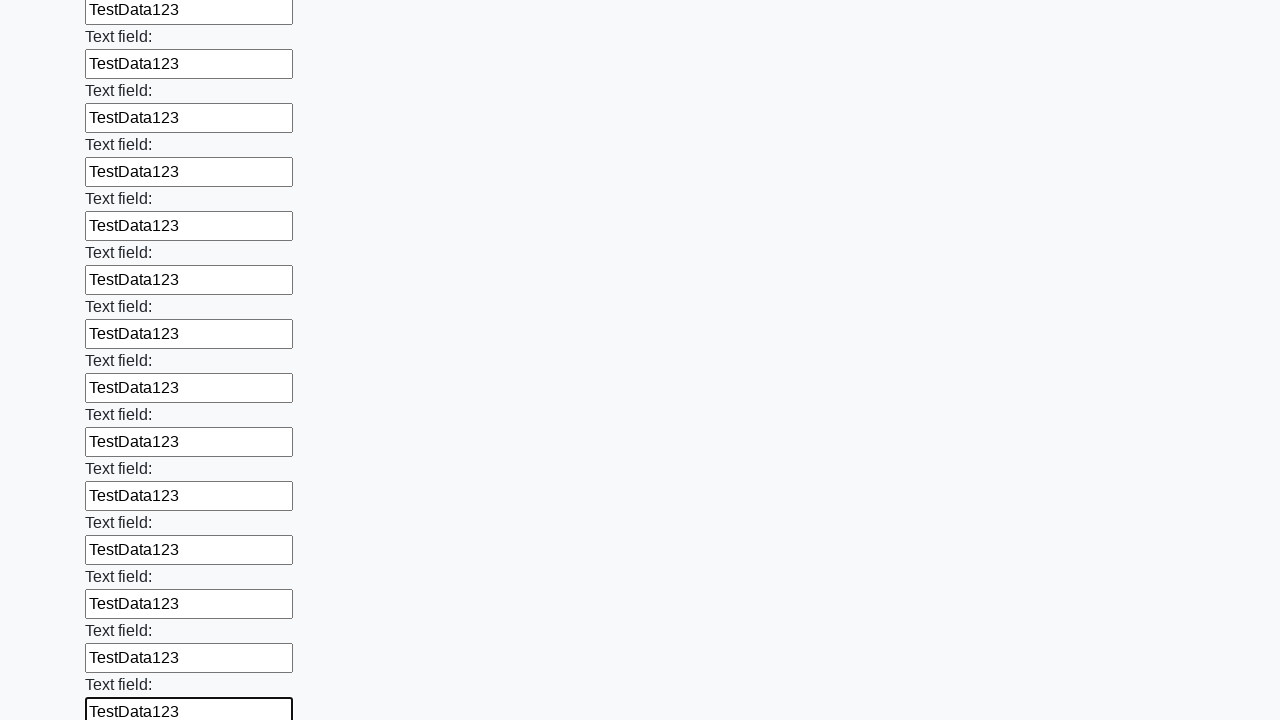

Filled a text input field with 'TestData123' on [type="text"] >> nth=42
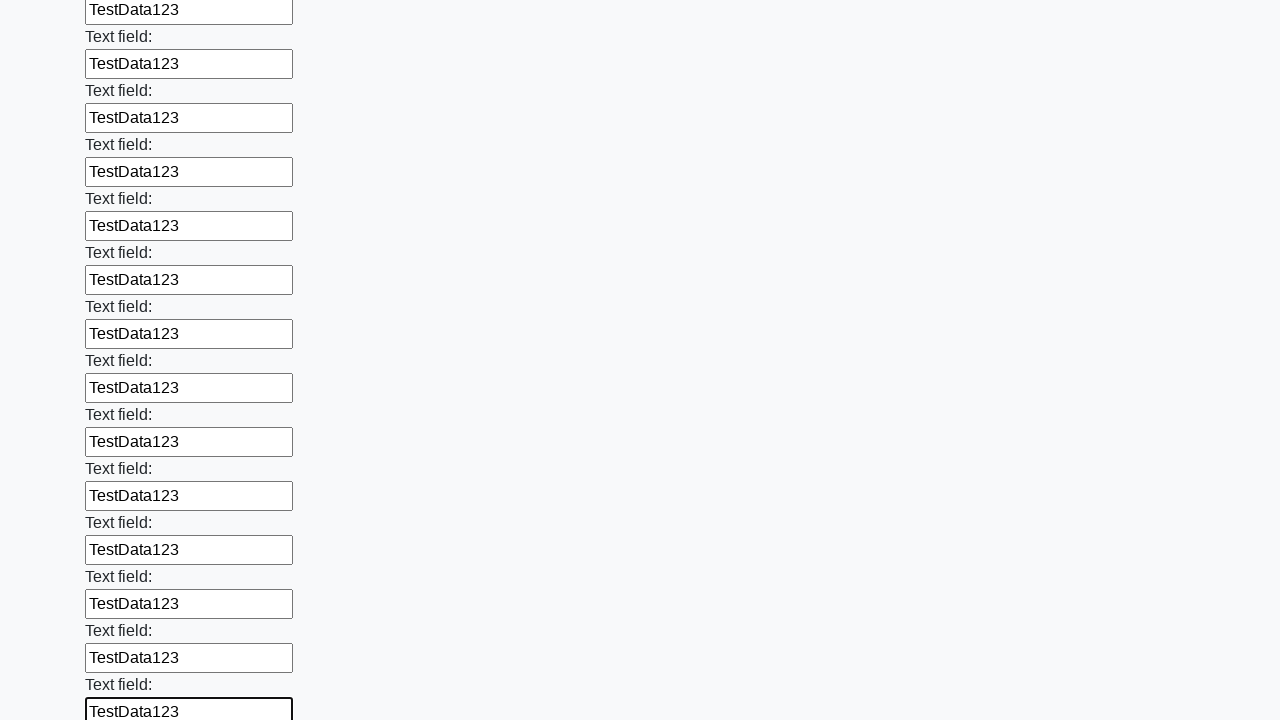

Filled a text input field with 'TestData123' on [type="text"] >> nth=43
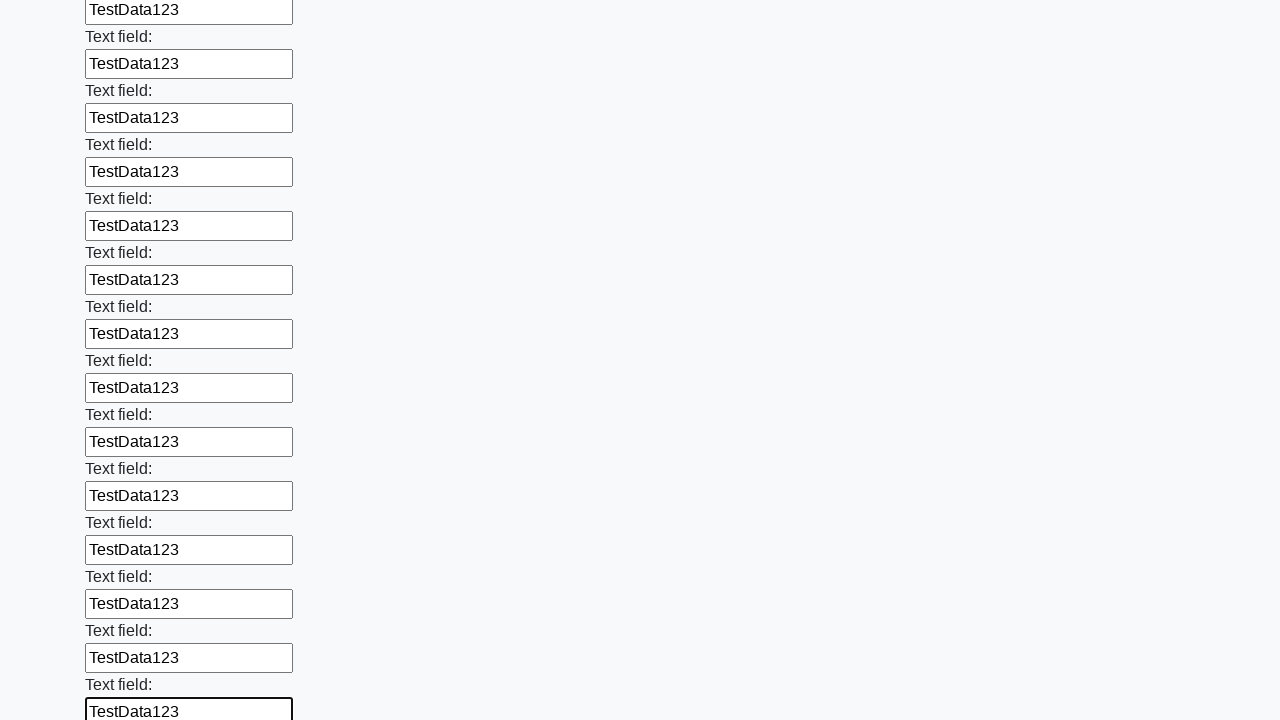

Filled a text input field with 'TestData123' on [type="text"] >> nth=44
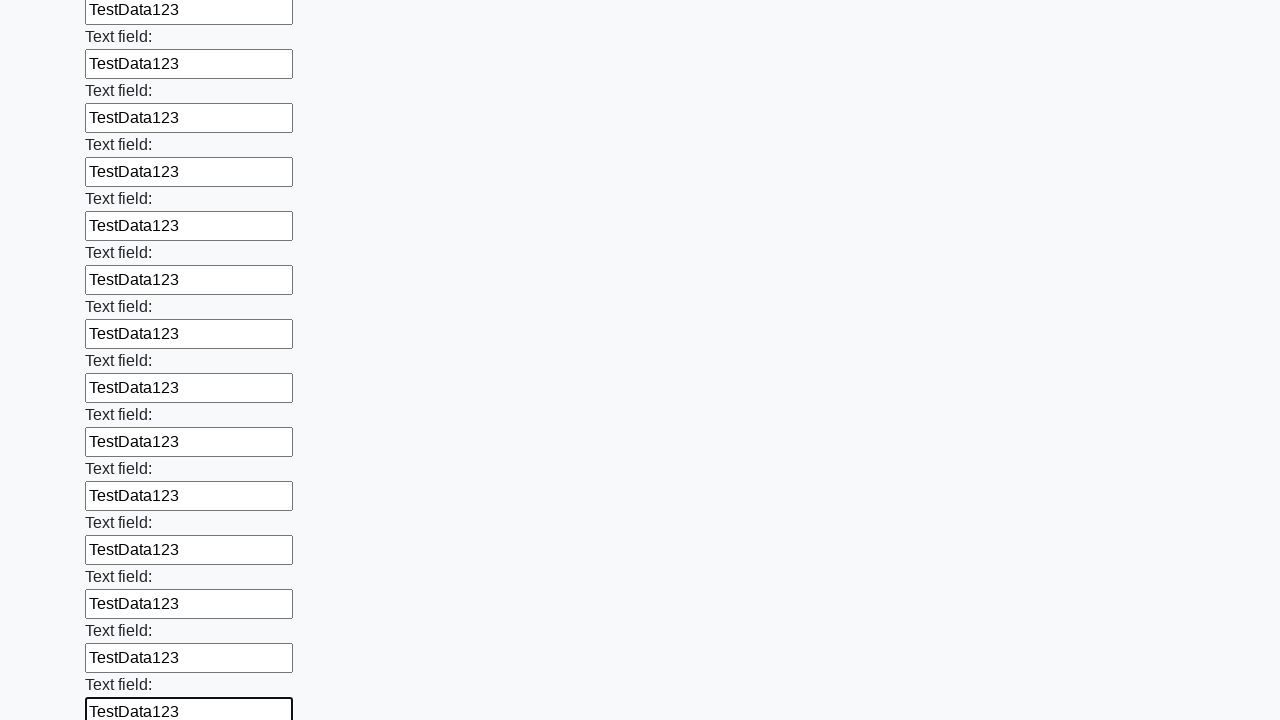

Filled a text input field with 'TestData123' on [type="text"] >> nth=45
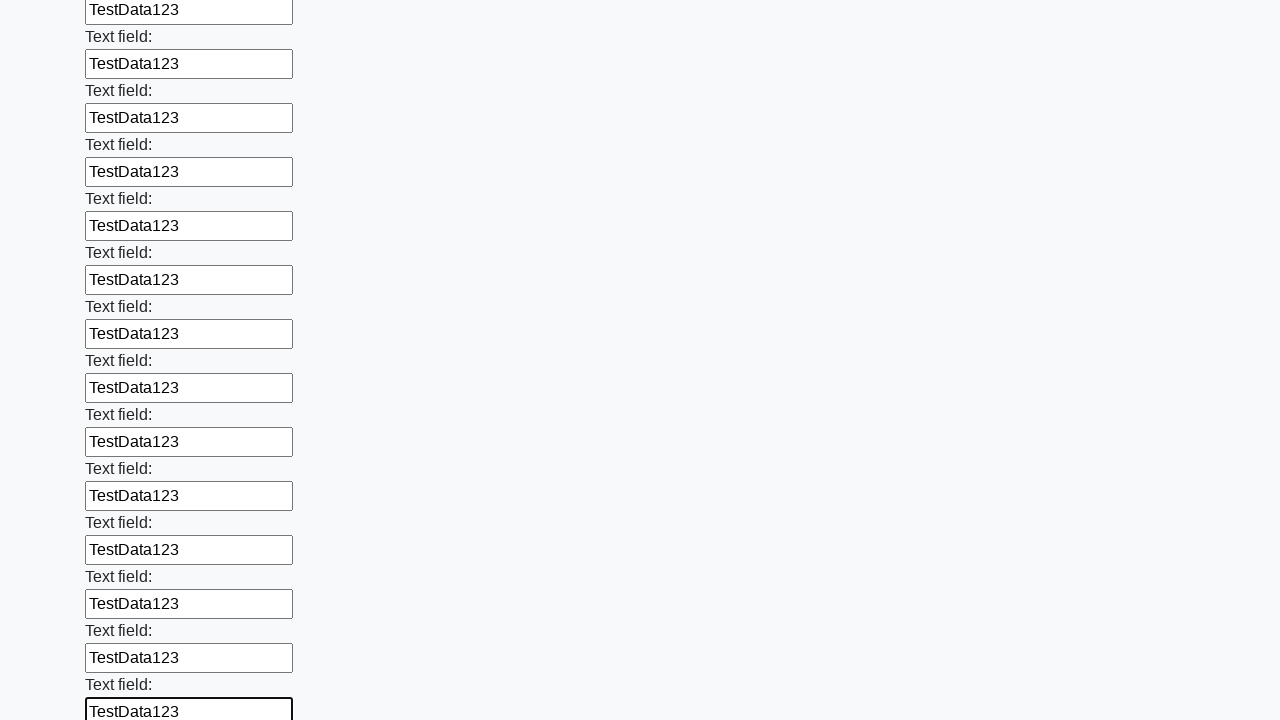

Filled a text input field with 'TestData123' on [type="text"] >> nth=46
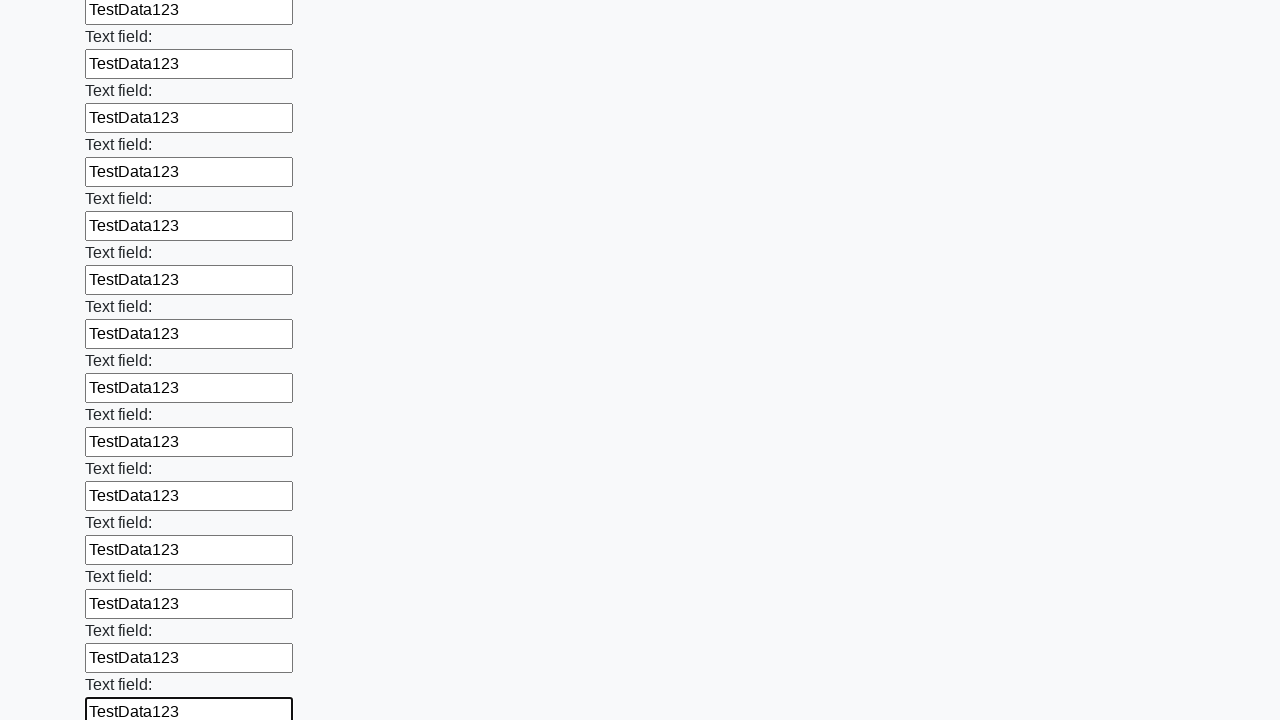

Filled a text input field with 'TestData123' on [type="text"] >> nth=47
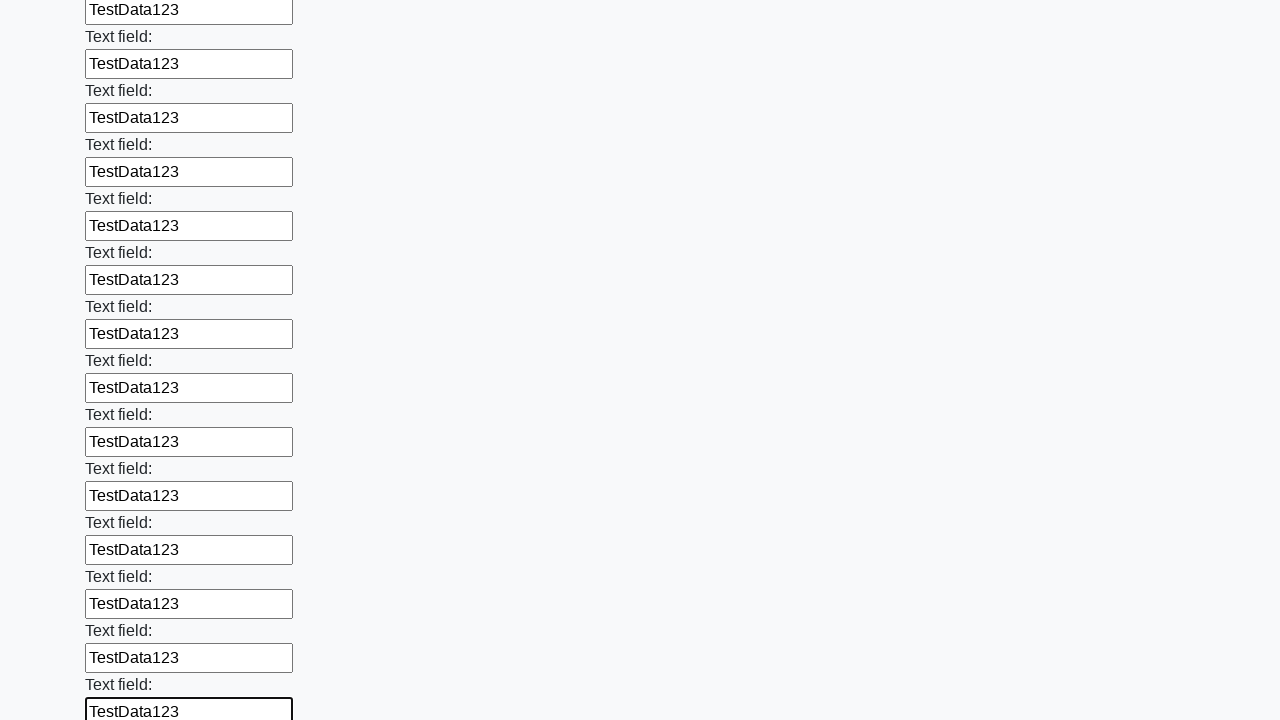

Filled a text input field with 'TestData123' on [type="text"] >> nth=48
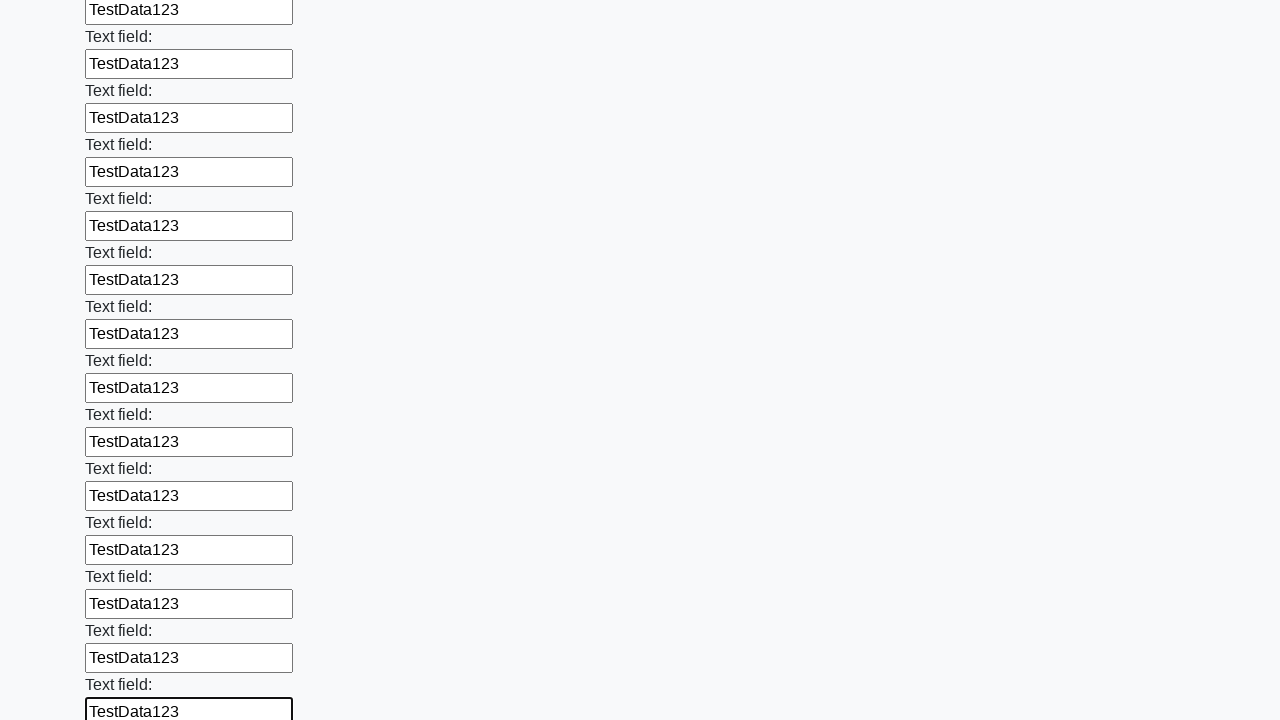

Filled a text input field with 'TestData123' on [type="text"] >> nth=49
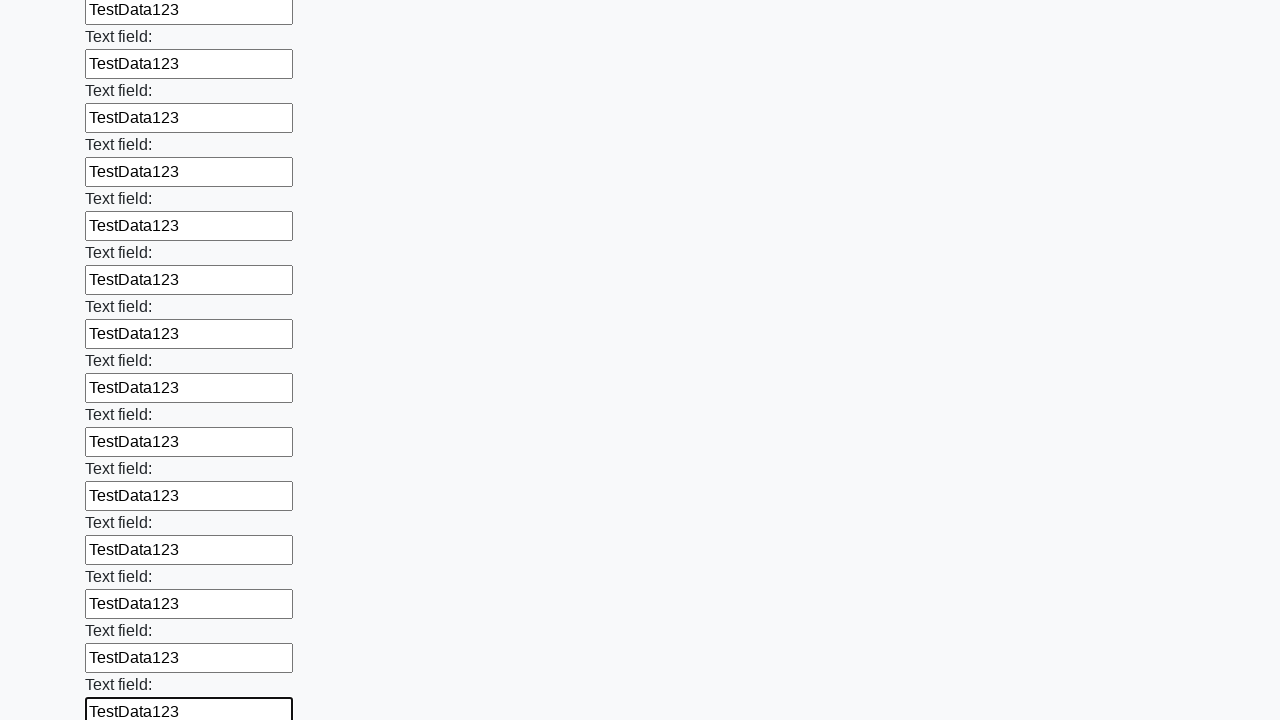

Filled a text input field with 'TestData123' on [type="text"] >> nth=50
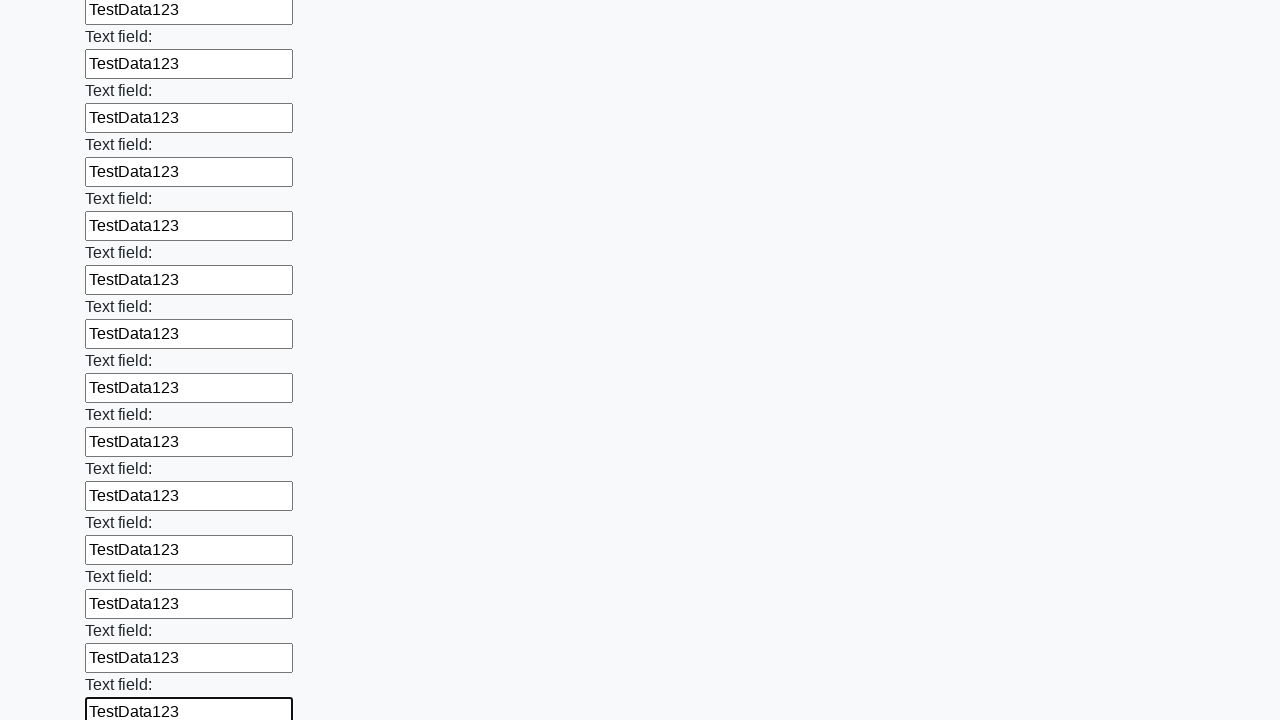

Filled a text input field with 'TestData123' on [type="text"] >> nth=51
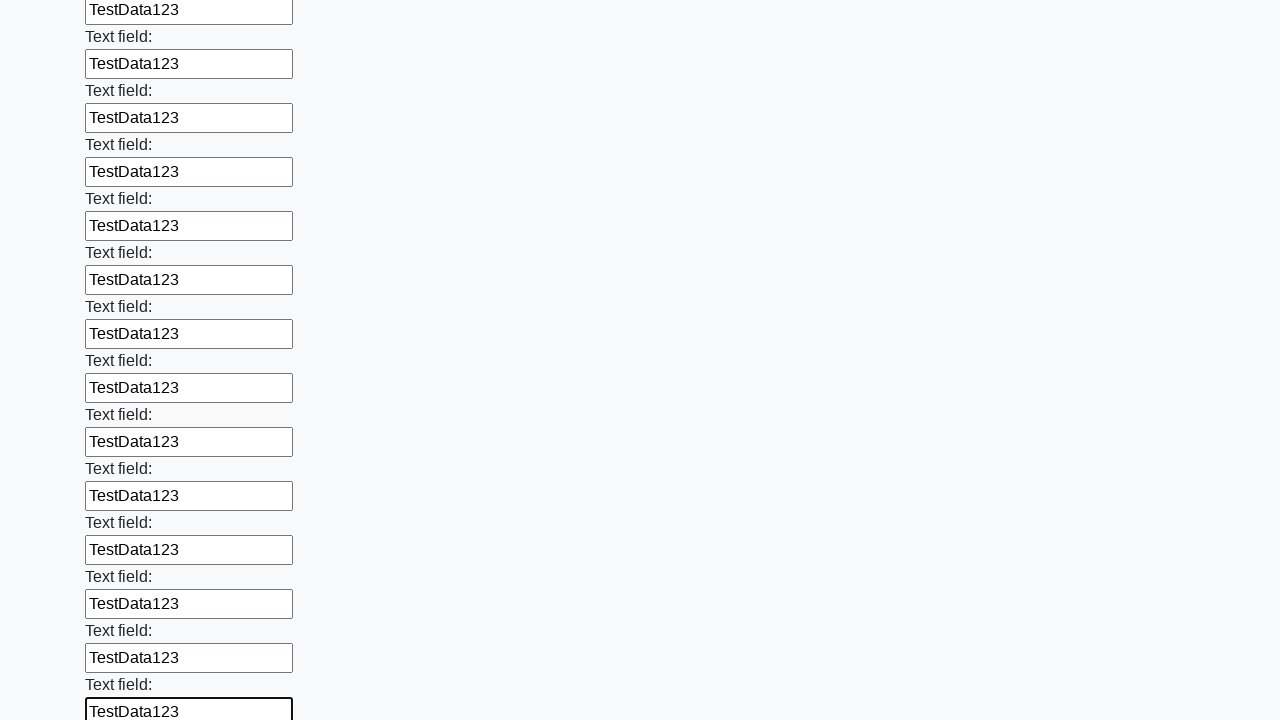

Filled a text input field with 'TestData123' on [type="text"] >> nth=52
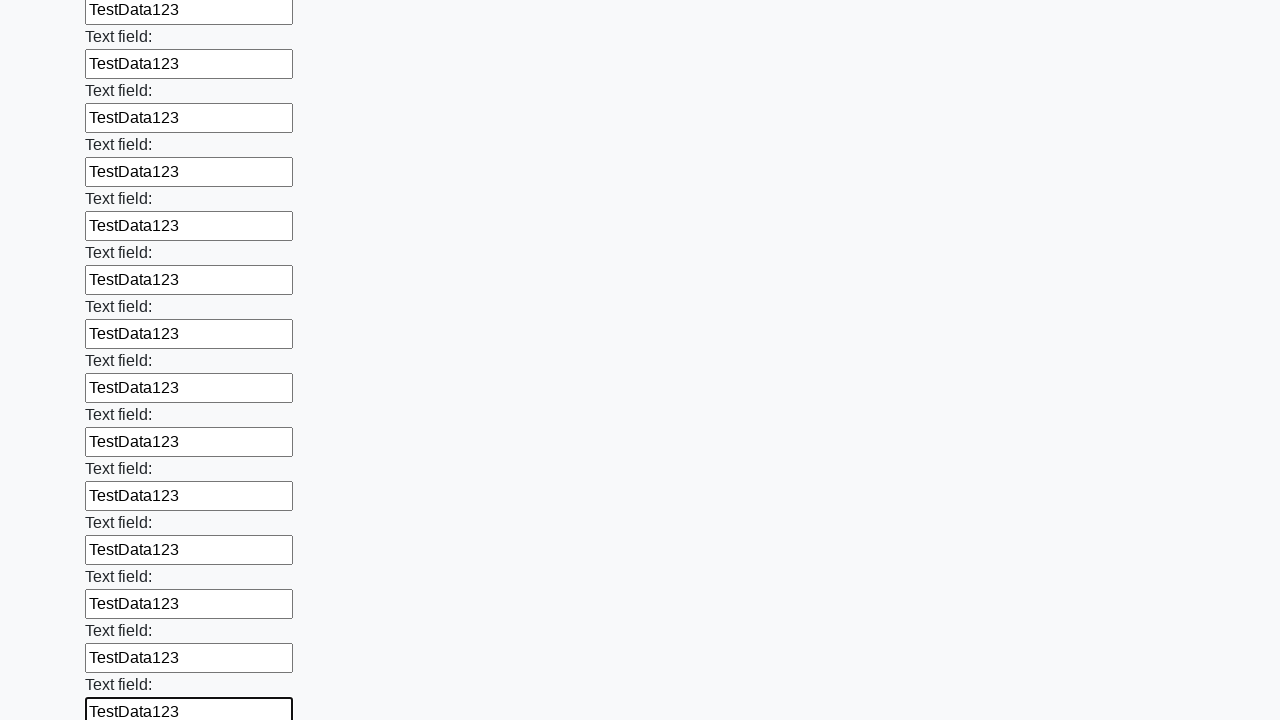

Filled a text input field with 'TestData123' on [type="text"] >> nth=53
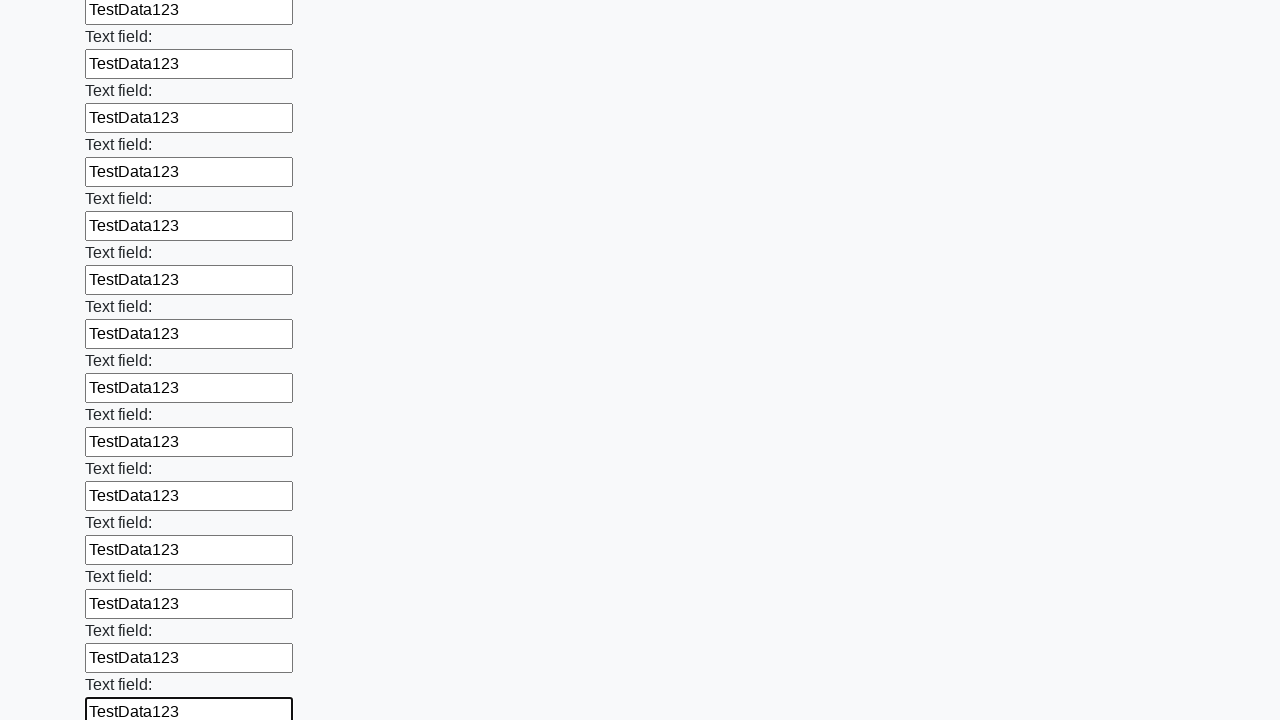

Filled a text input field with 'TestData123' on [type="text"] >> nth=54
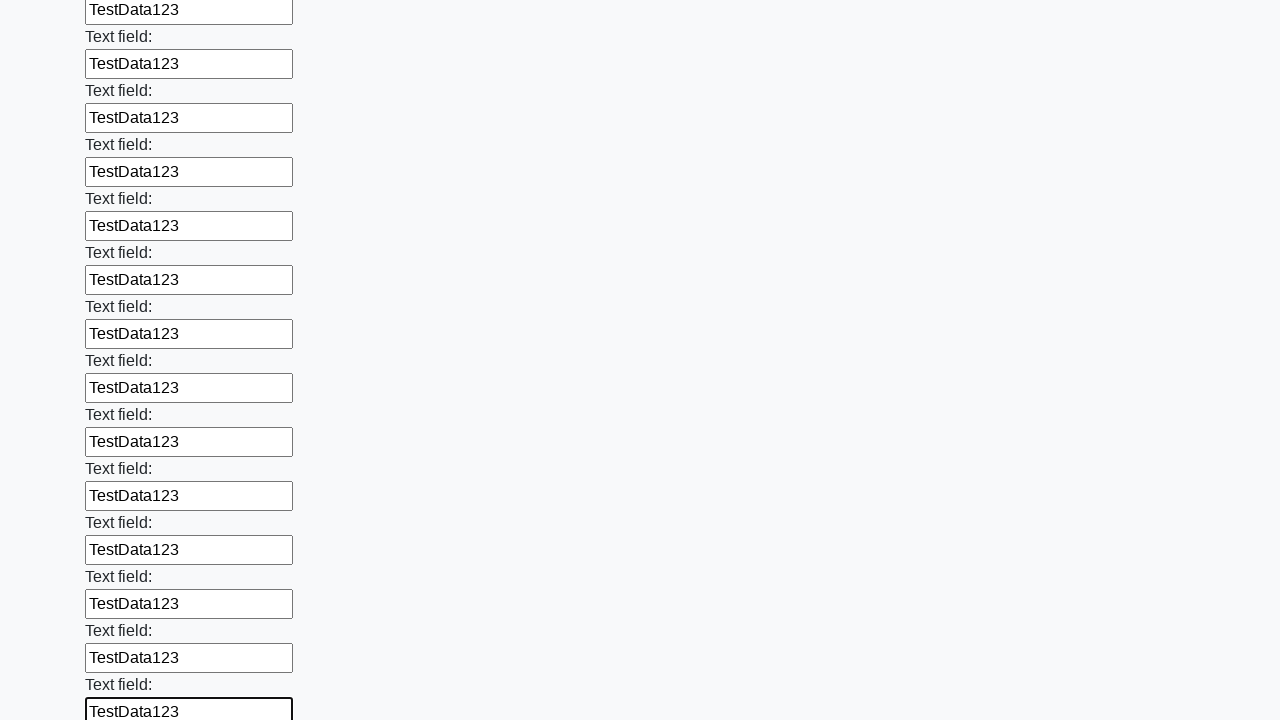

Filled a text input field with 'TestData123' on [type="text"] >> nth=55
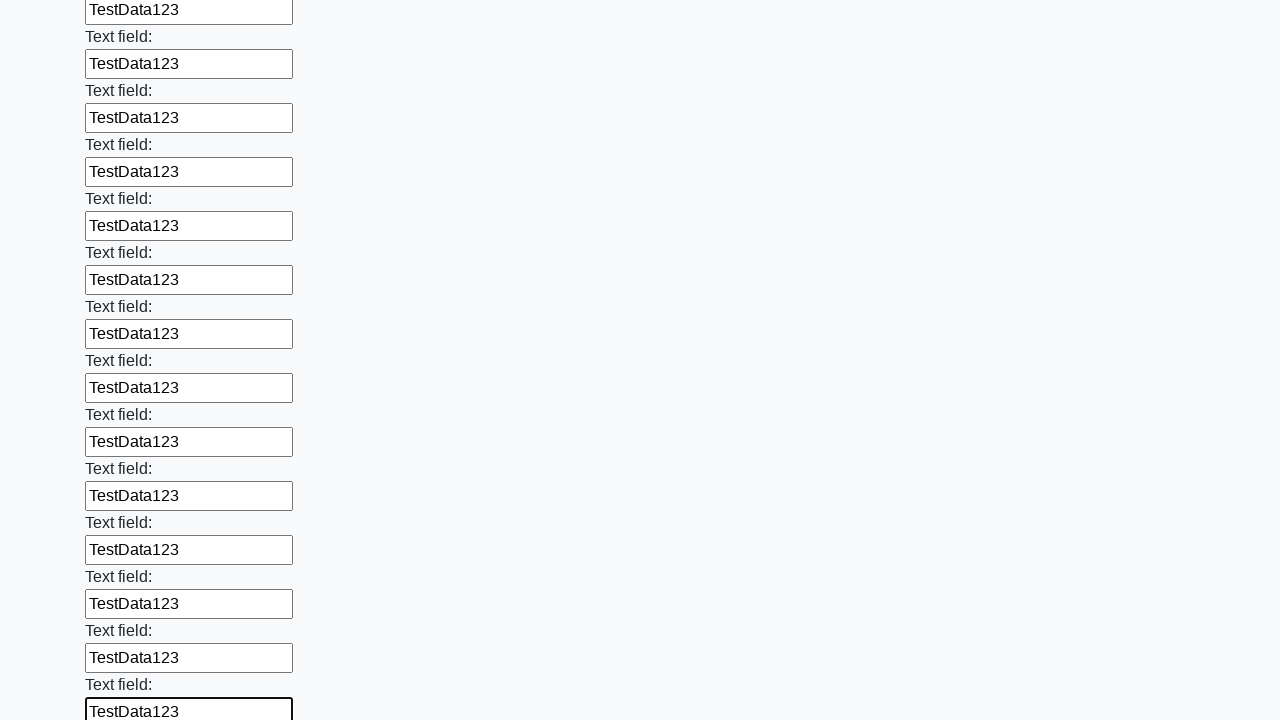

Filled a text input field with 'TestData123' on [type="text"] >> nth=56
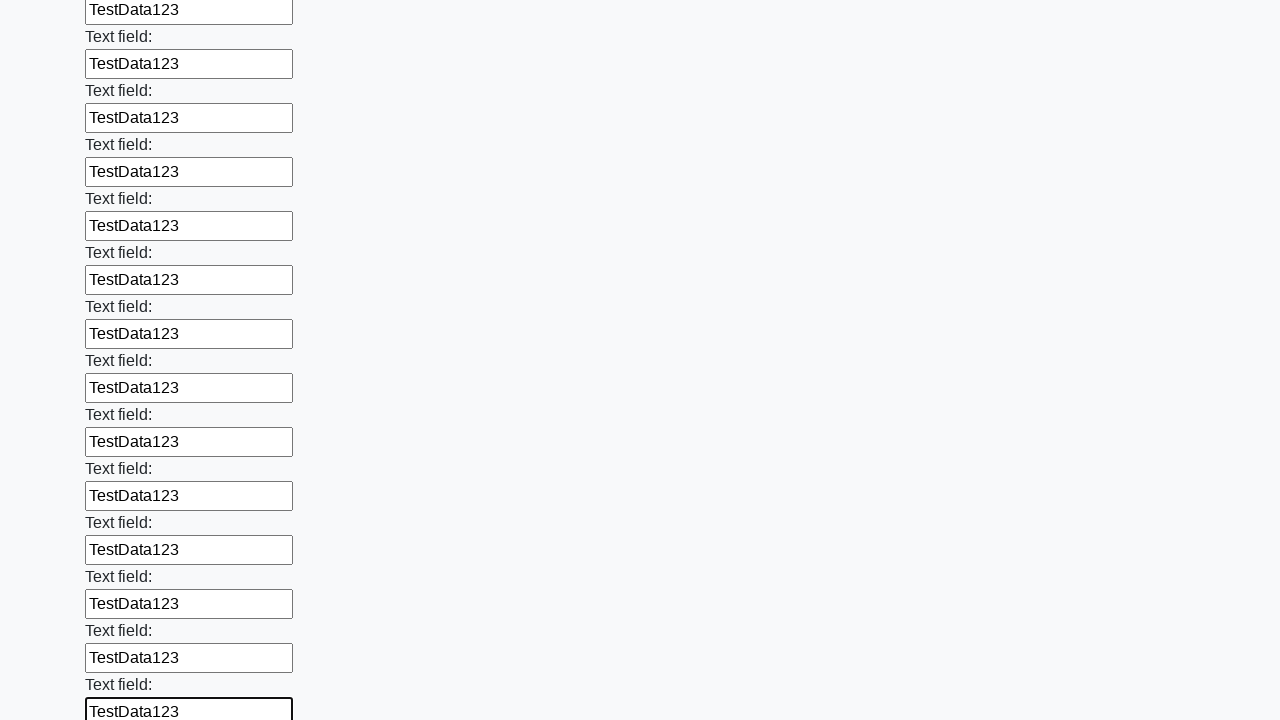

Filled a text input field with 'TestData123' on [type="text"] >> nth=57
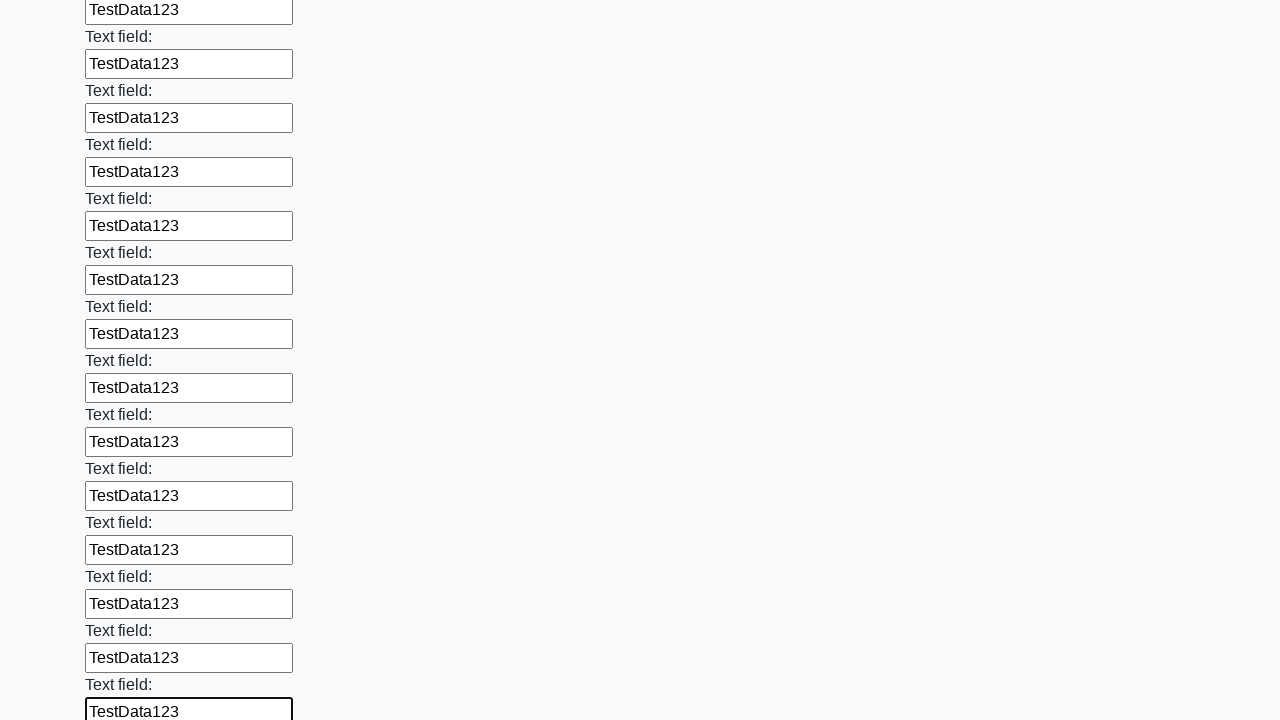

Filled a text input field with 'TestData123' on [type="text"] >> nth=58
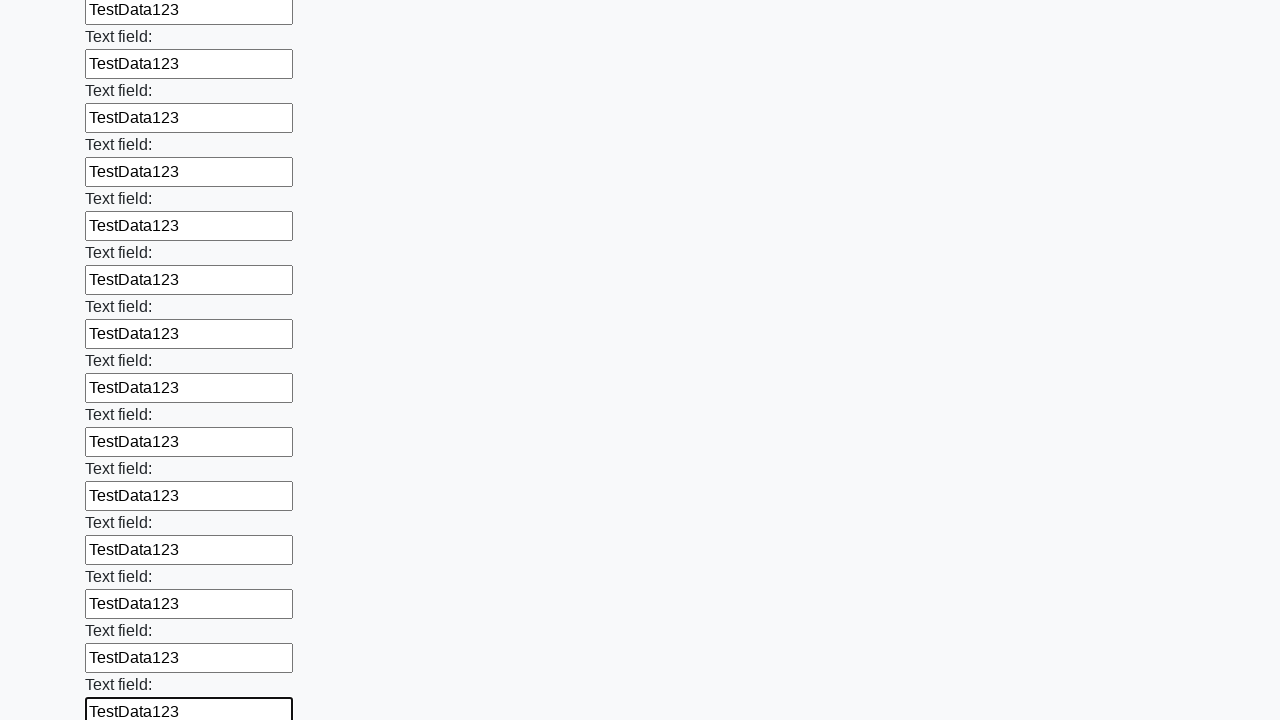

Filled a text input field with 'TestData123' on [type="text"] >> nth=59
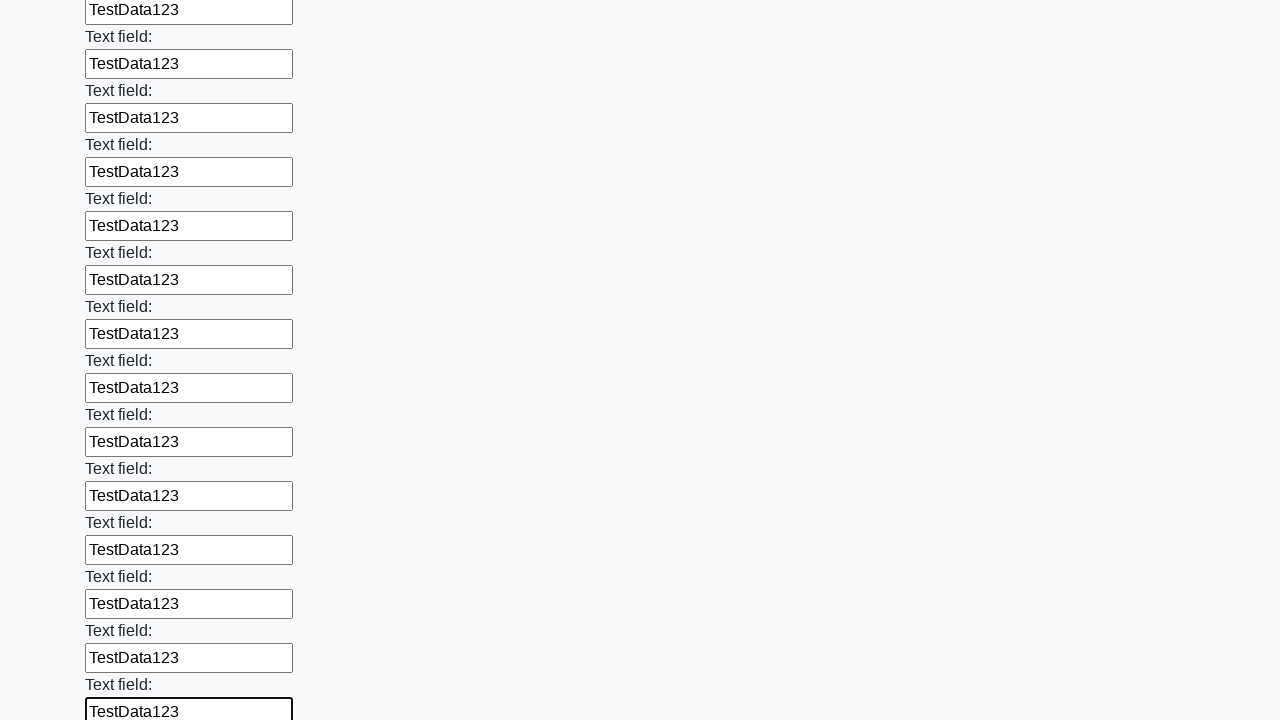

Filled a text input field with 'TestData123' on [type="text"] >> nth=60
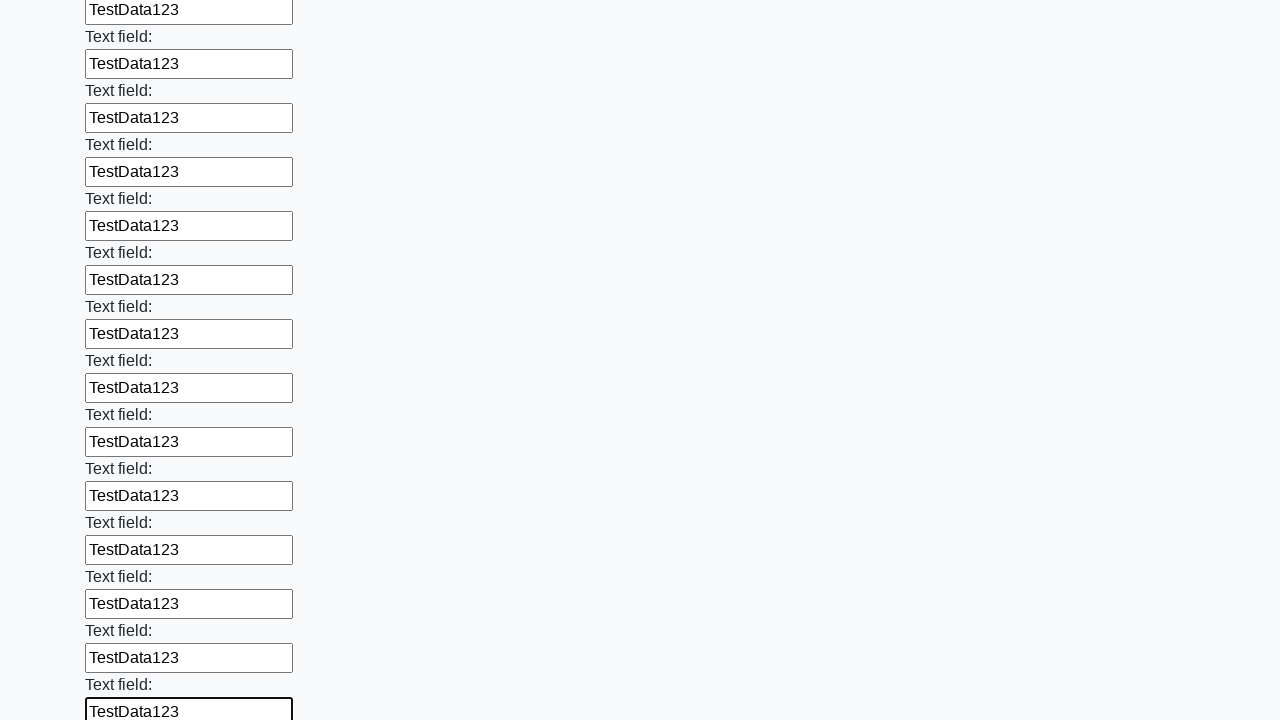

Filled a text input field with 'TestData123' on [type="text"] >> nth=61
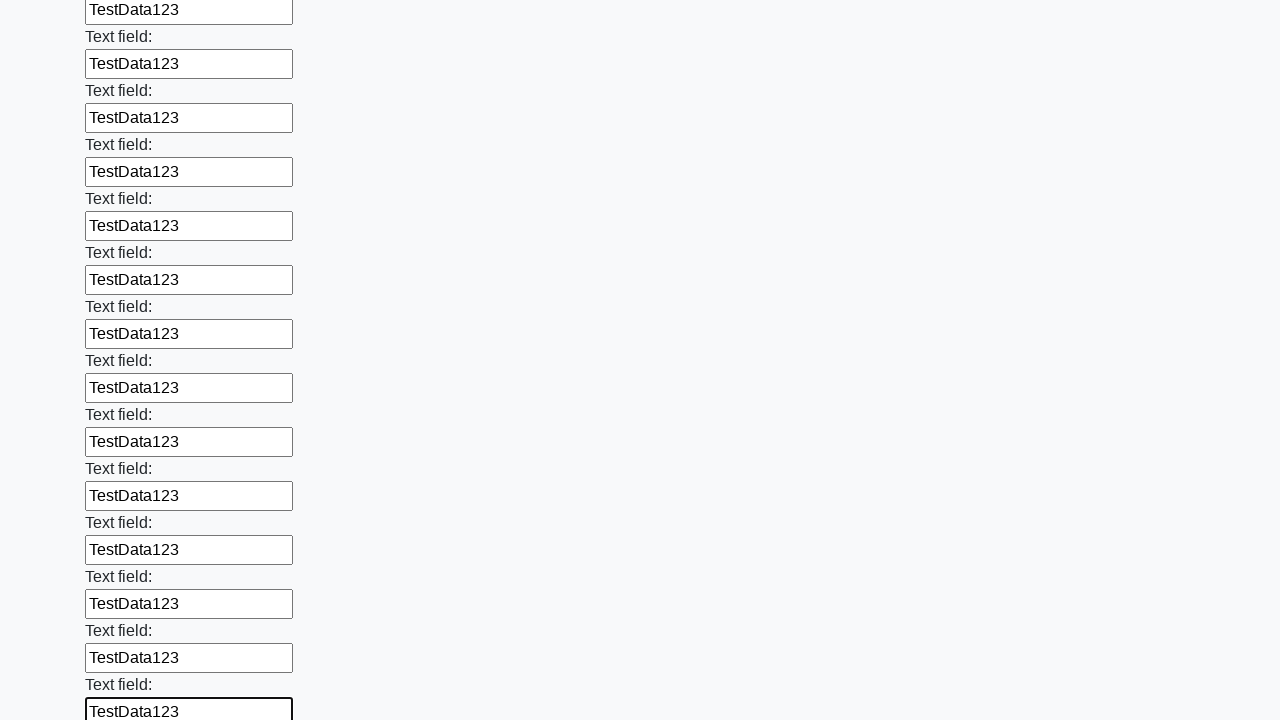

Filled a text input field with 'TestData123' on [type="text"] >> nth=62
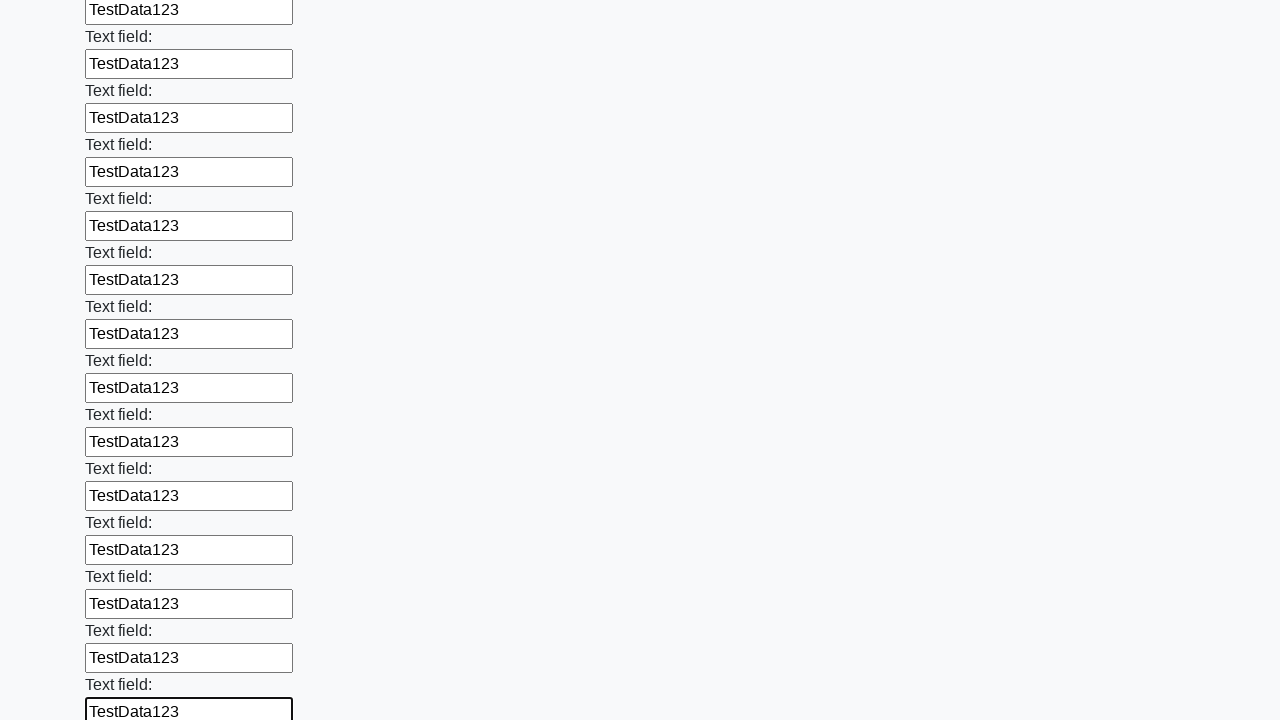

Filled a text input field with 'TestData123' on [type="text"] >> nth=63
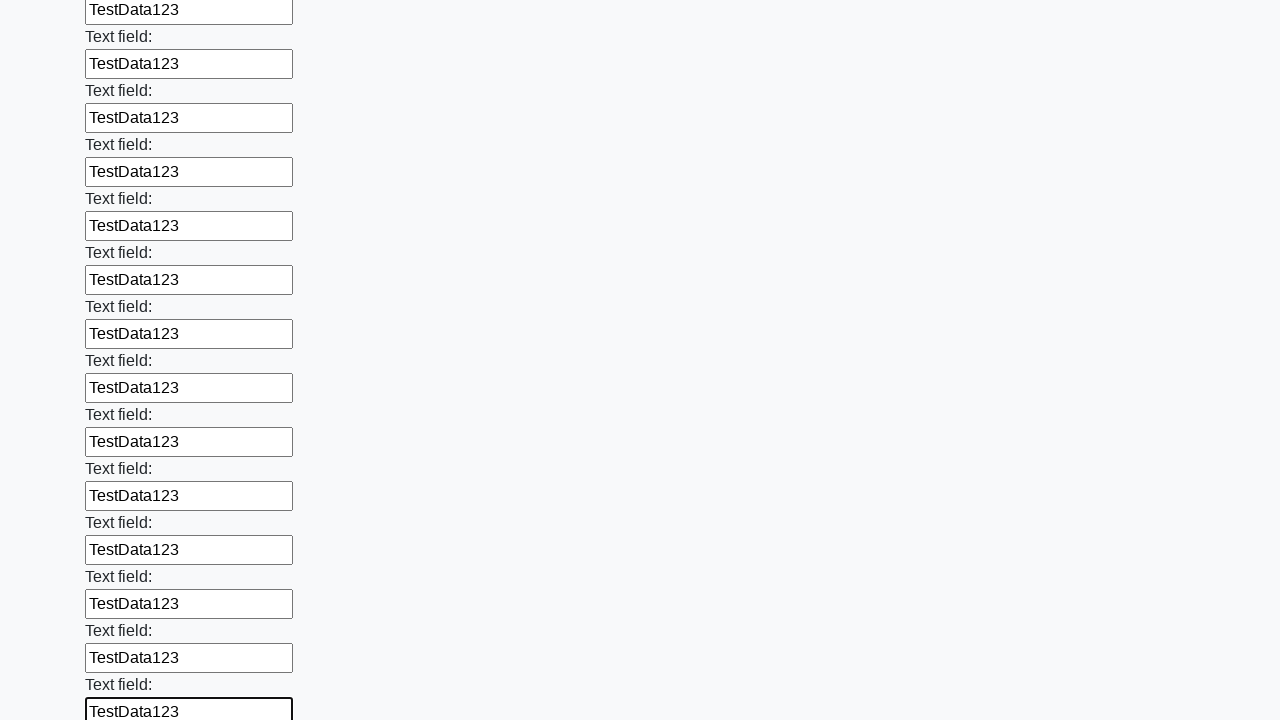

Filled a text input field with 'TestData123' on [type="text"] >> nth=64
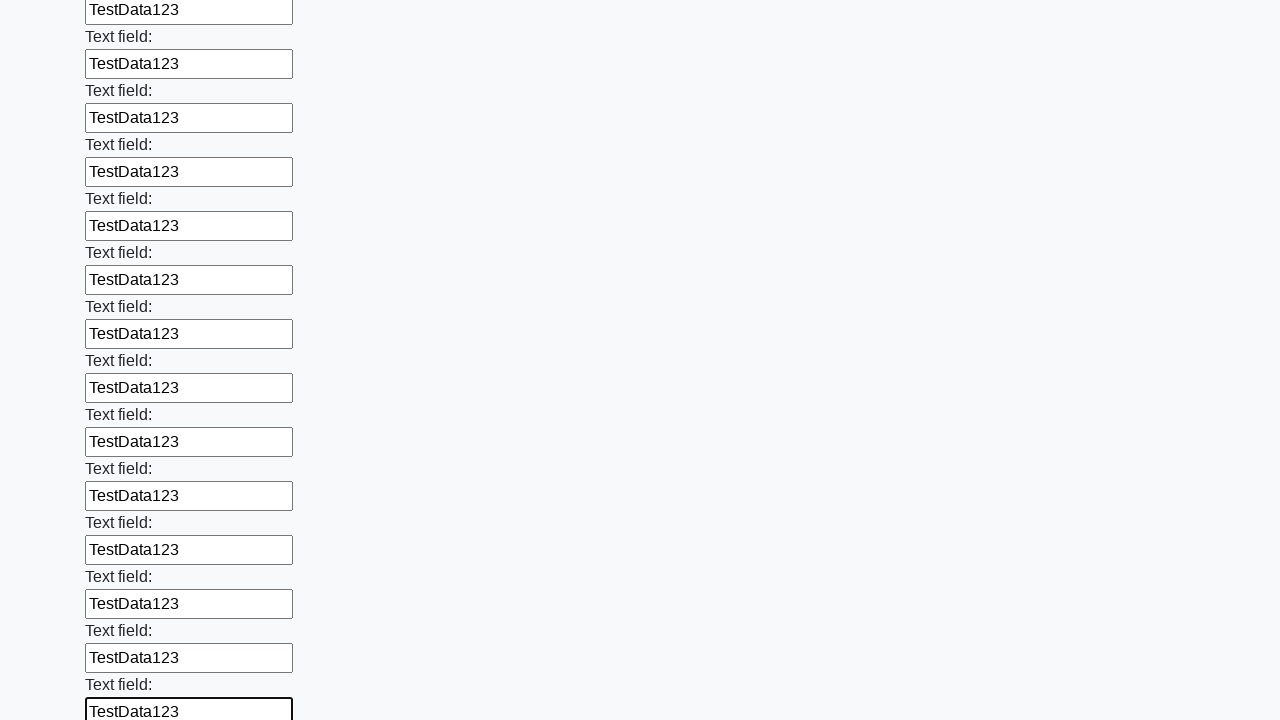

Filled a text input field with 'TestData123' on [type="text"] >> nth=65
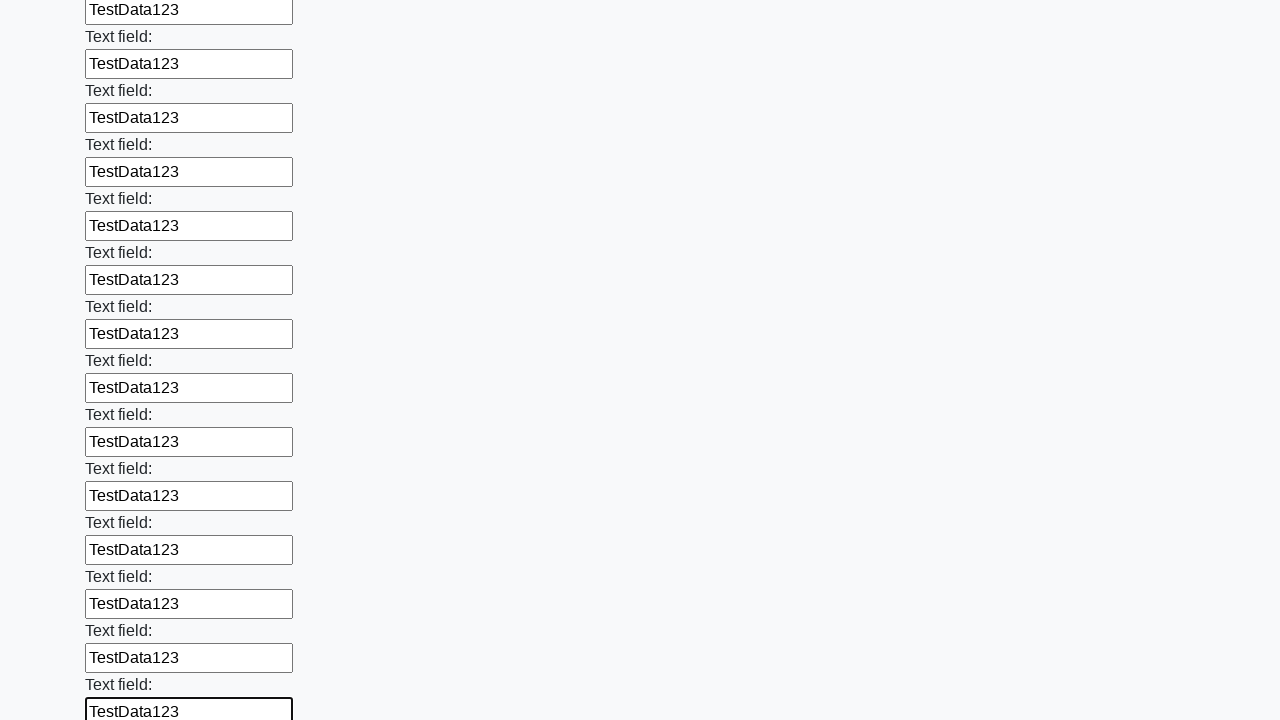

Filled a text input field with 'TestData123' on [type="text"] >> nth=66
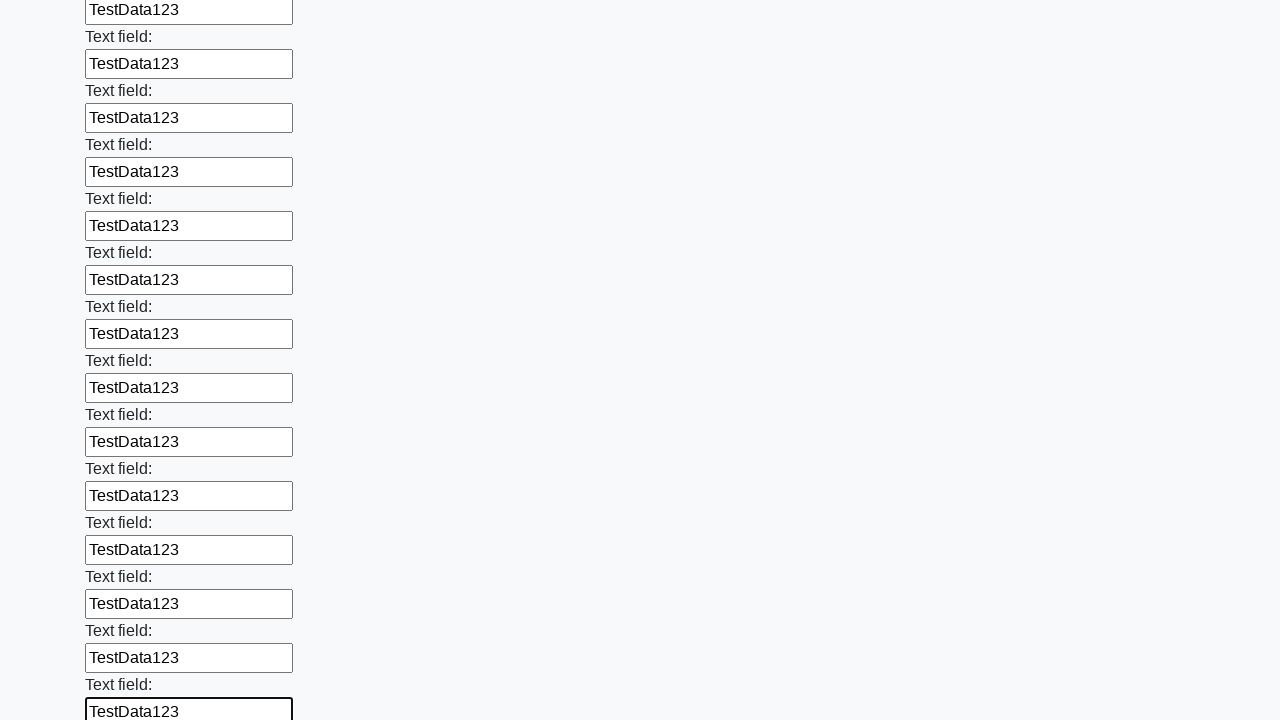

Filled a text input field with 'TestData123' on [type="text"] >> nth=67
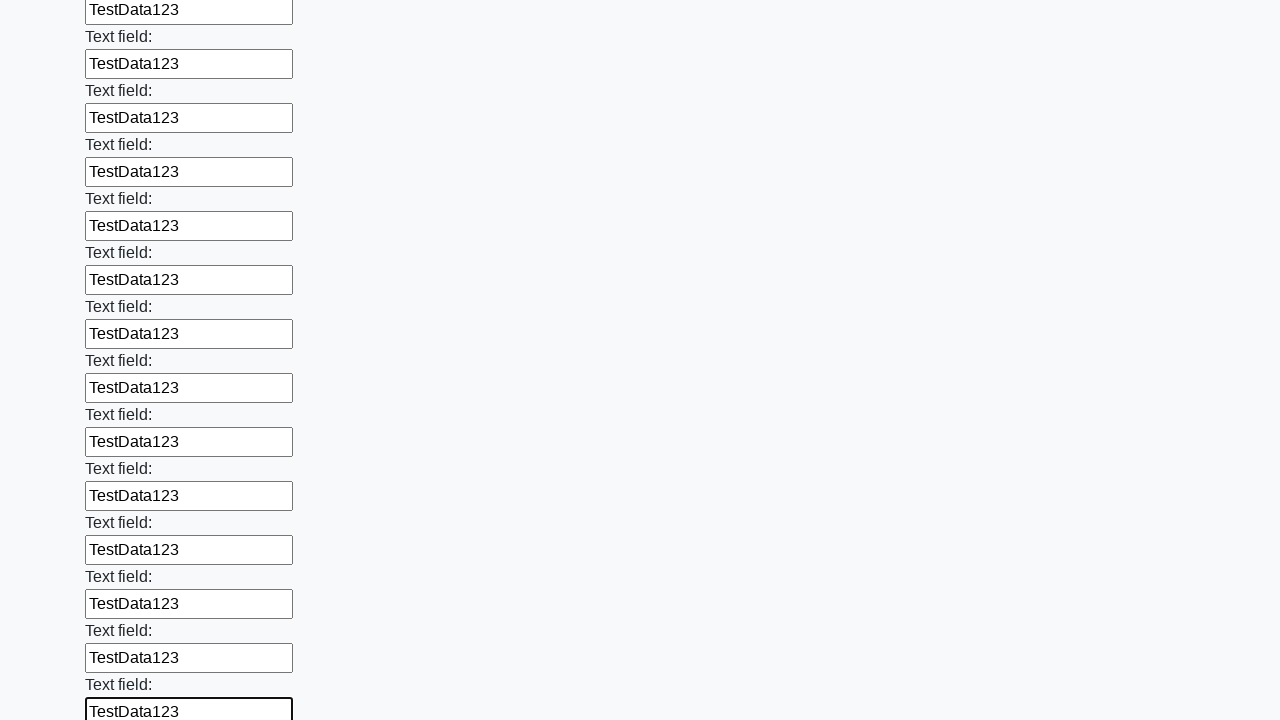

Filled a text input field with 'TestData123' on [type="text"] >> nth=68
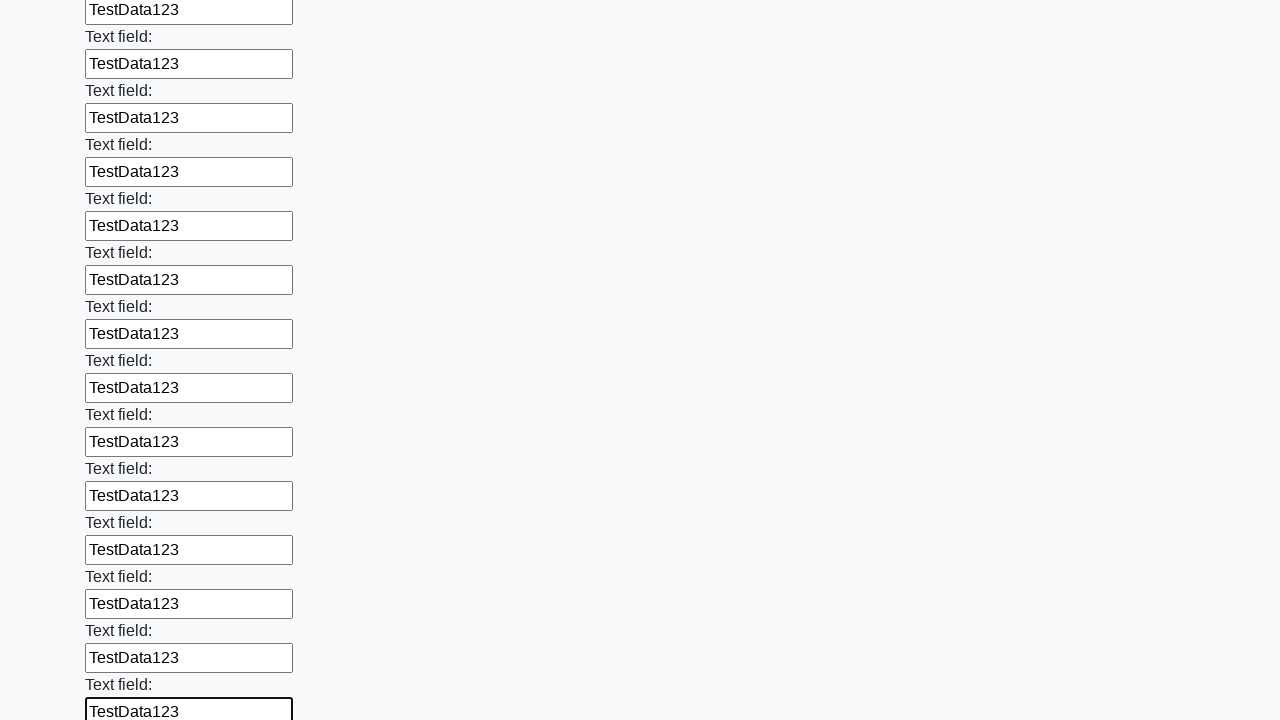

Filled a text input field with 'TestData123' on [type="text"] >> nth=69
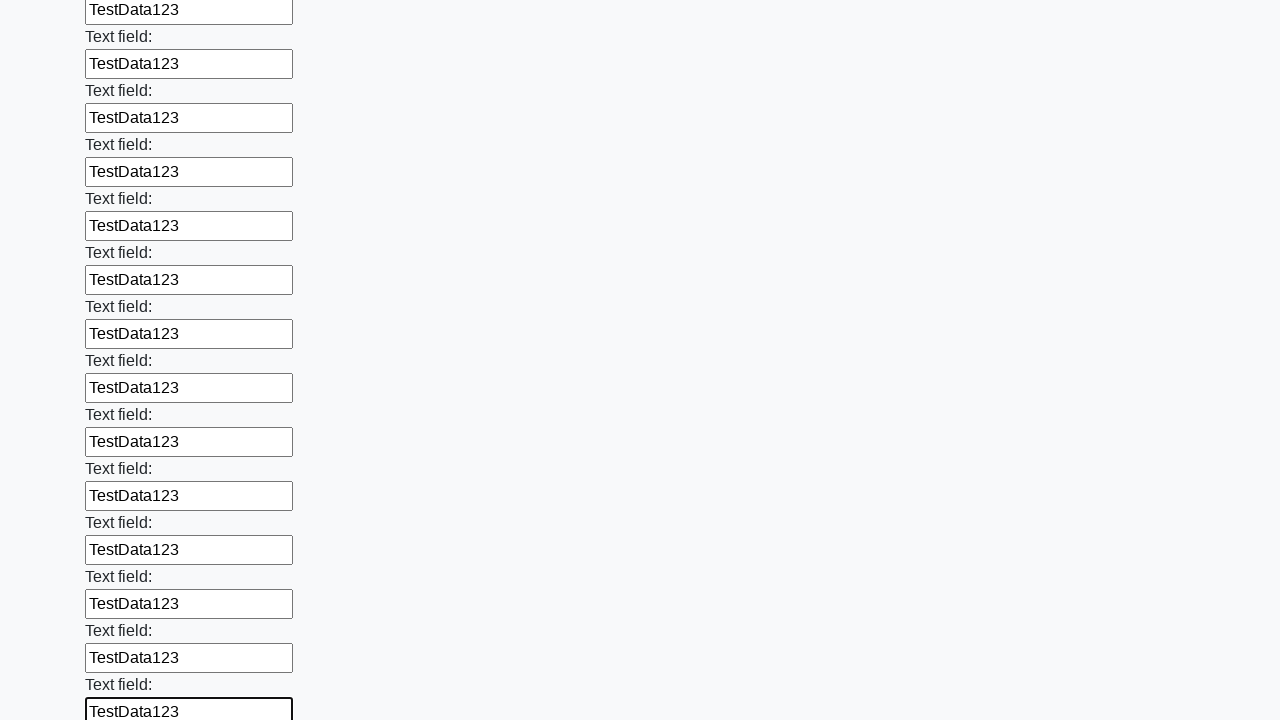

Filled a text input field with 'TestData123' on [type="text"] >> nth=70
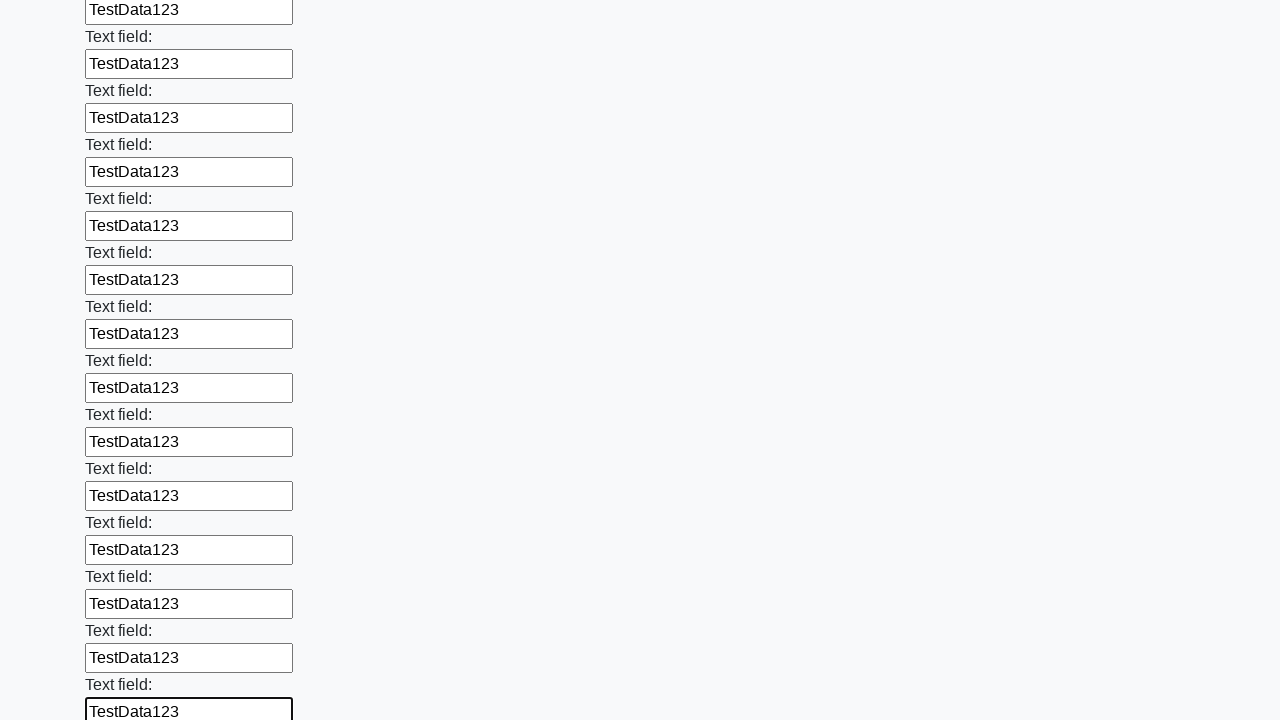

Filled a text input field with 'TestData123' on [type="text"] >> nth=71
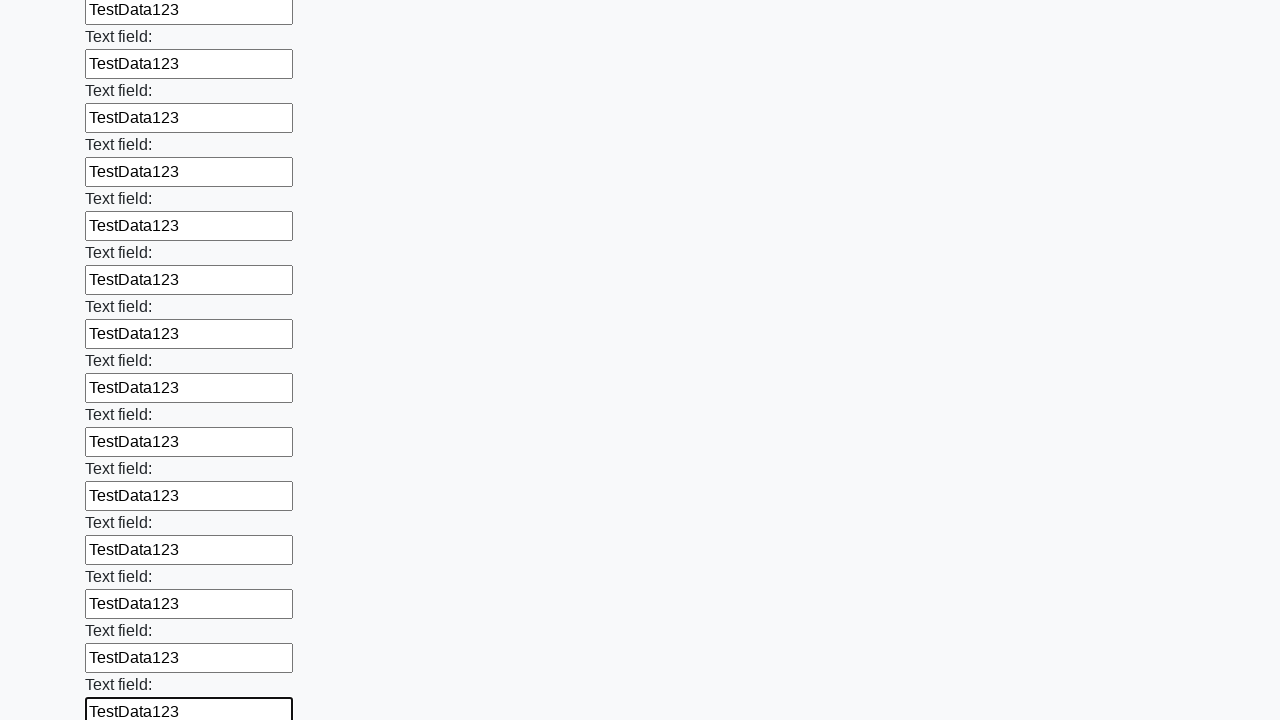

Filled a text input field with 'TestData123' on [type="text"] >> nth=72
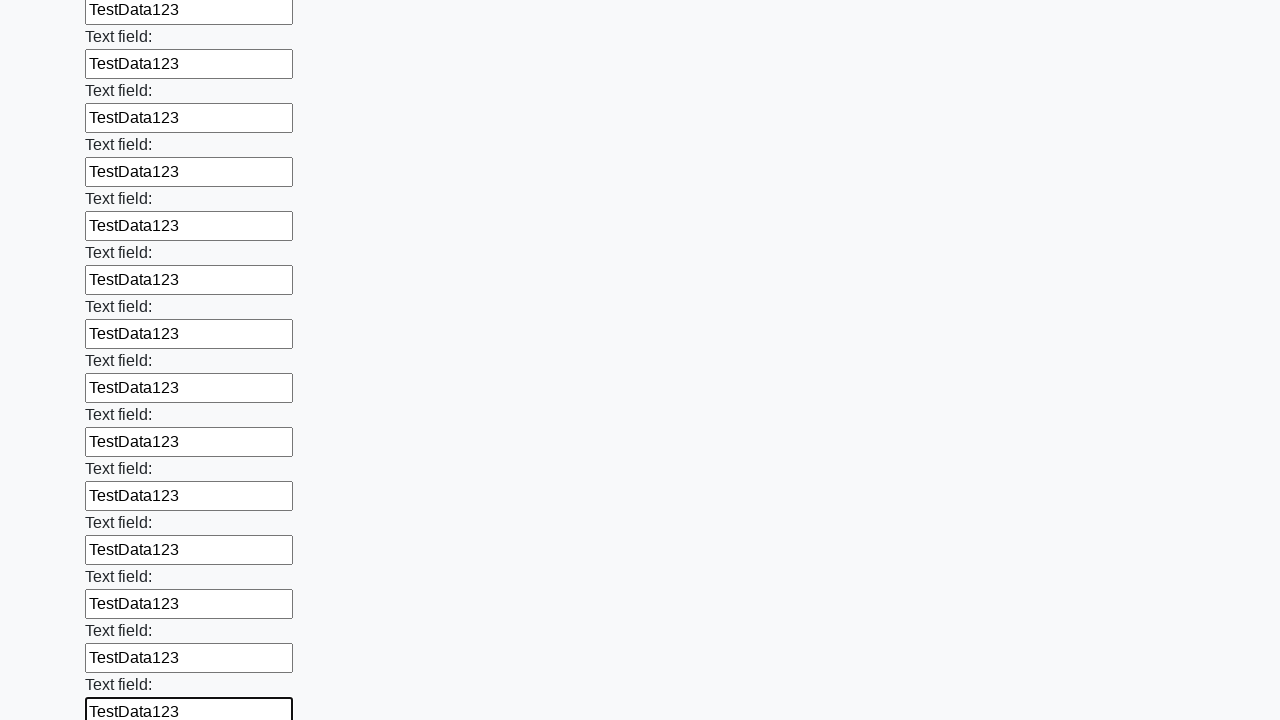

Filled a text input field with 'TestData123' on [type="text"] >> nth=73
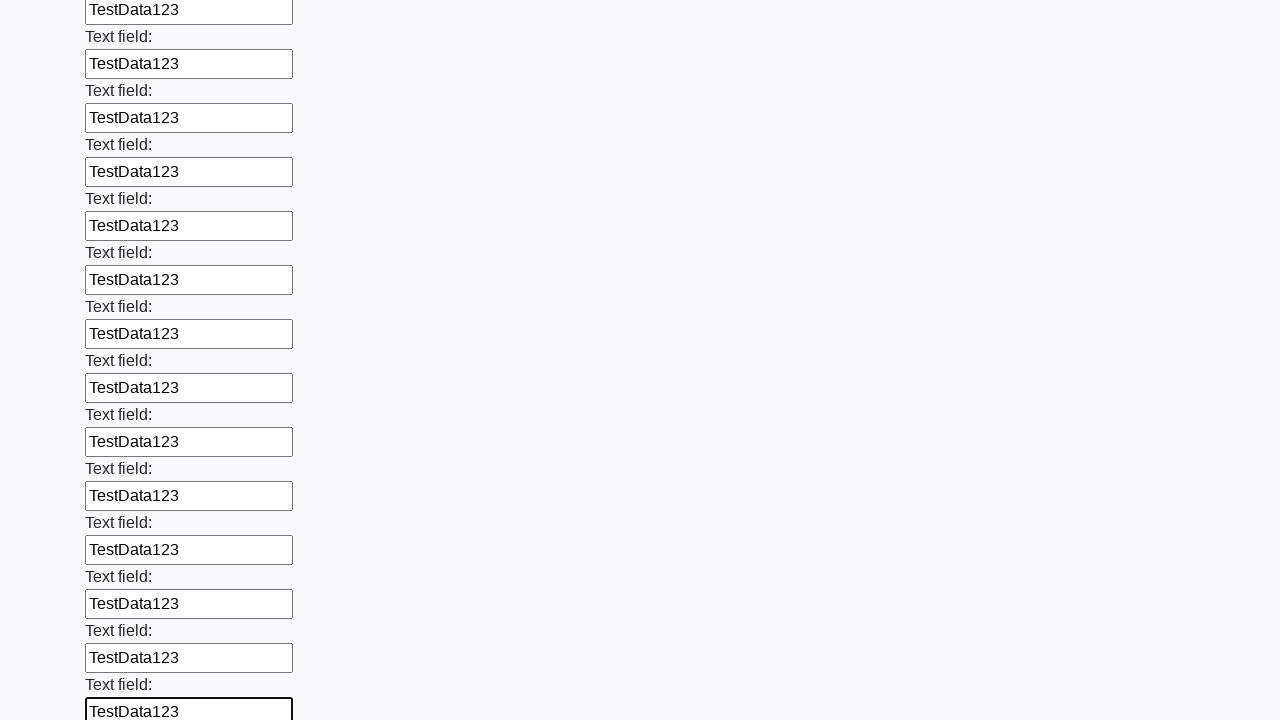

Filled a text input field with 'TestData123' on [type="text"] >> nth=74
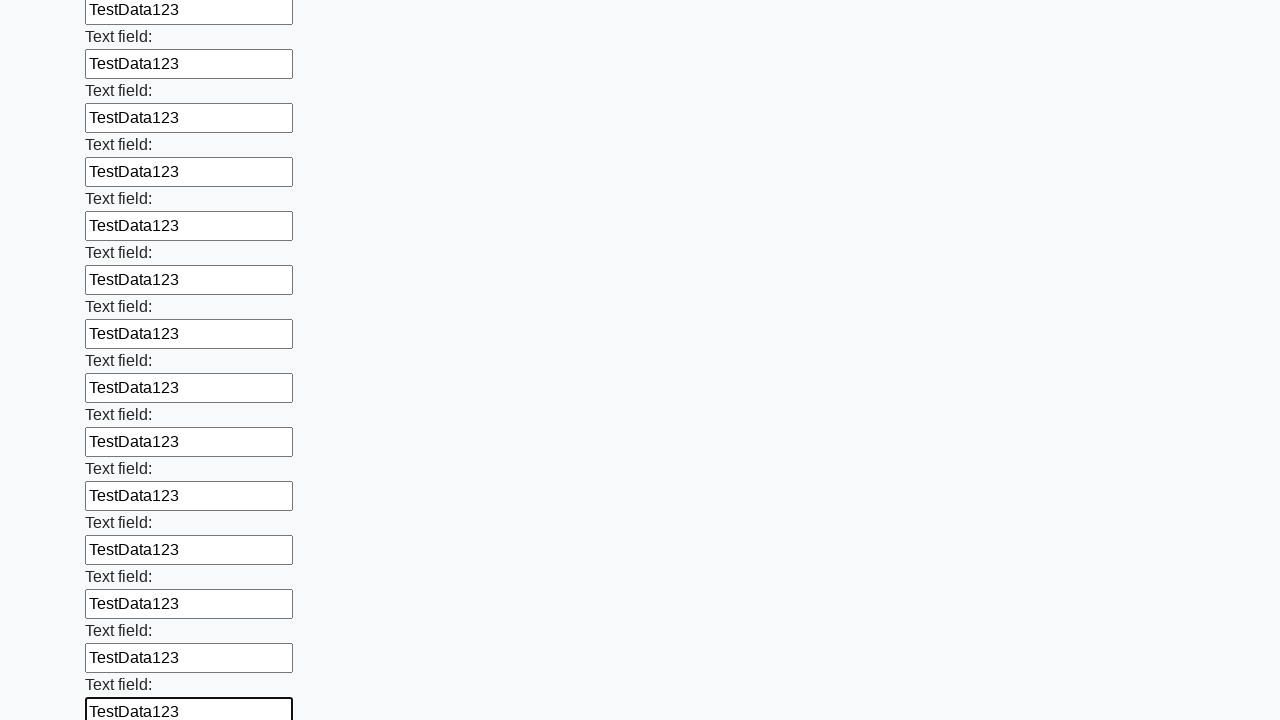

Filled a text input field with 'TestData123' on [type="text"] >> nth=75
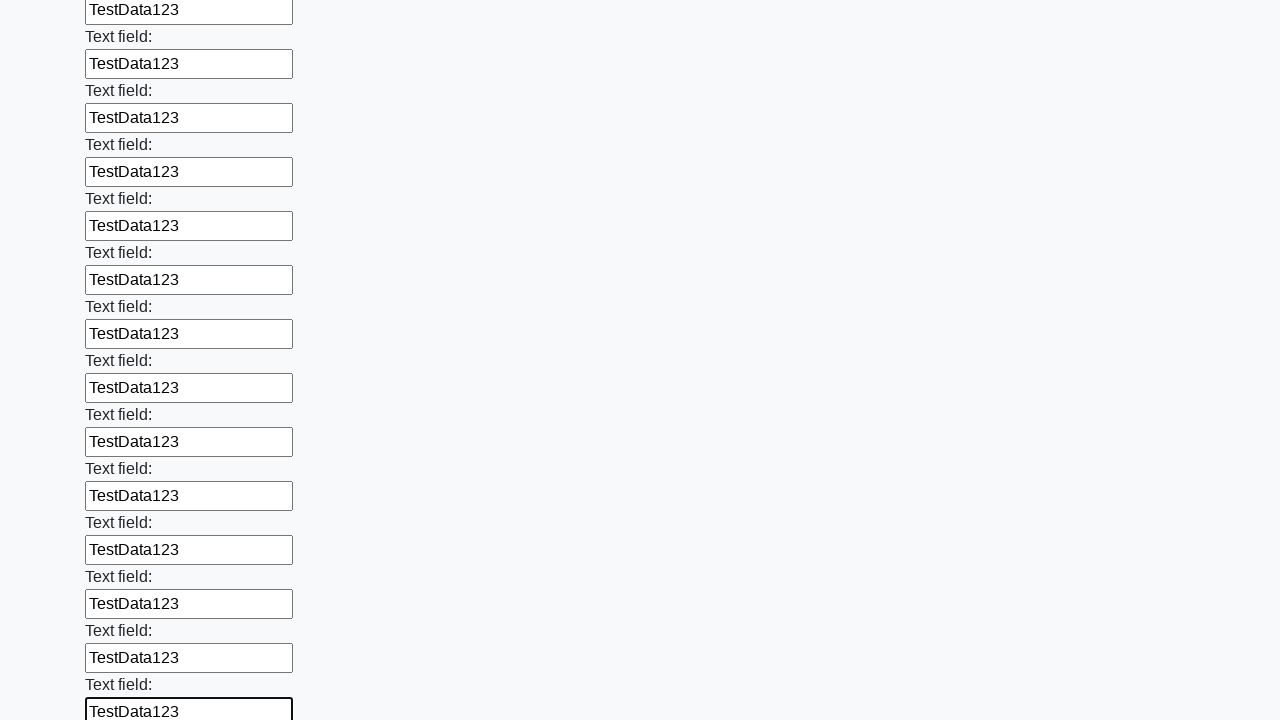

Filled a text input field with 'TestData123' on [type="text"] >> nth=76
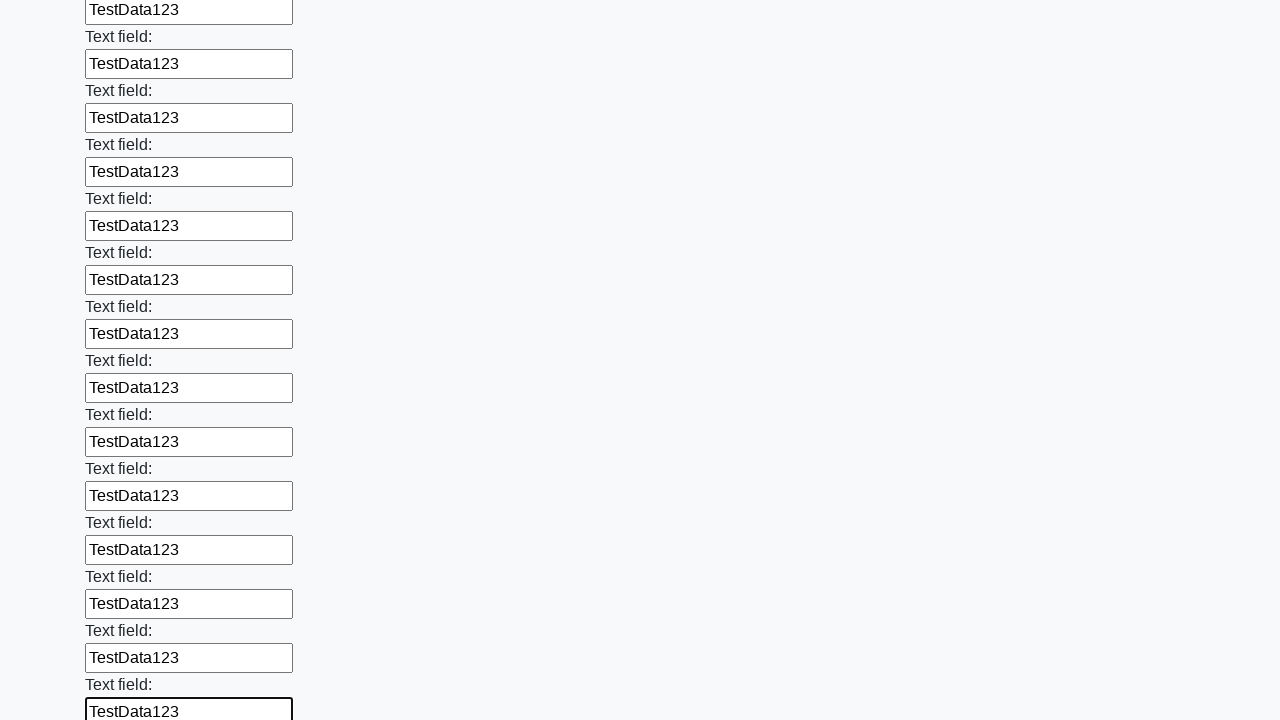

Filled a text input field with 'TestData123' on [type="text"] >> nth=77
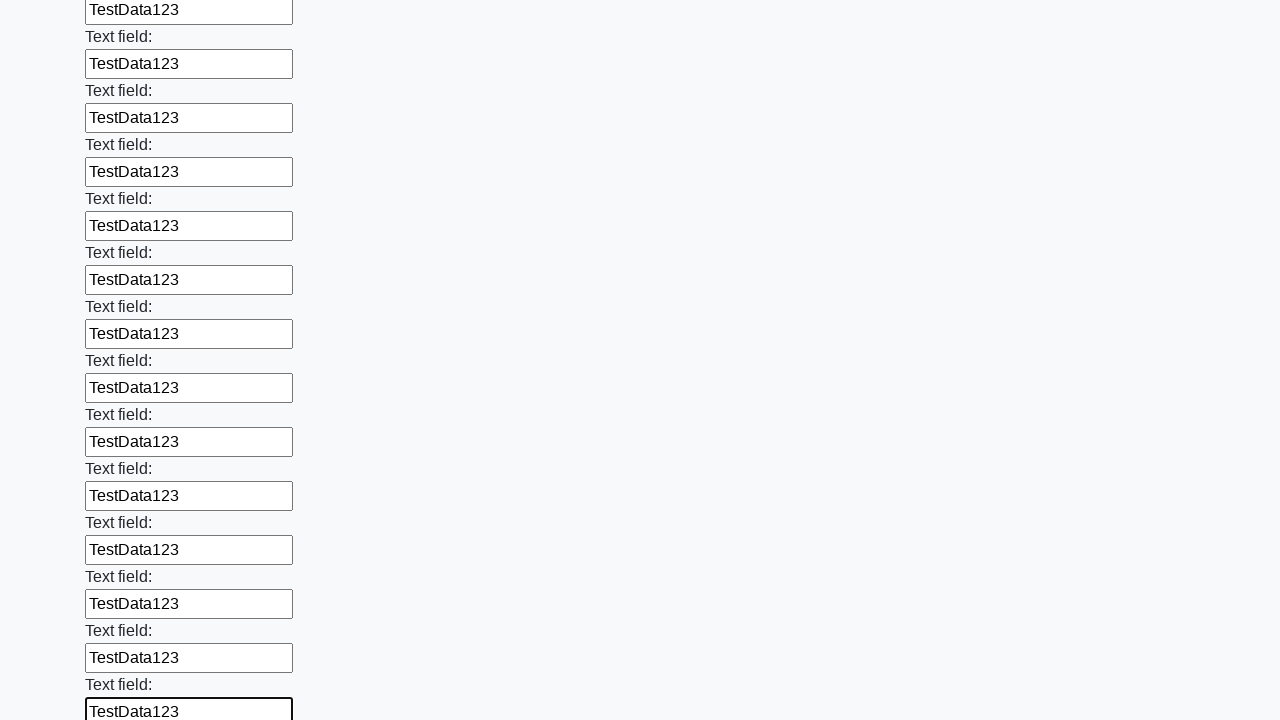

Filled a text input field with 'TestData123' on [type="text"] >> nth=78
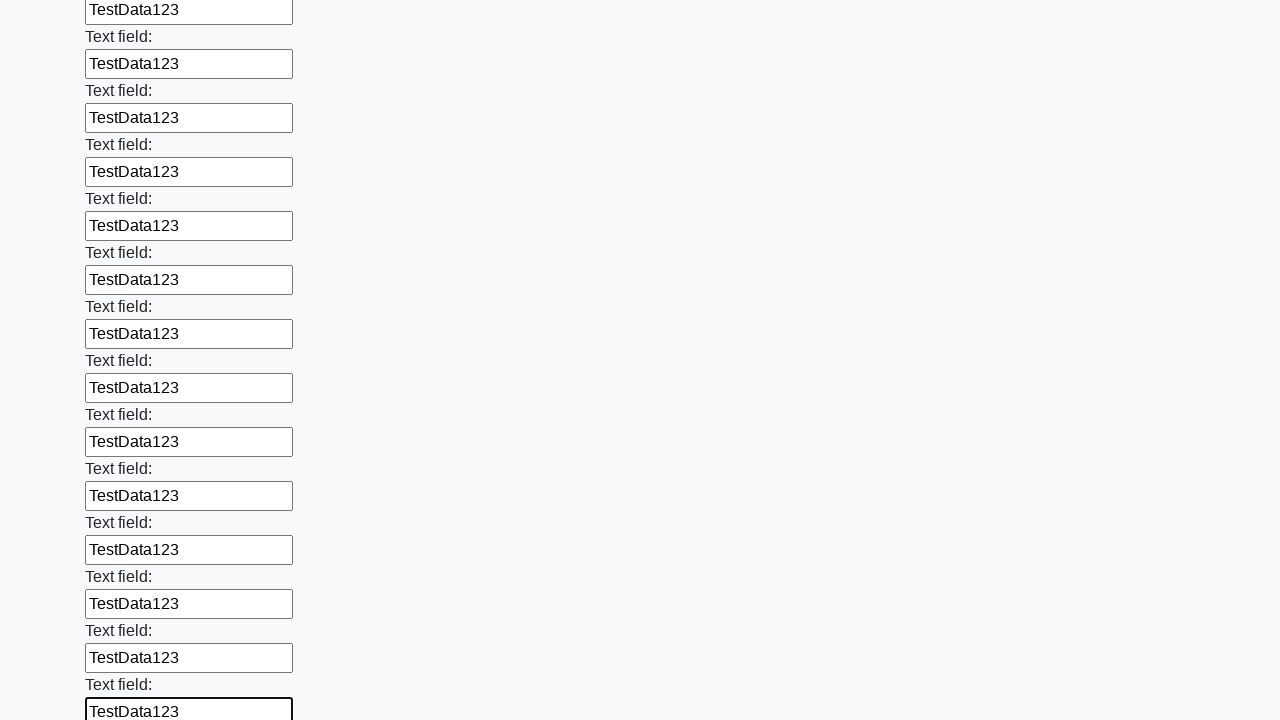

Filled a text input field with 'TestData123' on [type="text"] >> nth=79
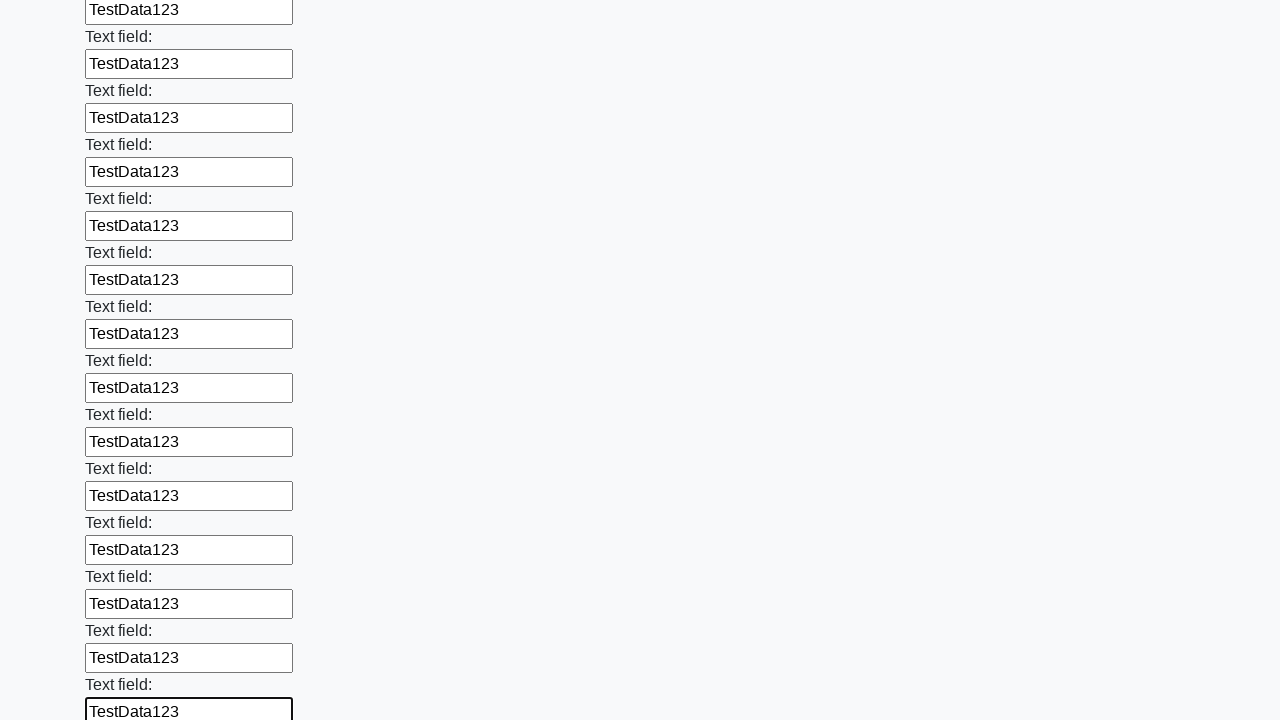

Filled a text input field with 'TestData123' on [type="text"] >> nth=80
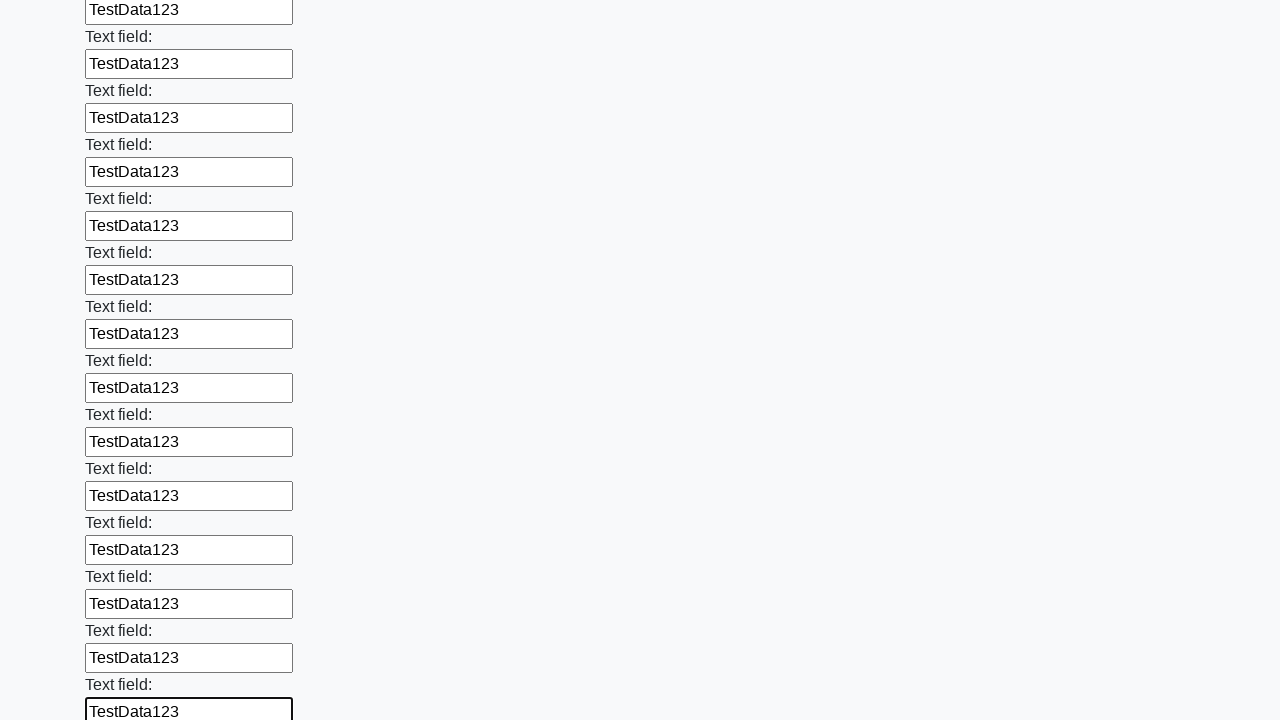

Filled a text input field with 'TestData123' on [type="text"] >> nth=81
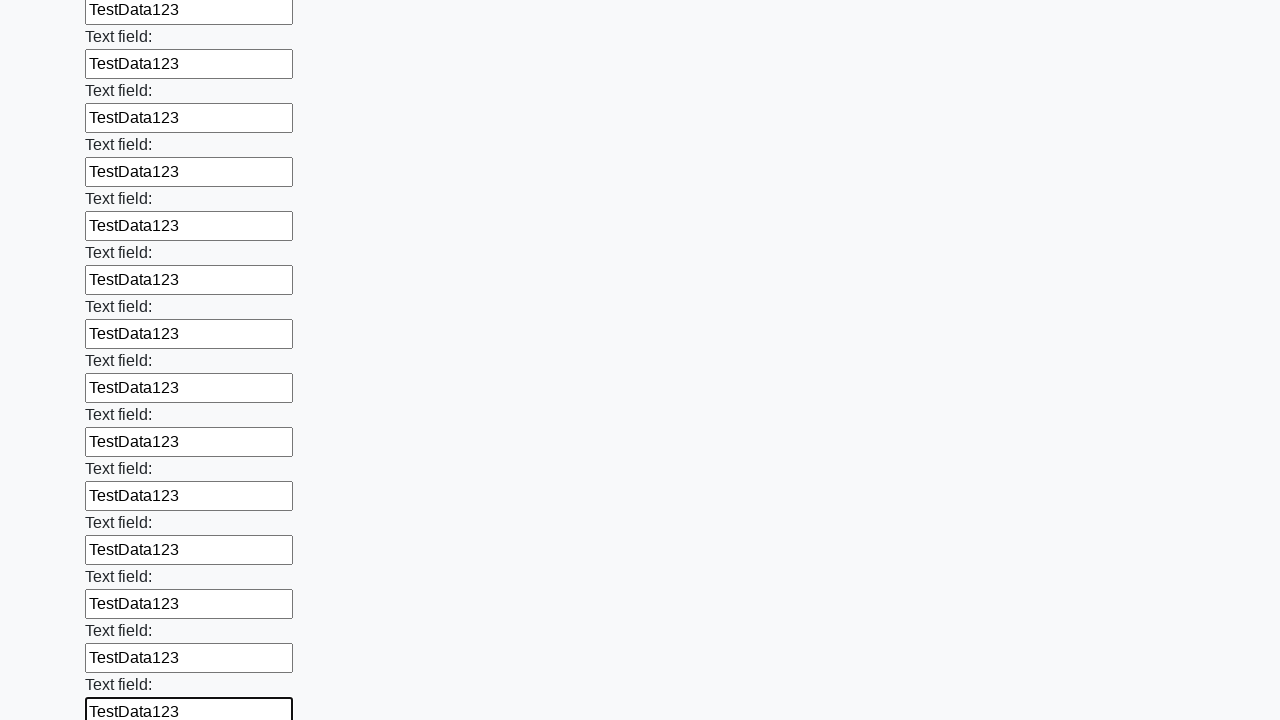

Filled a text input field with 'TestData123' on [type="text"] >> nth=82
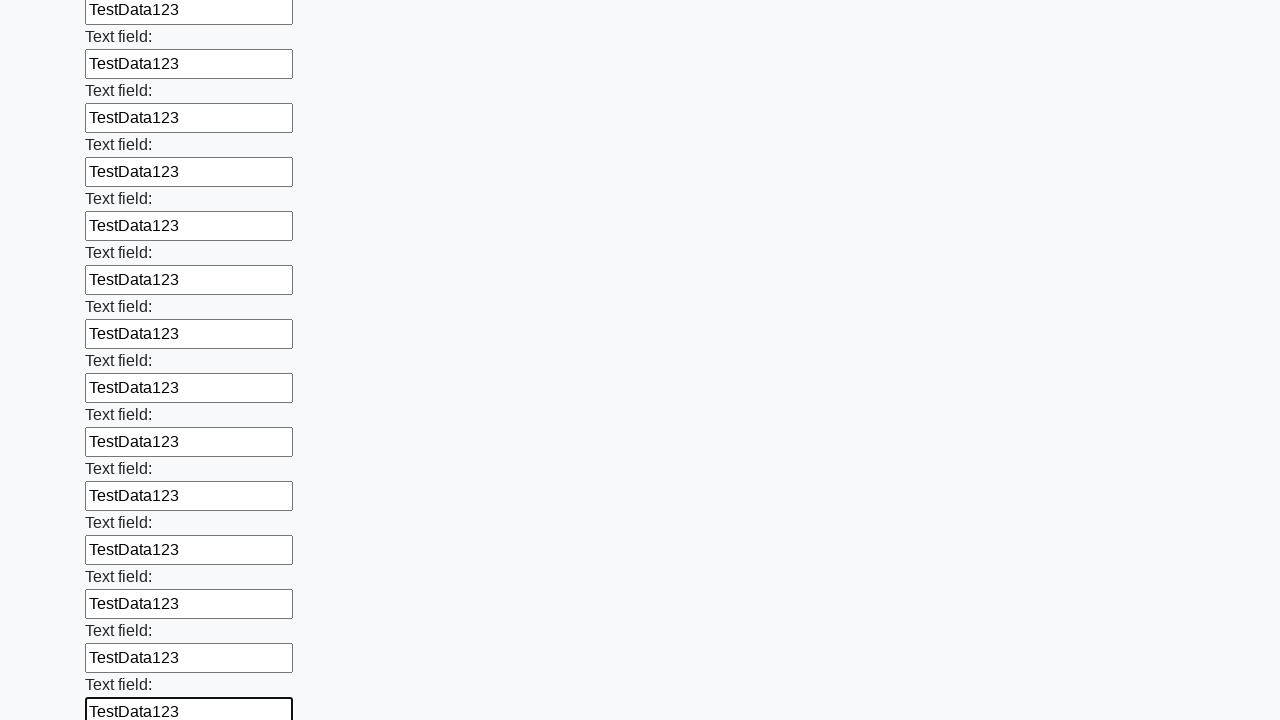

Filled a text input field with 'TestData123' on [type="text"] >> nth=83
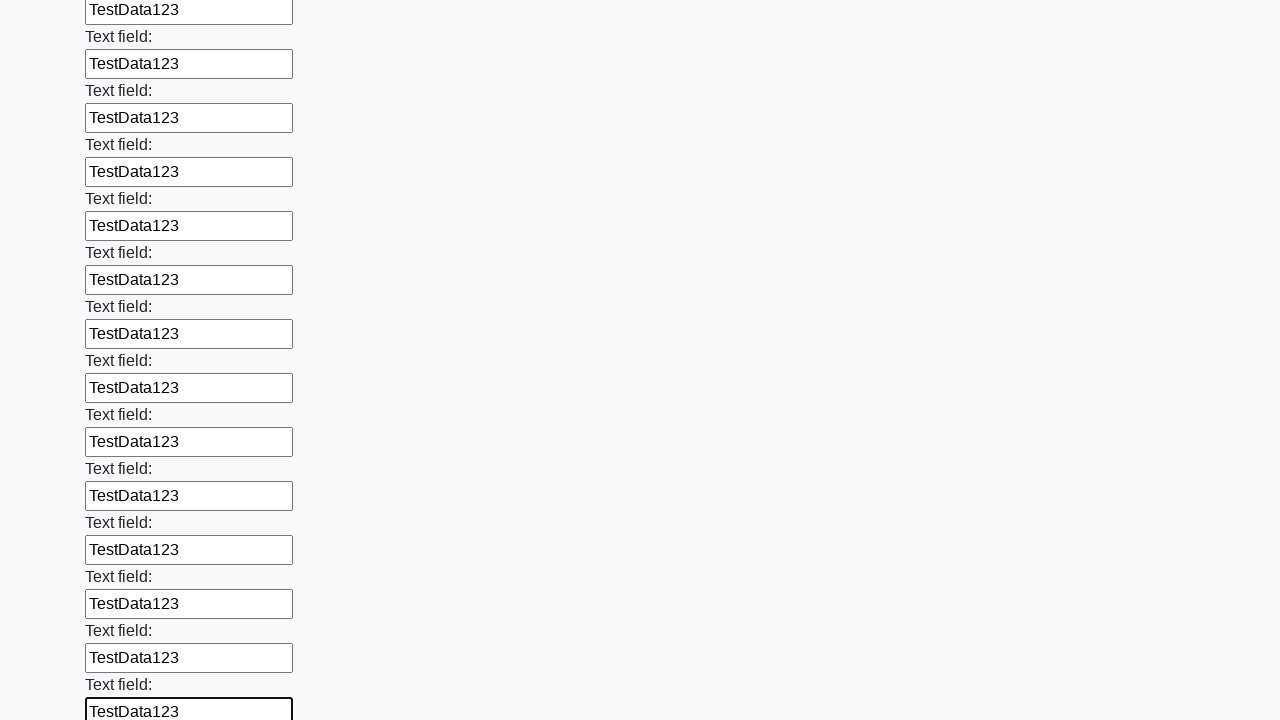

Filled a text input field with 'TestData123' on [type="text"] >> nth=84
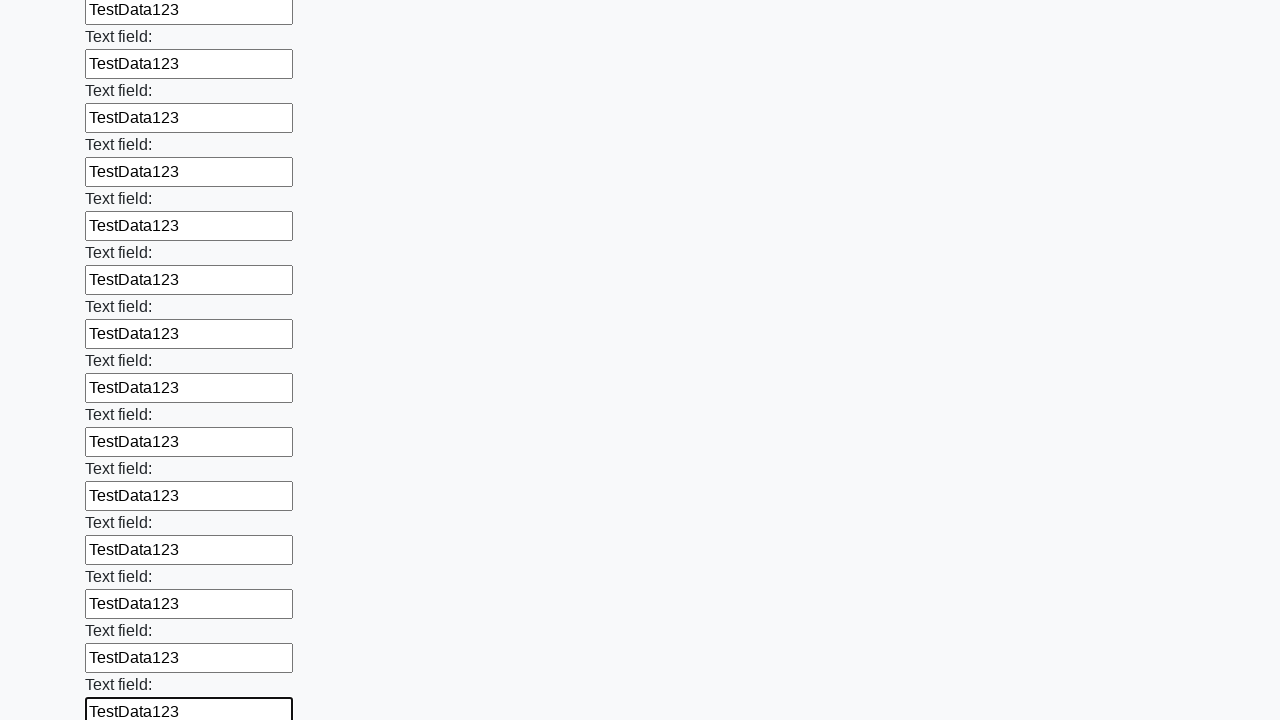

Filled a text input field with 'TestData123' on [type="text"] >> nth=85
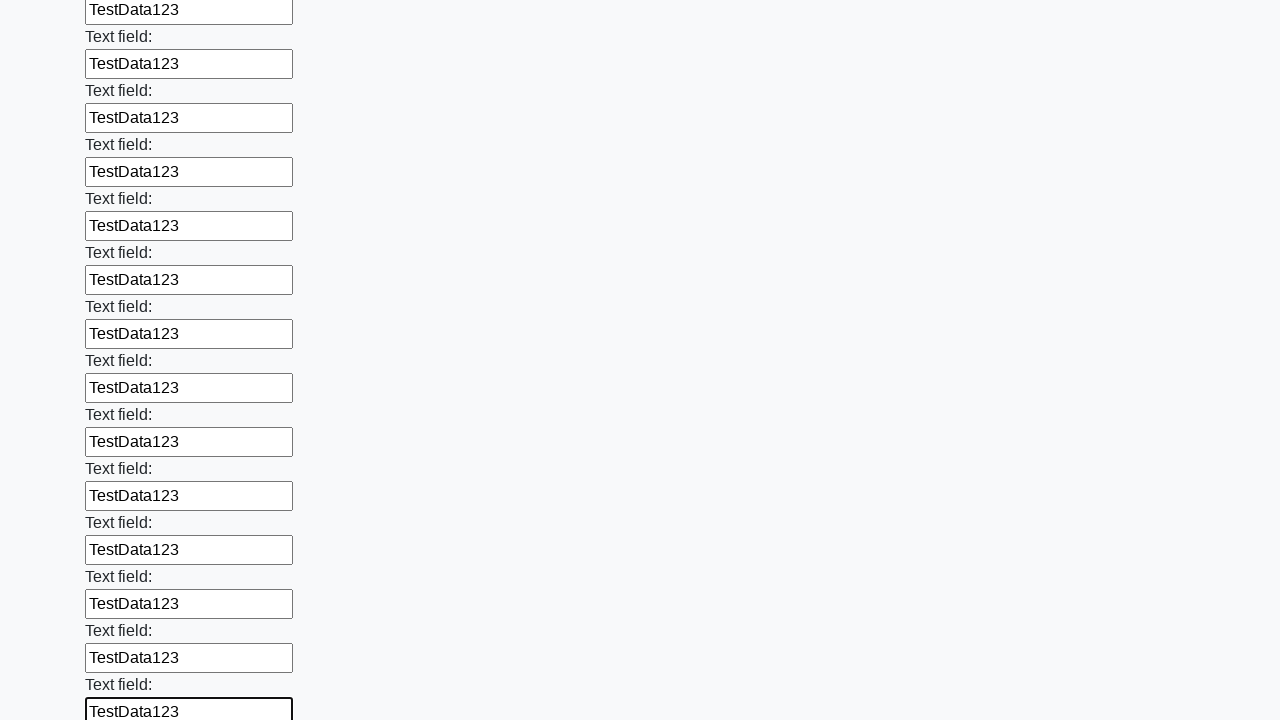

Filled a text input field with 'TestData123' on [type="text"] >> nth=86
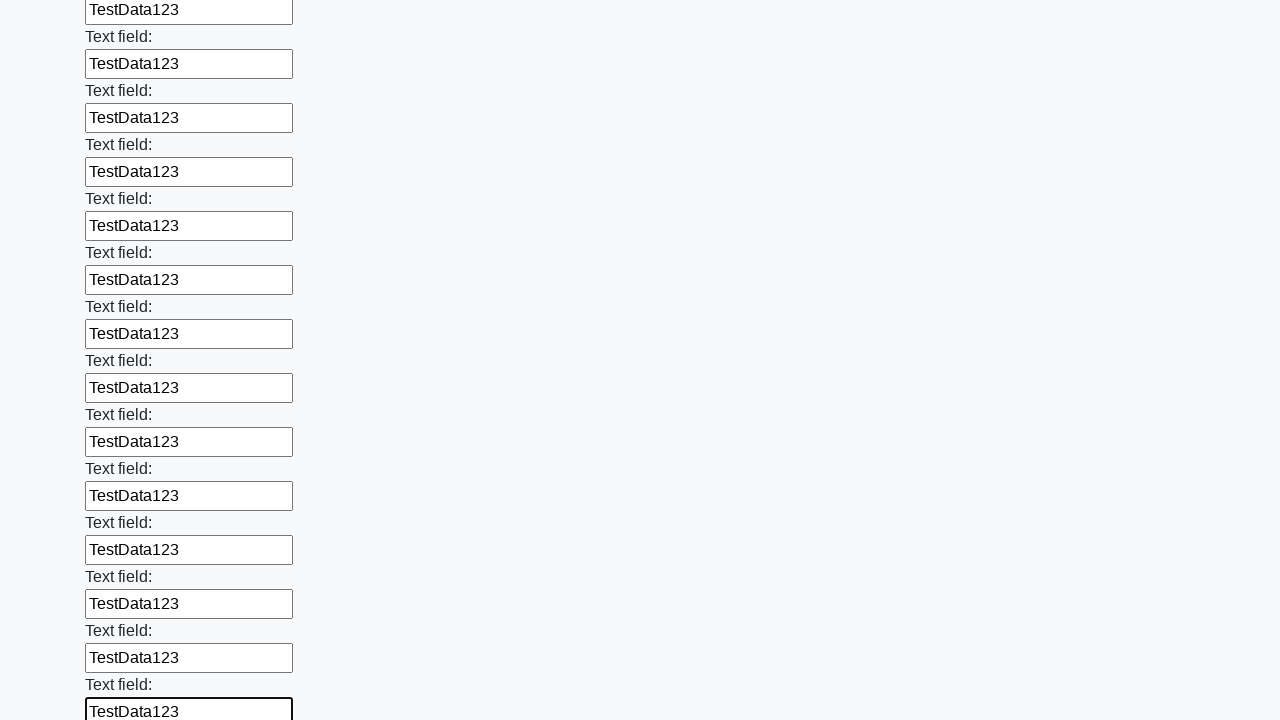

Filled a text input field with 'TestData123' on [type="text"] >> nth=87
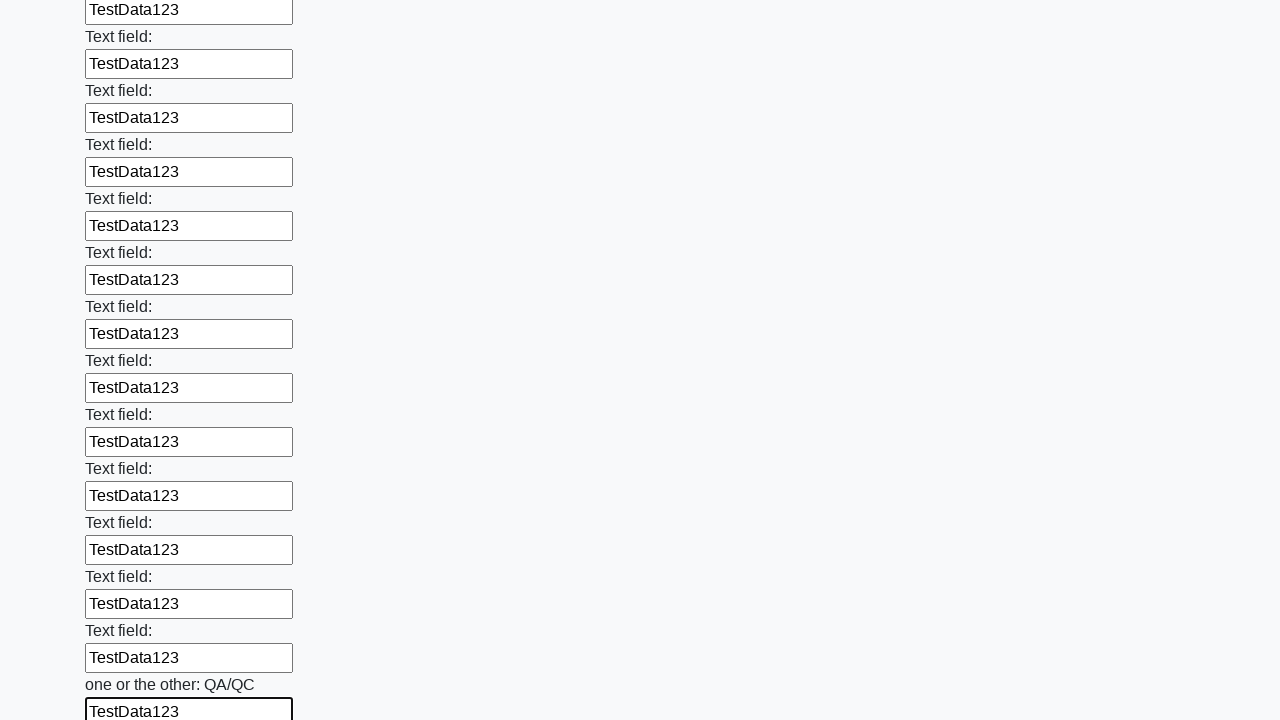

Filled a text input field with 'TestData123' on [type="text"] >> nth=88
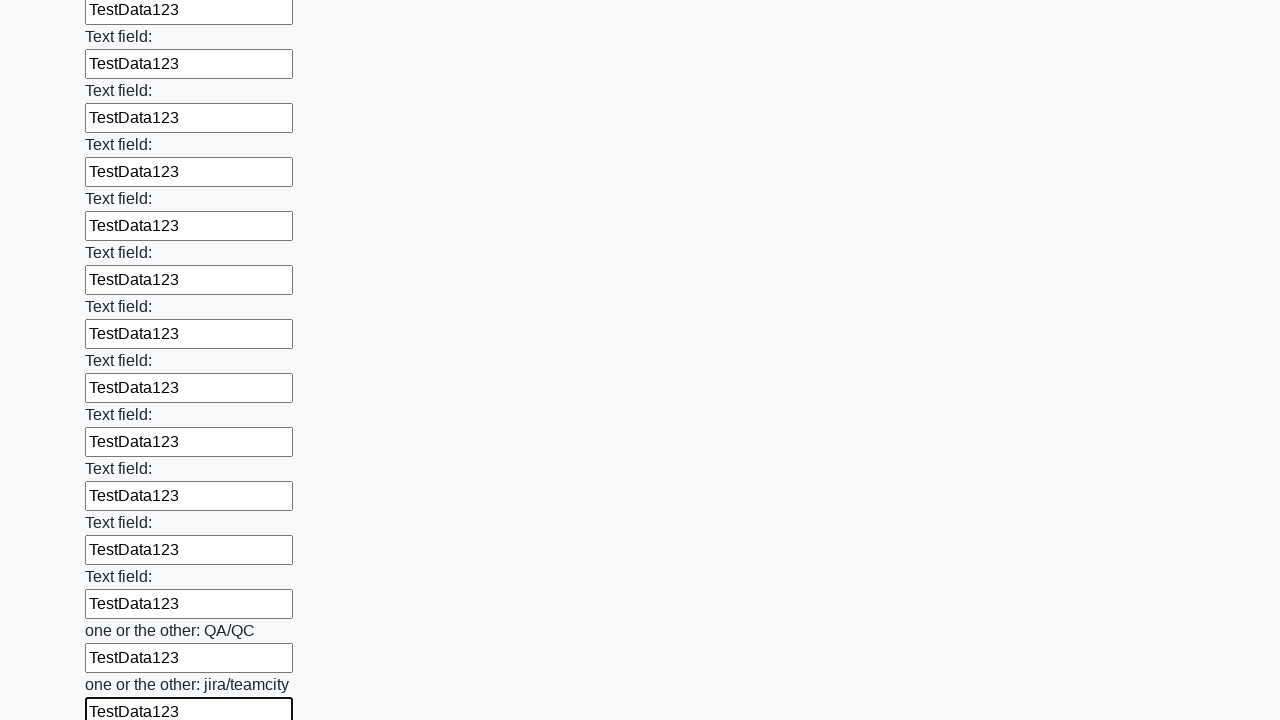

Filled a text input field with 'TestData123' on [type="text"] >> nth=89
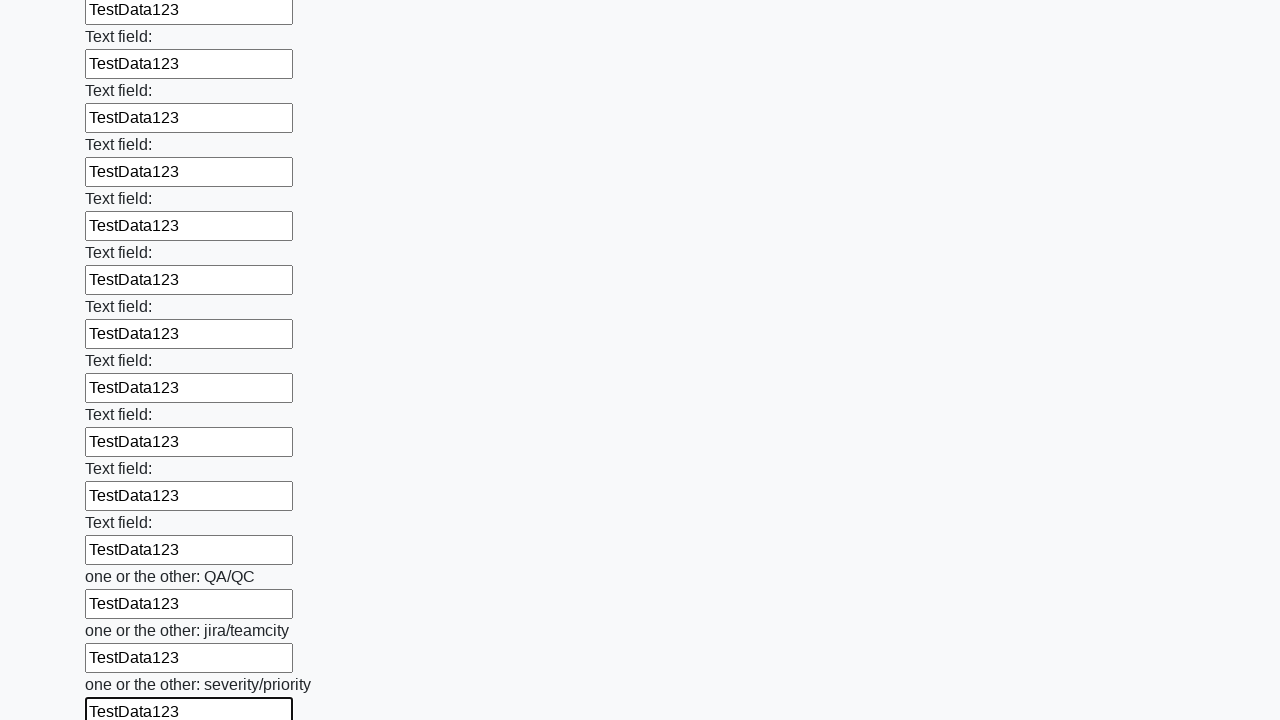

Filled a text input field with 'TestData123' on [type="text"] >> nth=90
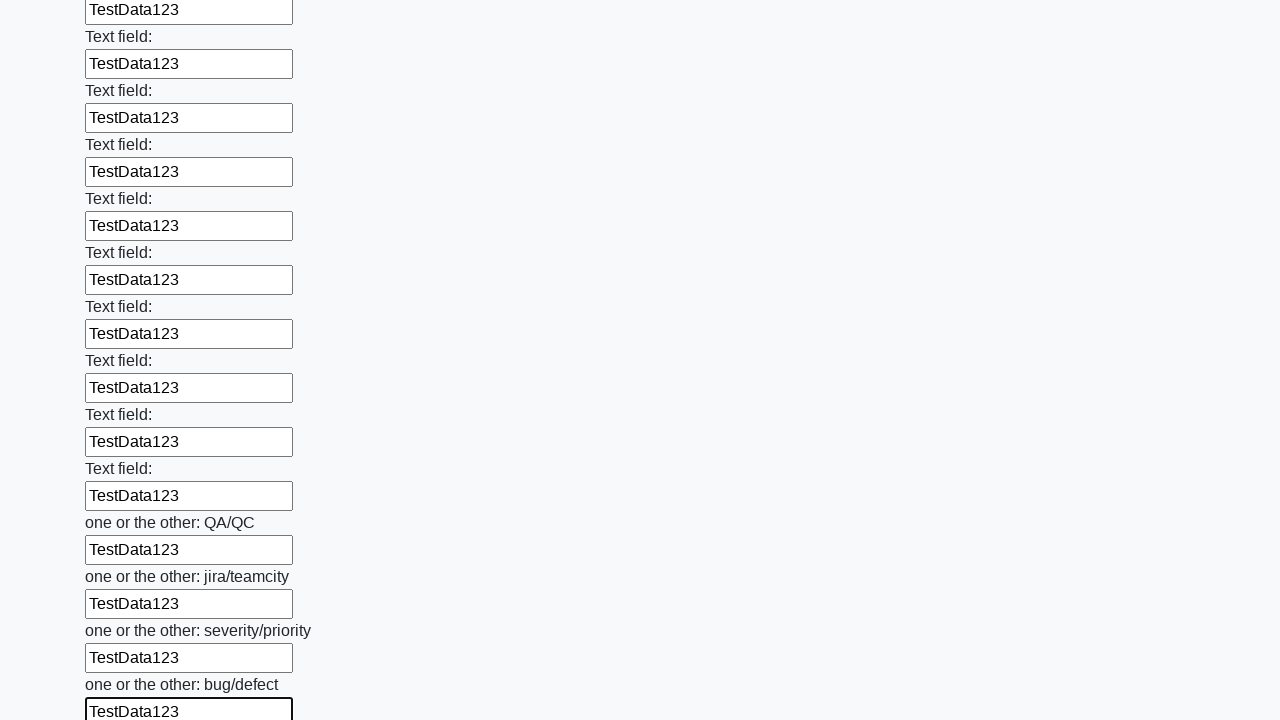

Filled a text input field with 'TestData123' on [type="text"] >> nth=91
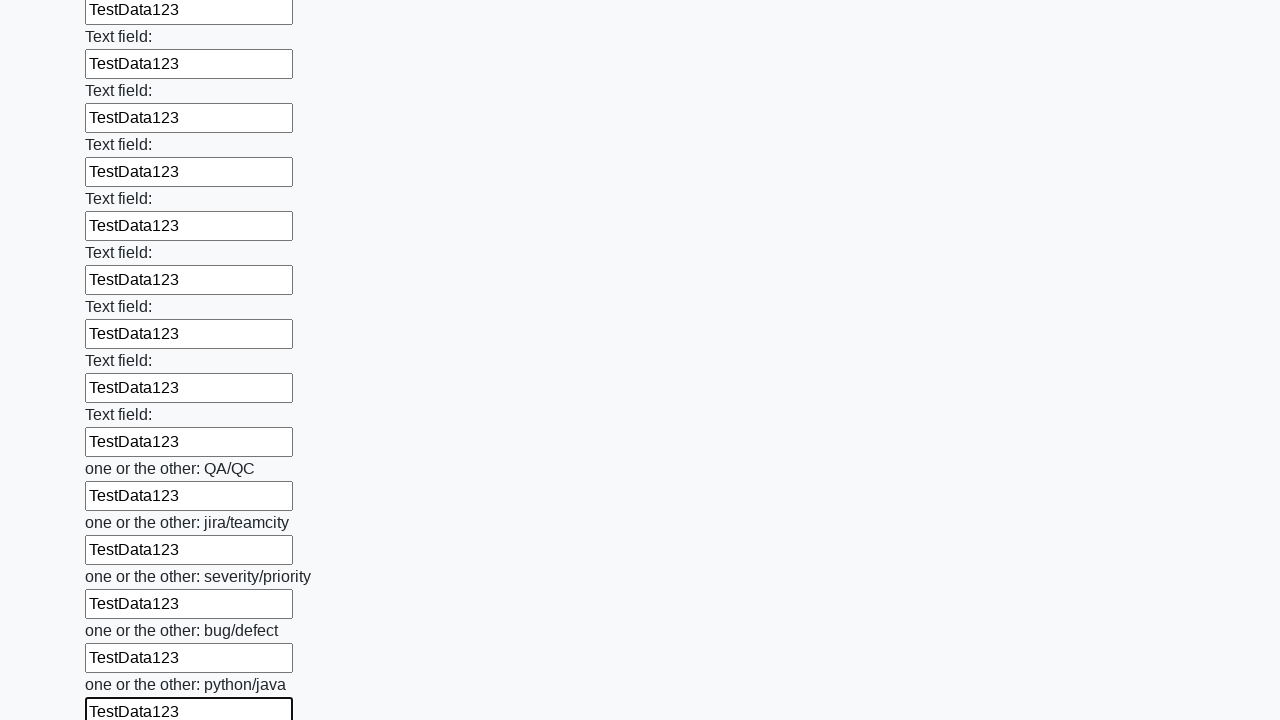

Filled a text input field with 'TestData123' on [type="text"] >> nth=92
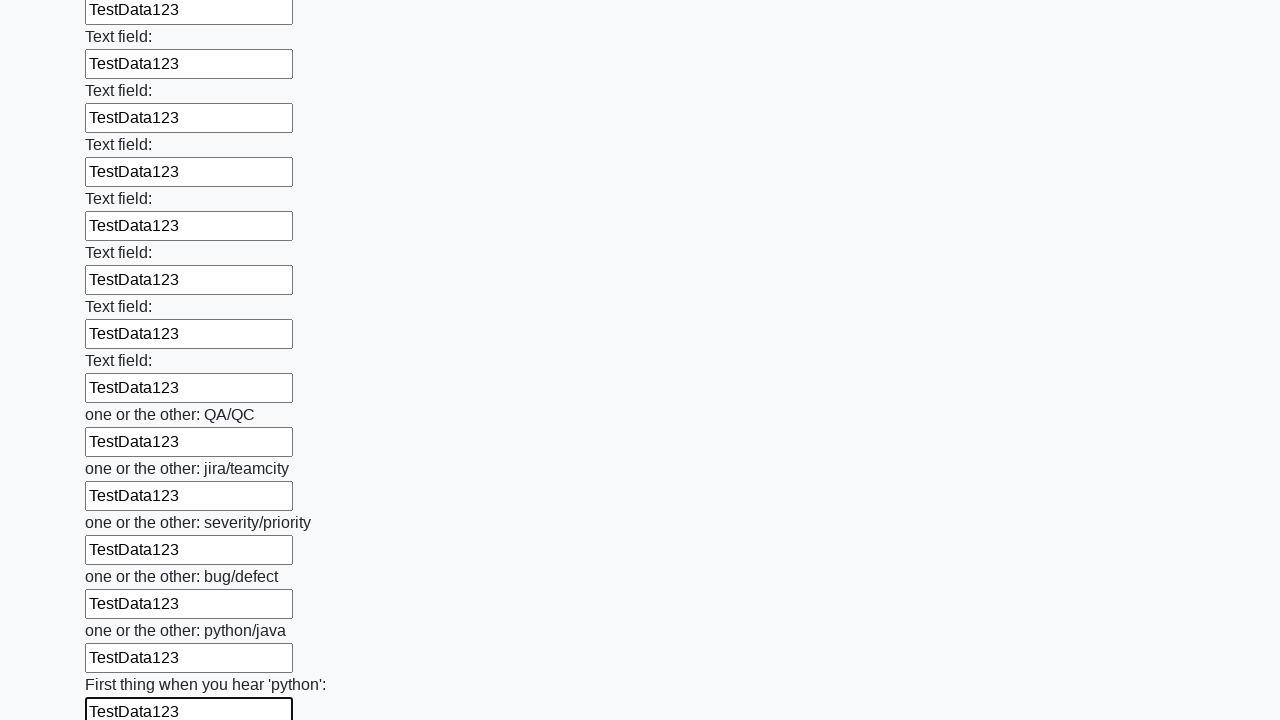

Filled a text input field with 'TestData123' on [type="text"] >> nth=93
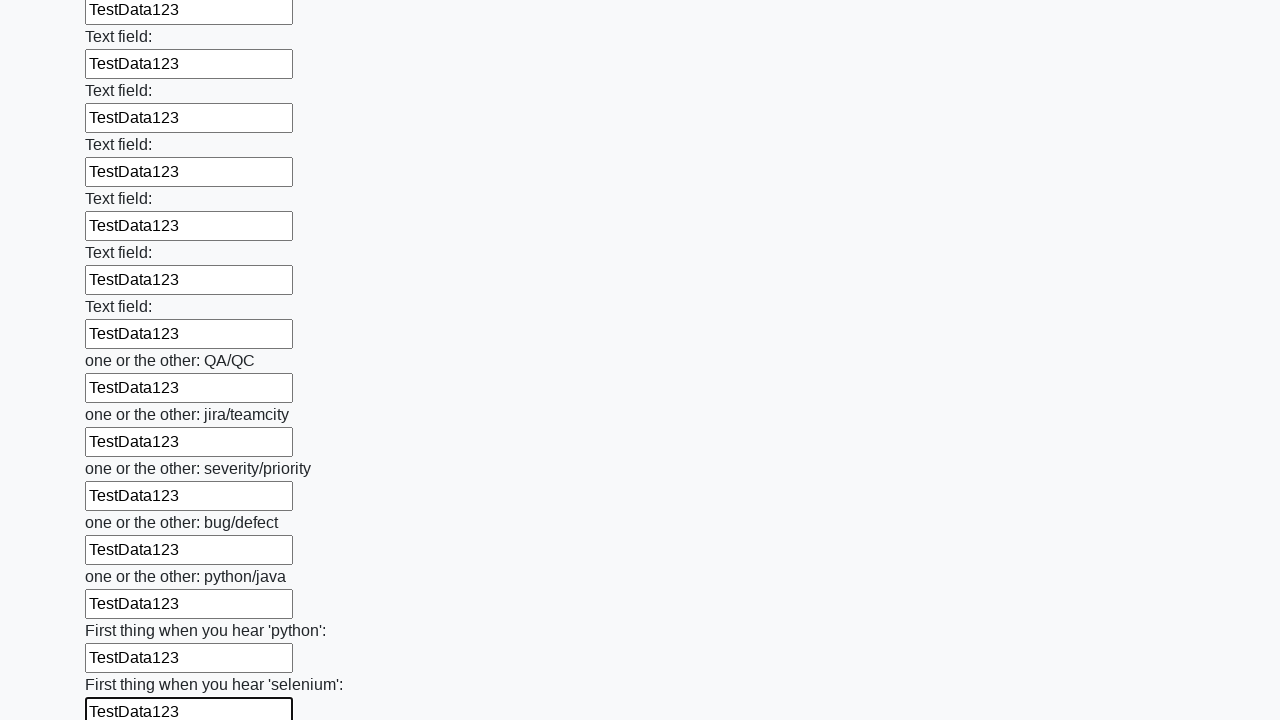

Filled a text input field with 'TestData123' on [type="text"] >> nth=94
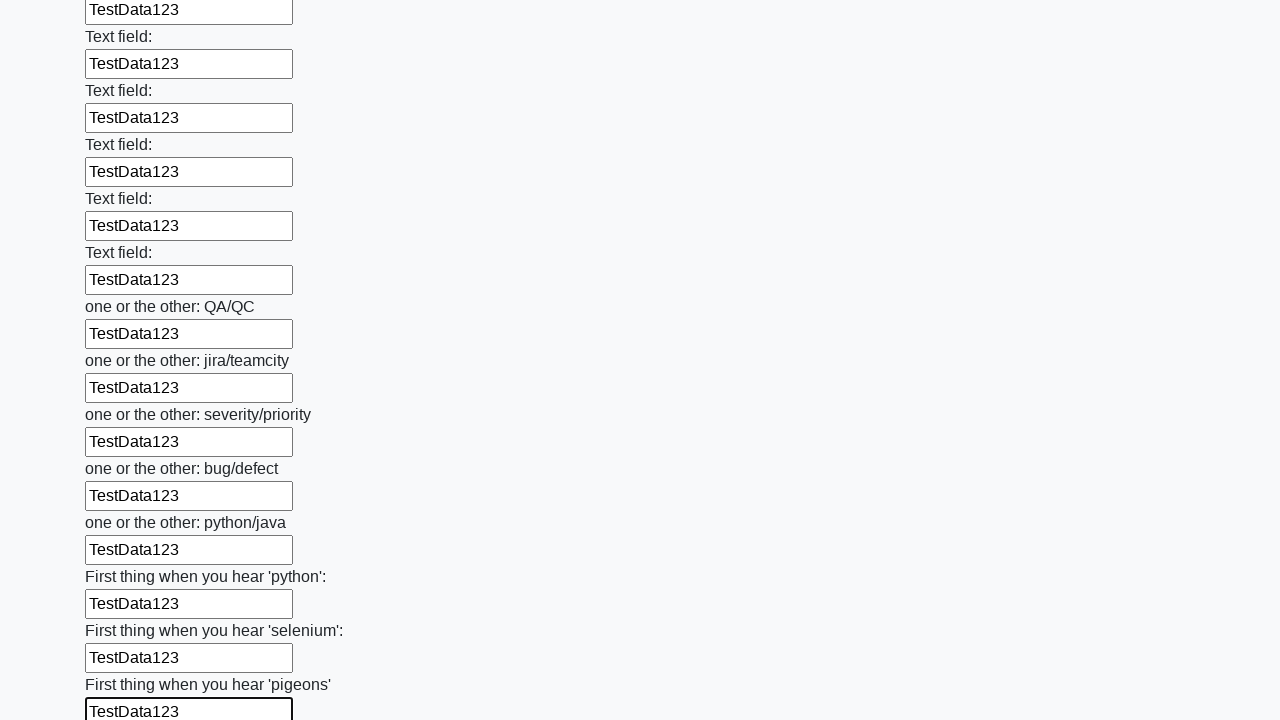

Filled a text input field with 'TestData123' on [type="text"] >> nth=95
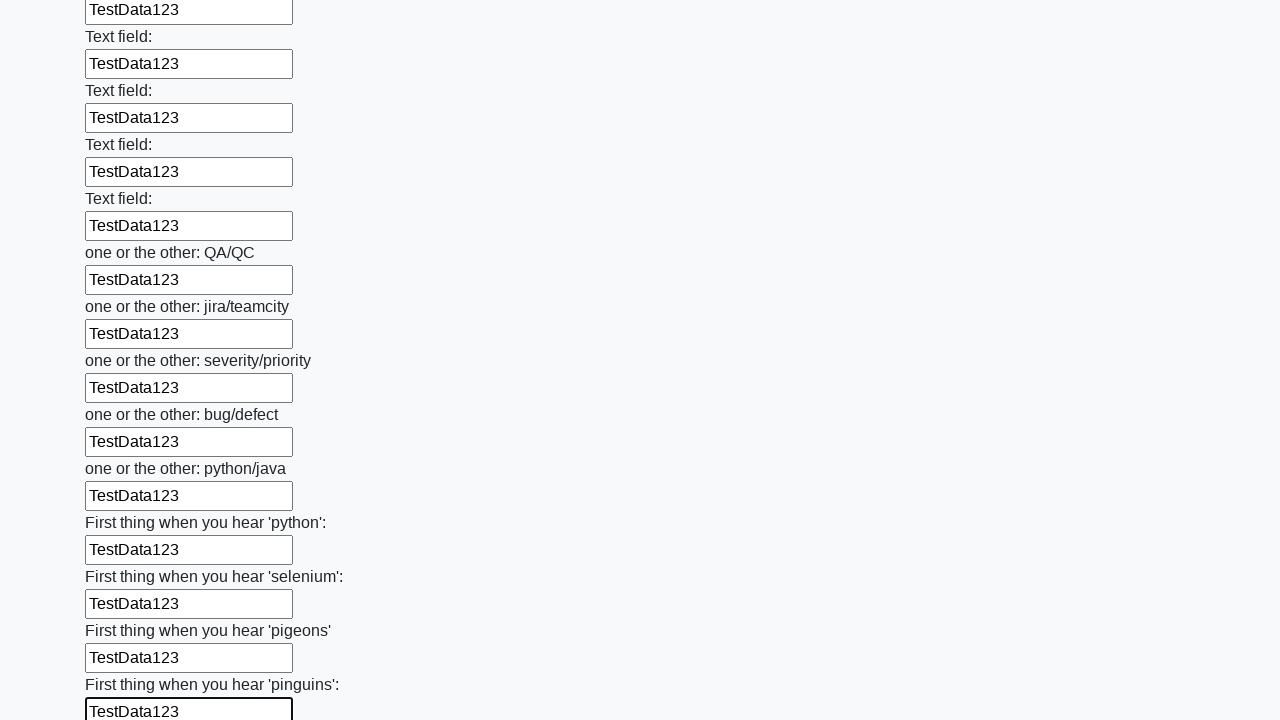

Filled a text input field with 'TestData123' on [type="text"] >> nth=96
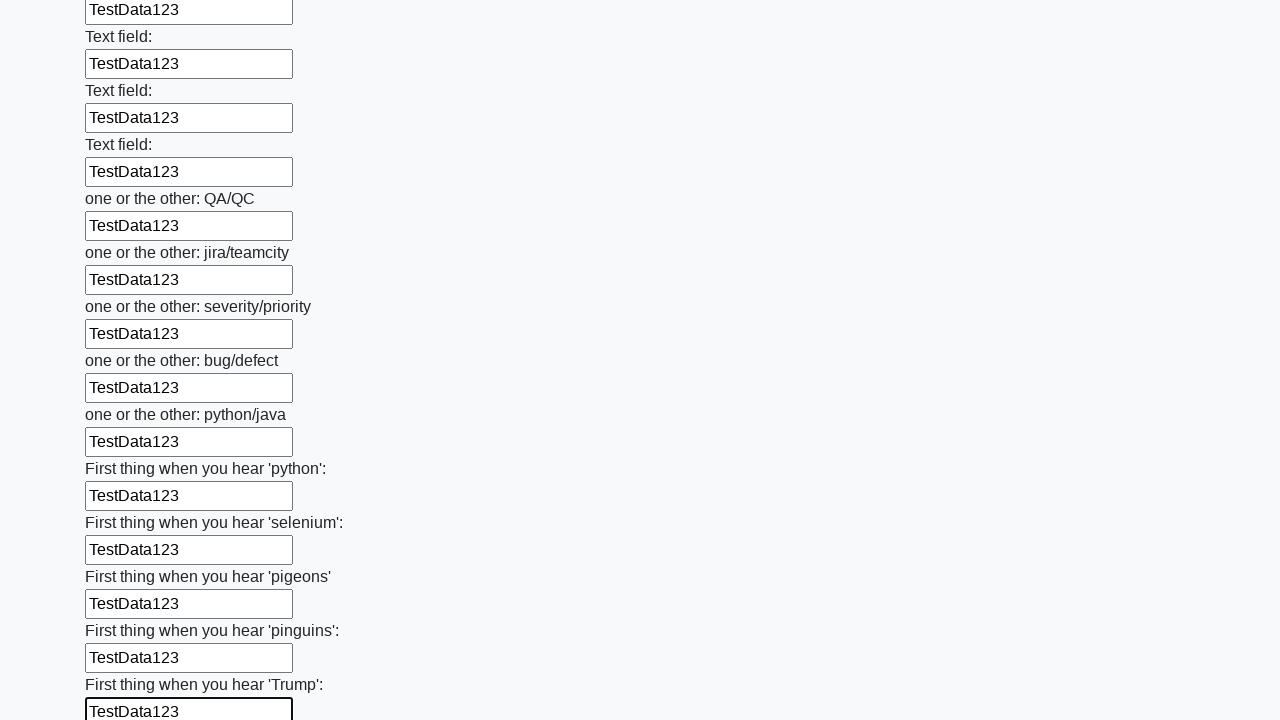

Filled a text input field with 'TestData123' on [type="text"] >> nth=97
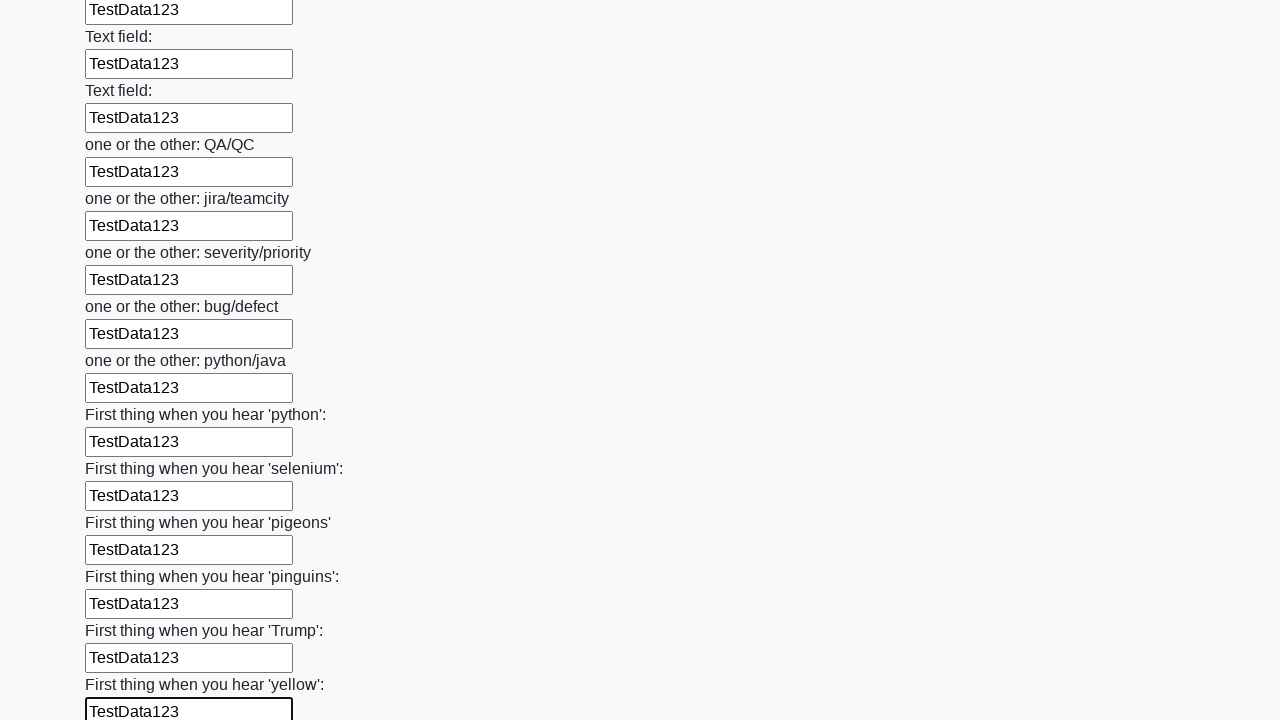

Filled a text input field with 'TestData123' on [type="text"] >> nth=98
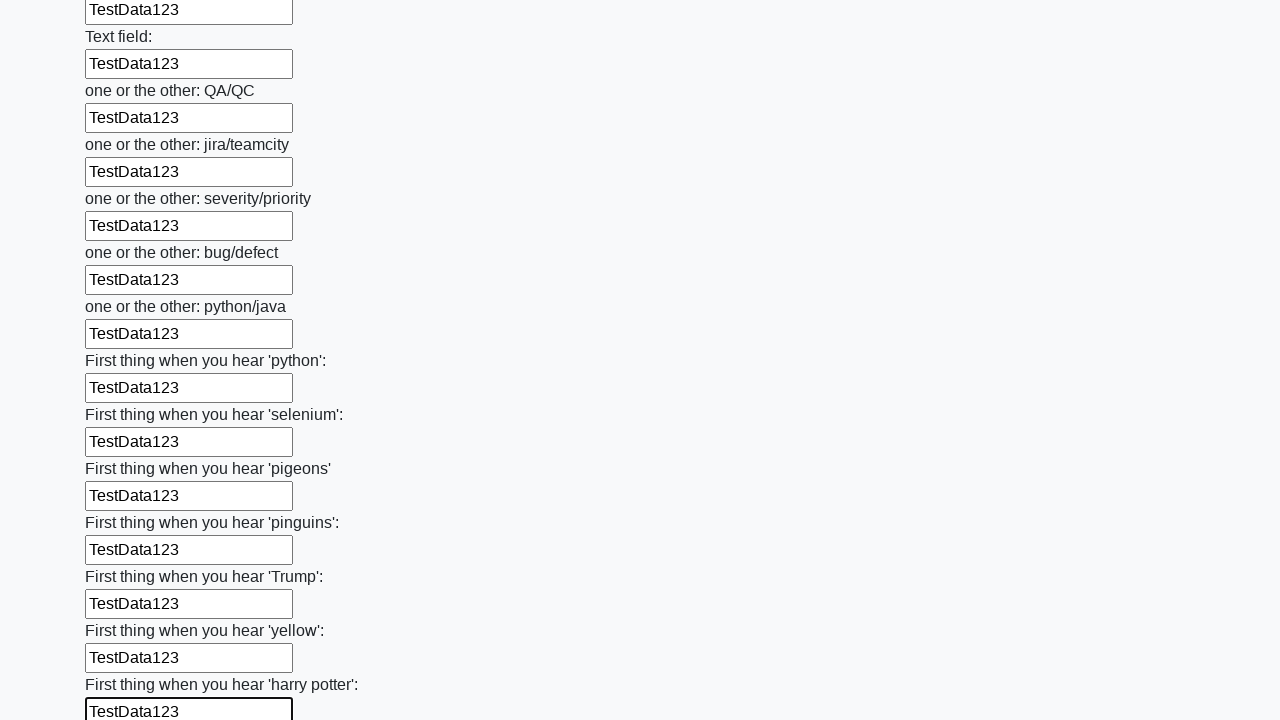

Filled a text input field with 'TestData123' on [type="text"] >> nth=99
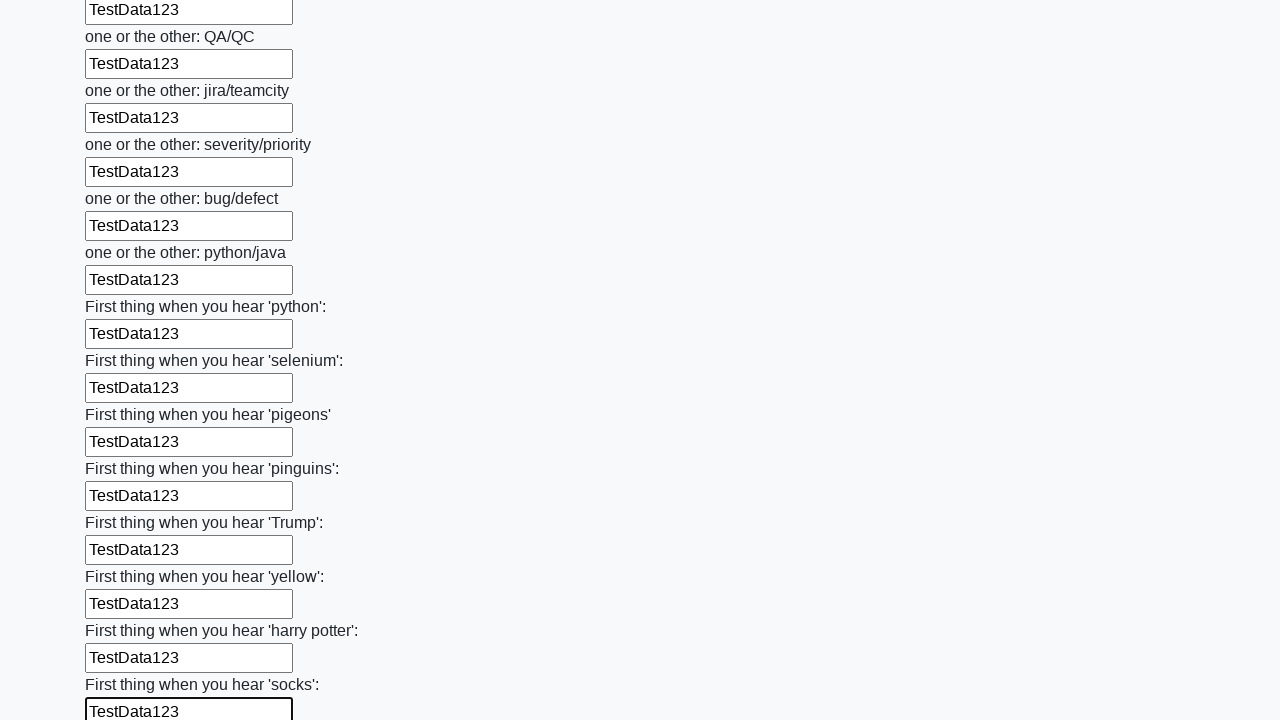

Clicked the submit button to submit the form at (123, 611) on button.btn
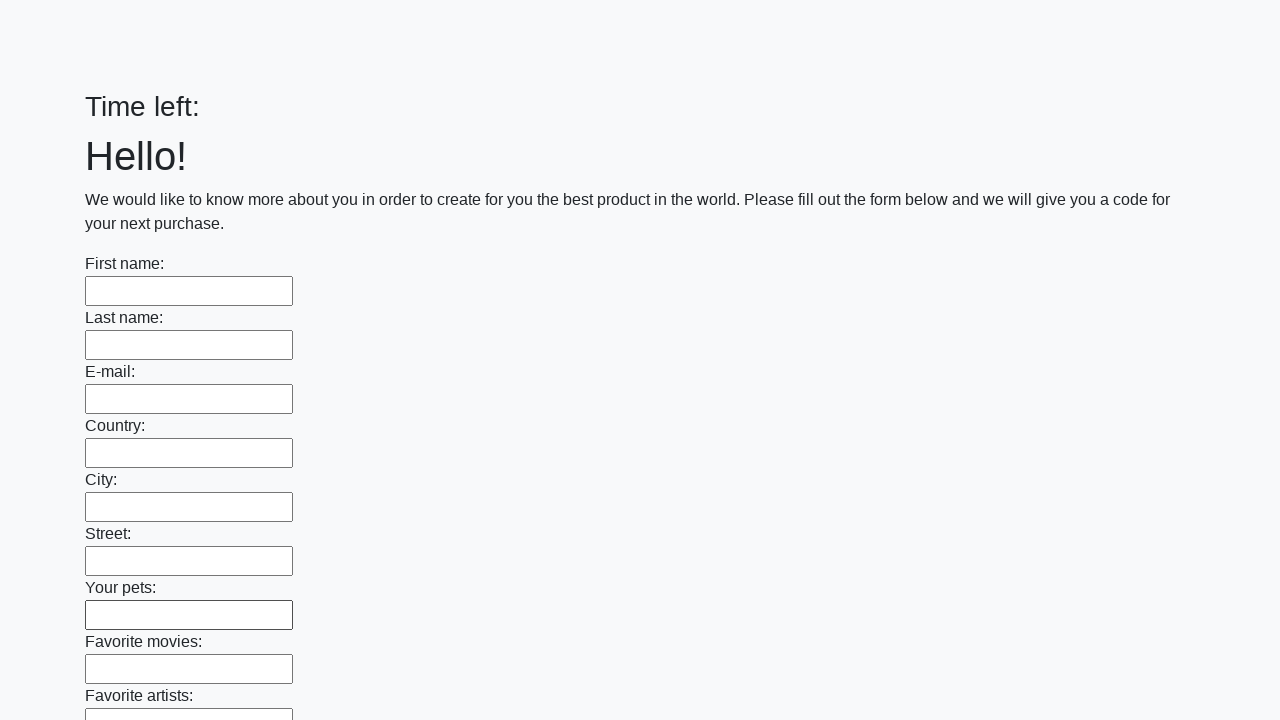

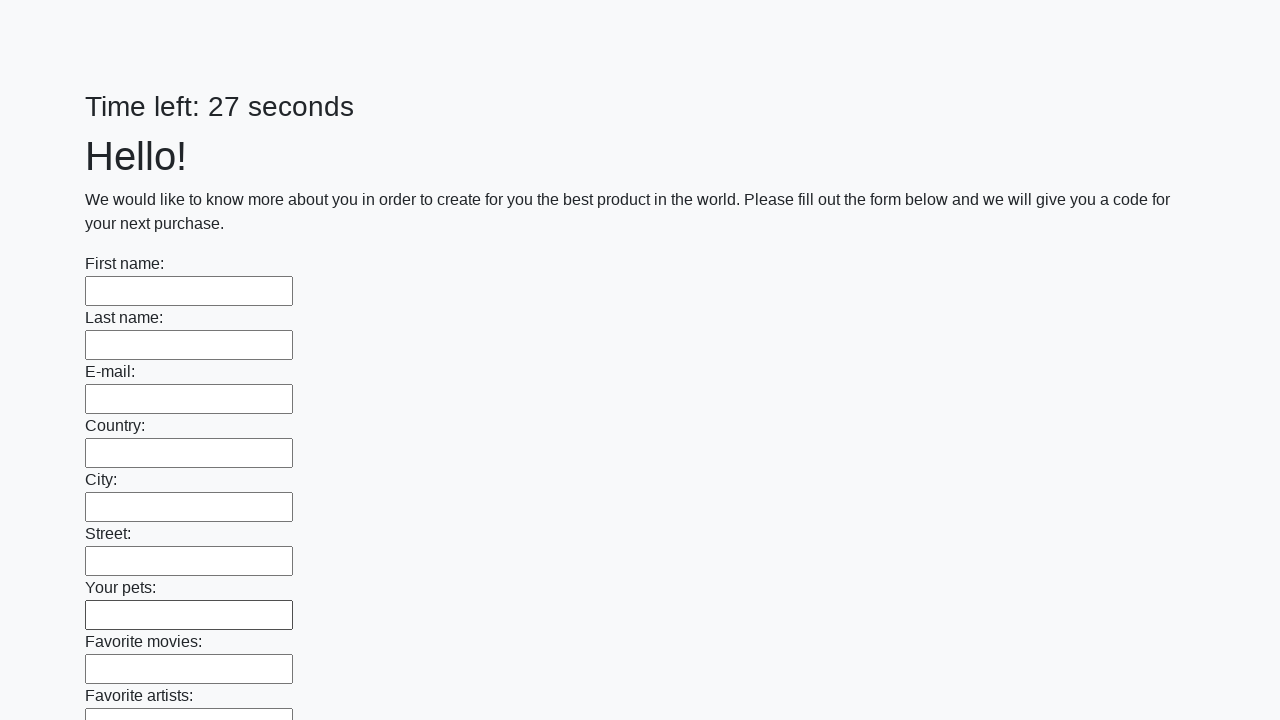